Tests a large form by filling all input fields with the same value and clicking the submit button

Starting URL: http://suninjuly.github.io/huge_form.html

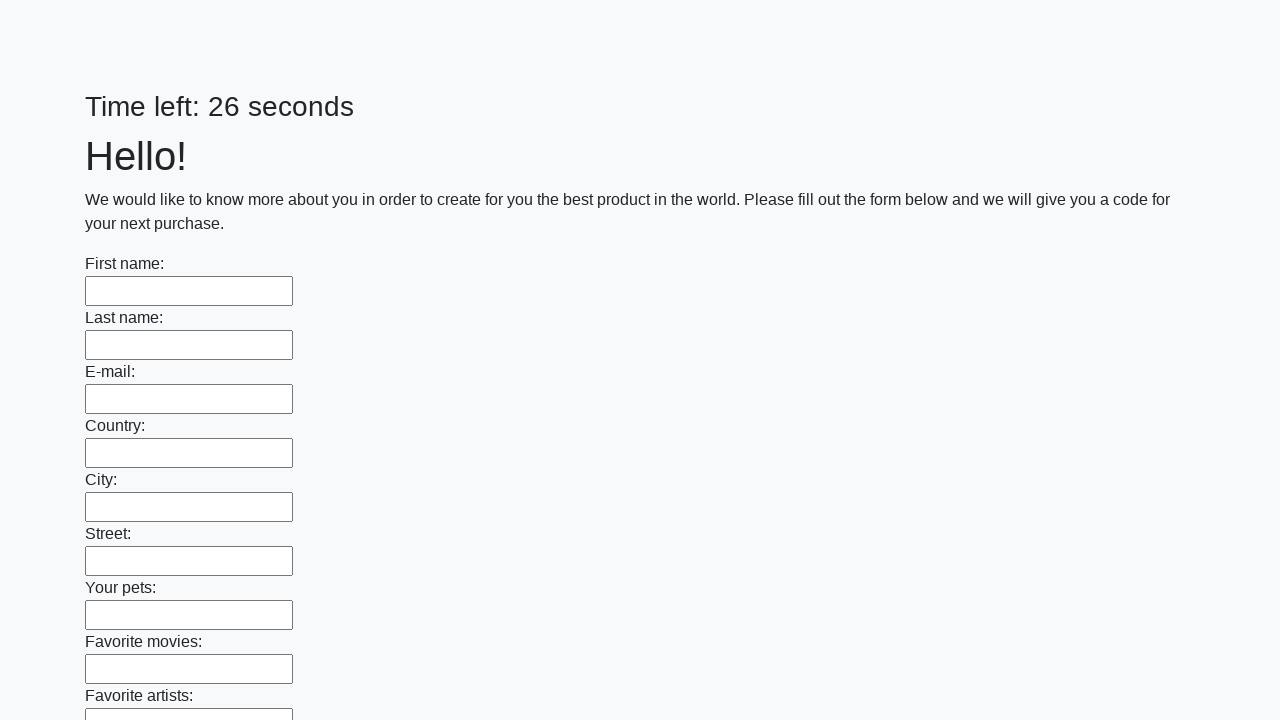

Navigated to huge form page
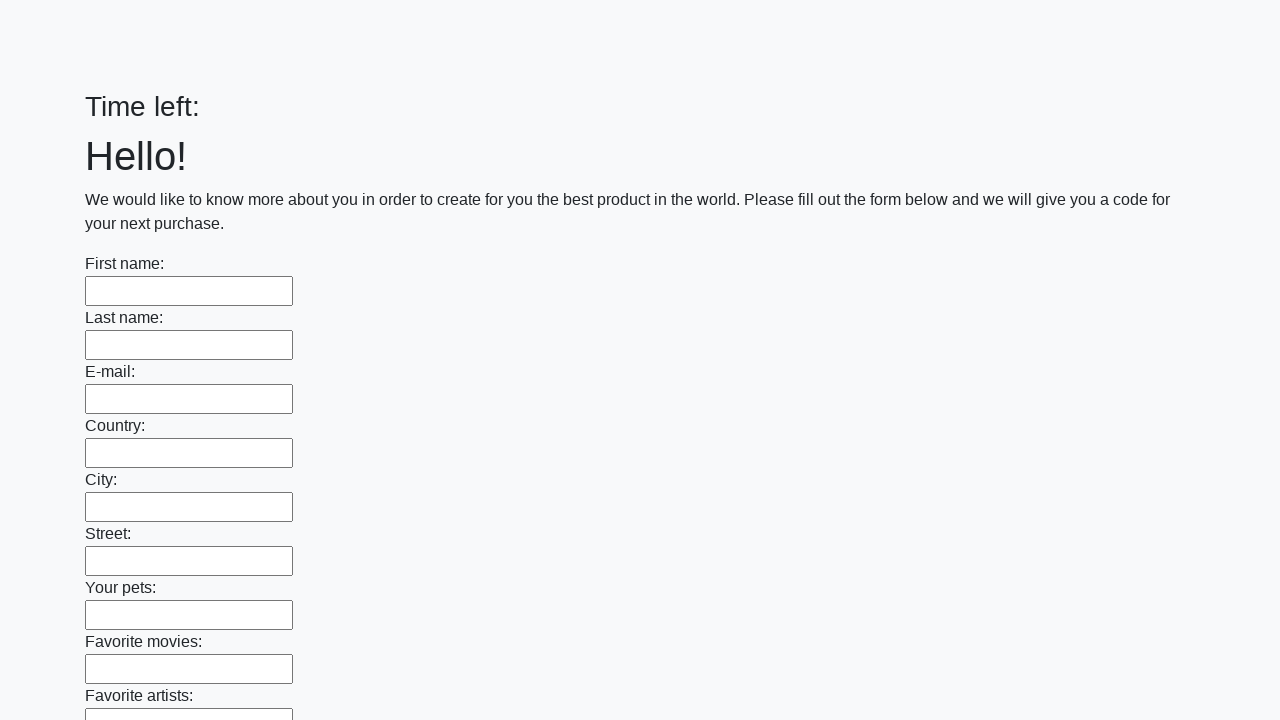

Filled input field with 'Test Answer 42' on input >> nth=0
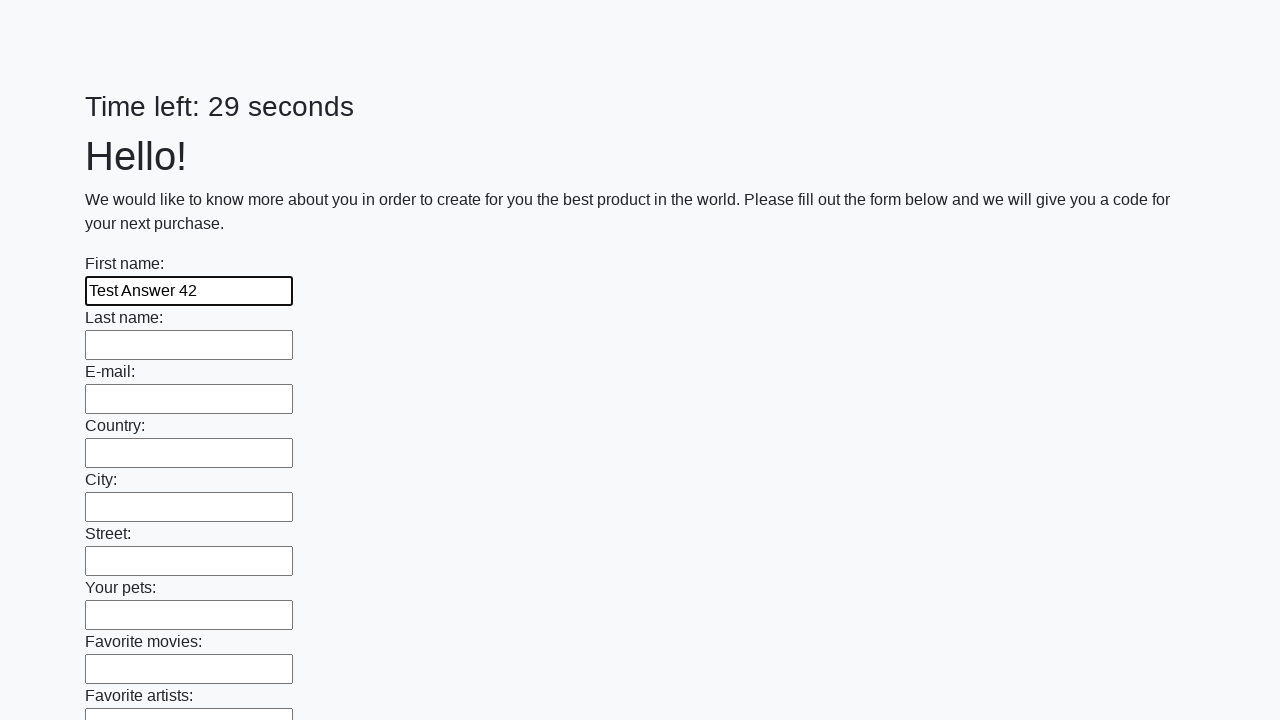

Filled input field with 'Test Answer 42' on input >> nth=1
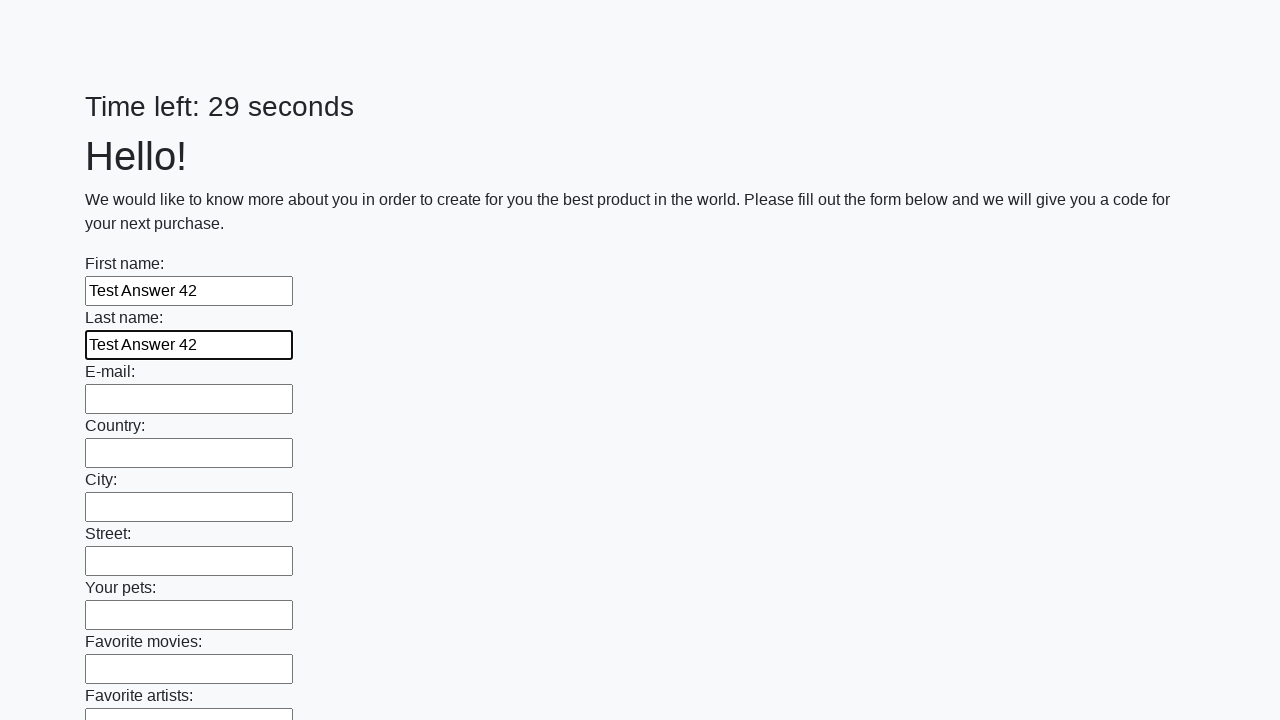

Filled input field with 'Test Answer 42' on input >> nth=2
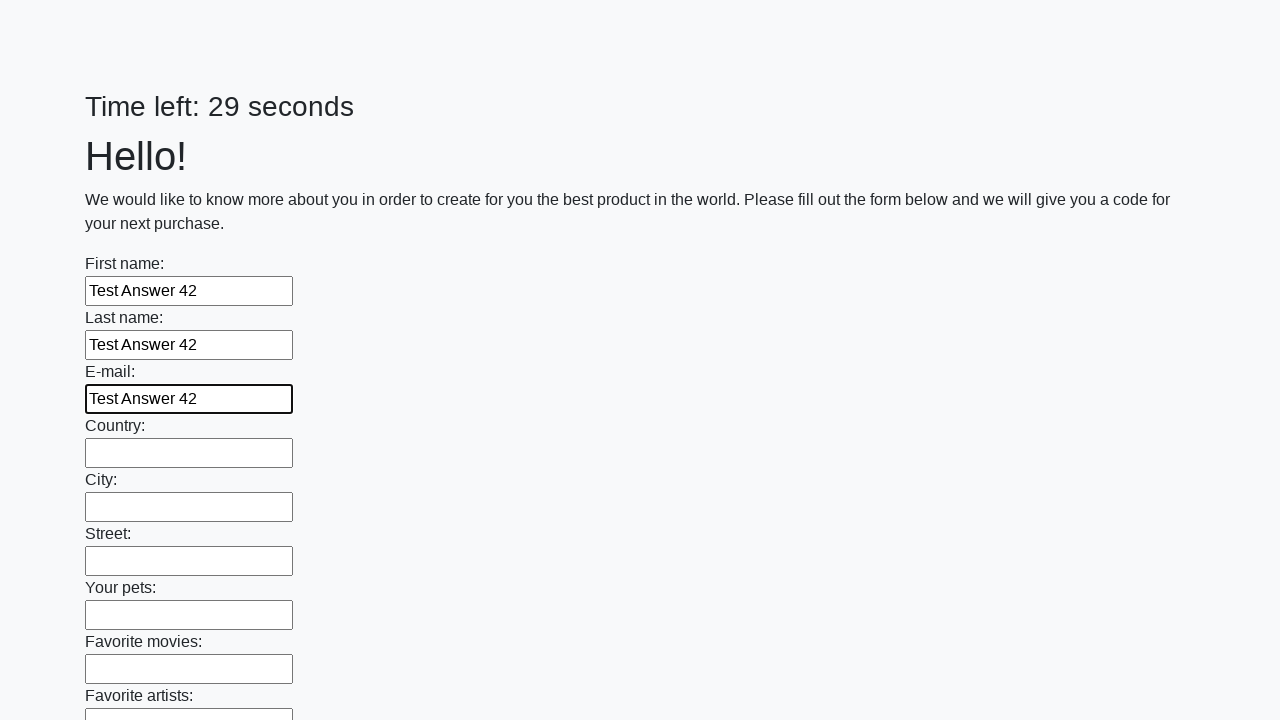

Filled input field with 'Test Answer 42' on input >> nth=3
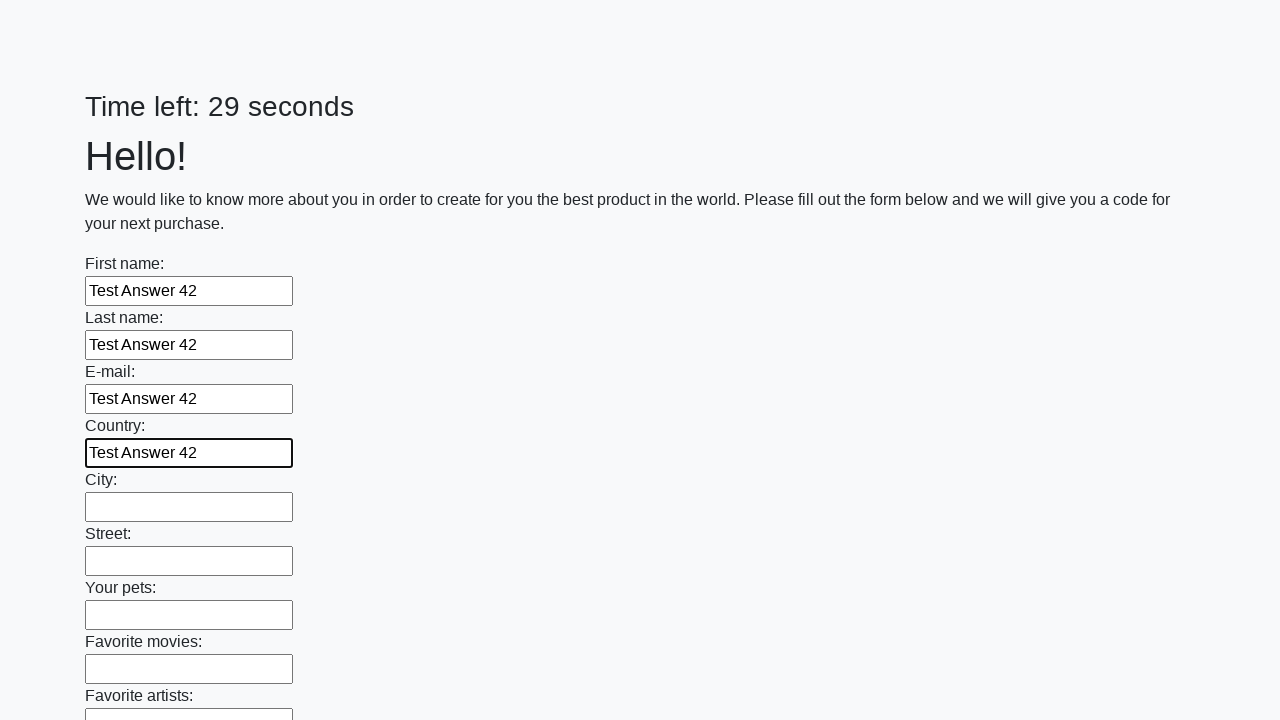

Filled input field with 'Test Answer 42' on input >> nth=4
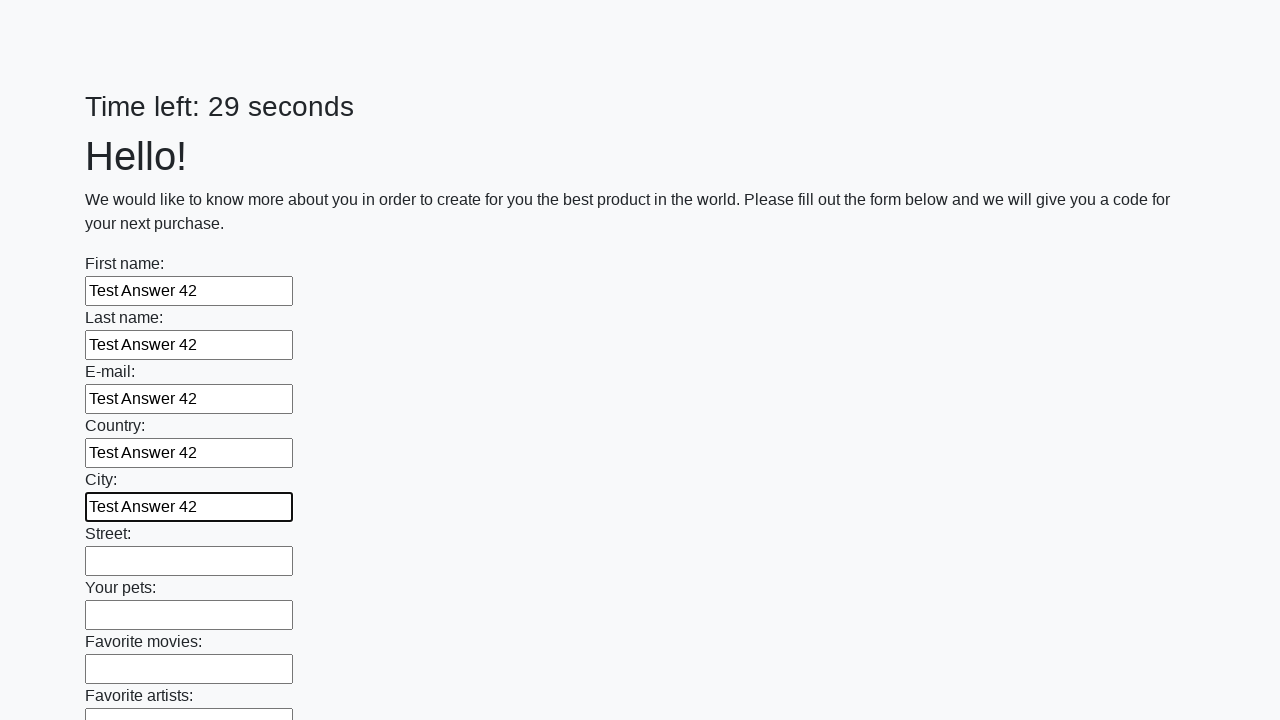

Filled input field with 'Test Answer 42' on input >> nth=5
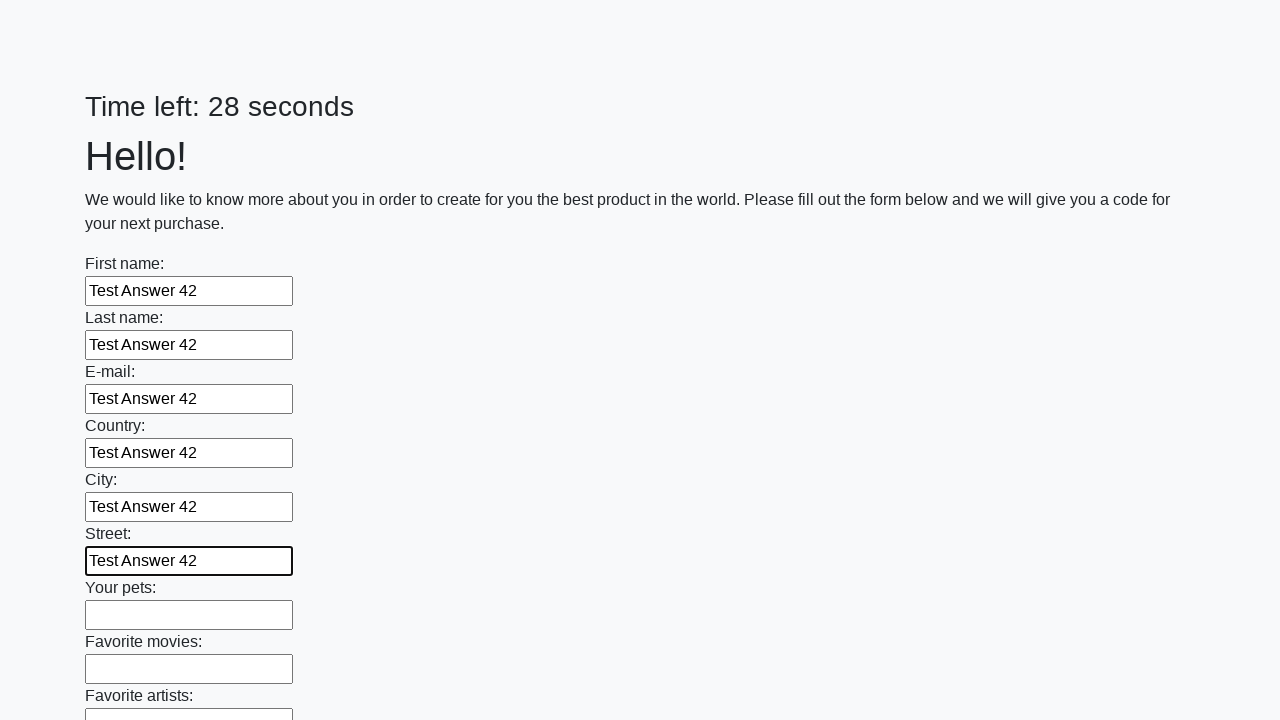

Filled input field with 'Test Answer 42' on input >> nth=6
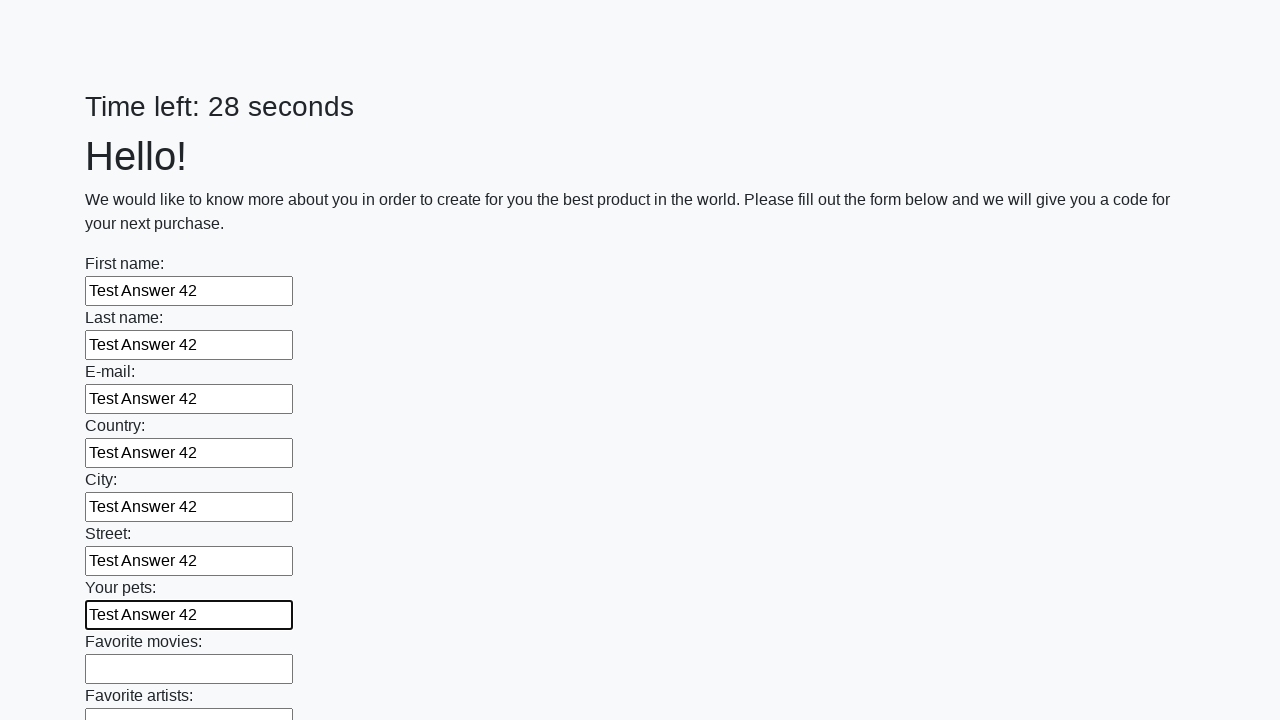

Filled input field with 'Test Answer 42' on input >> nth=7
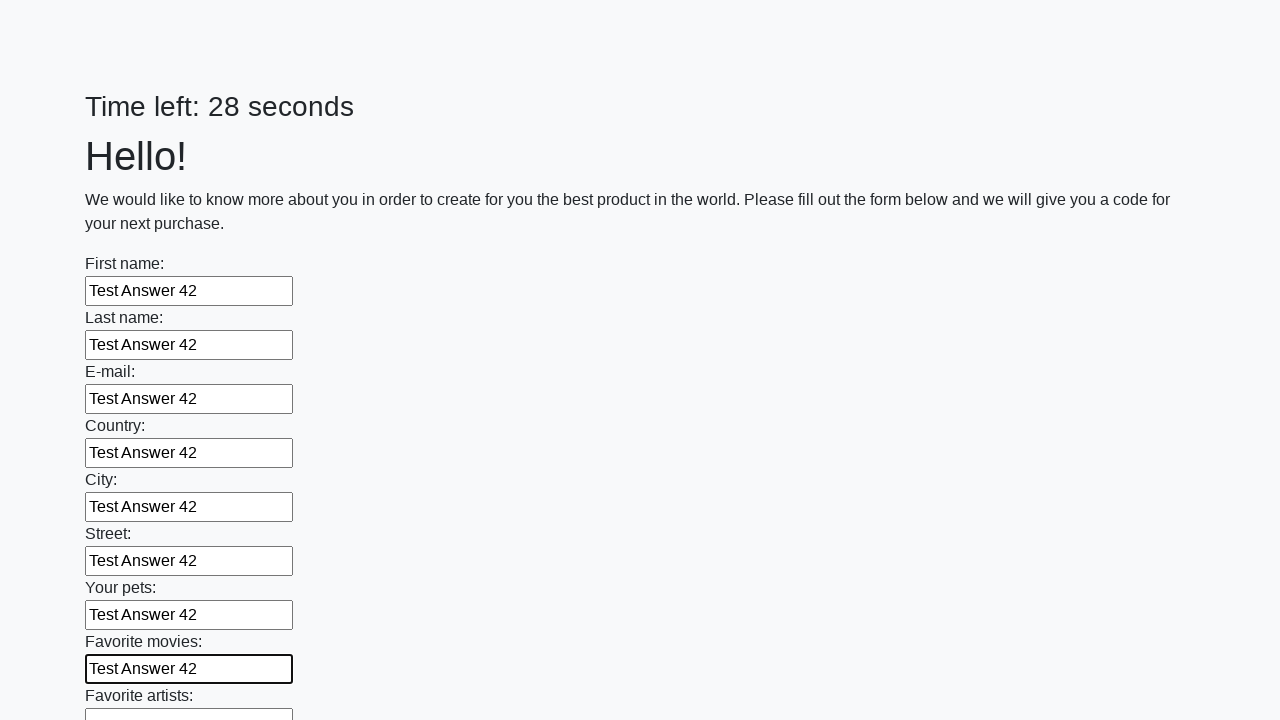

Filled input field with 'Test Answer 42' on input >> nth=8
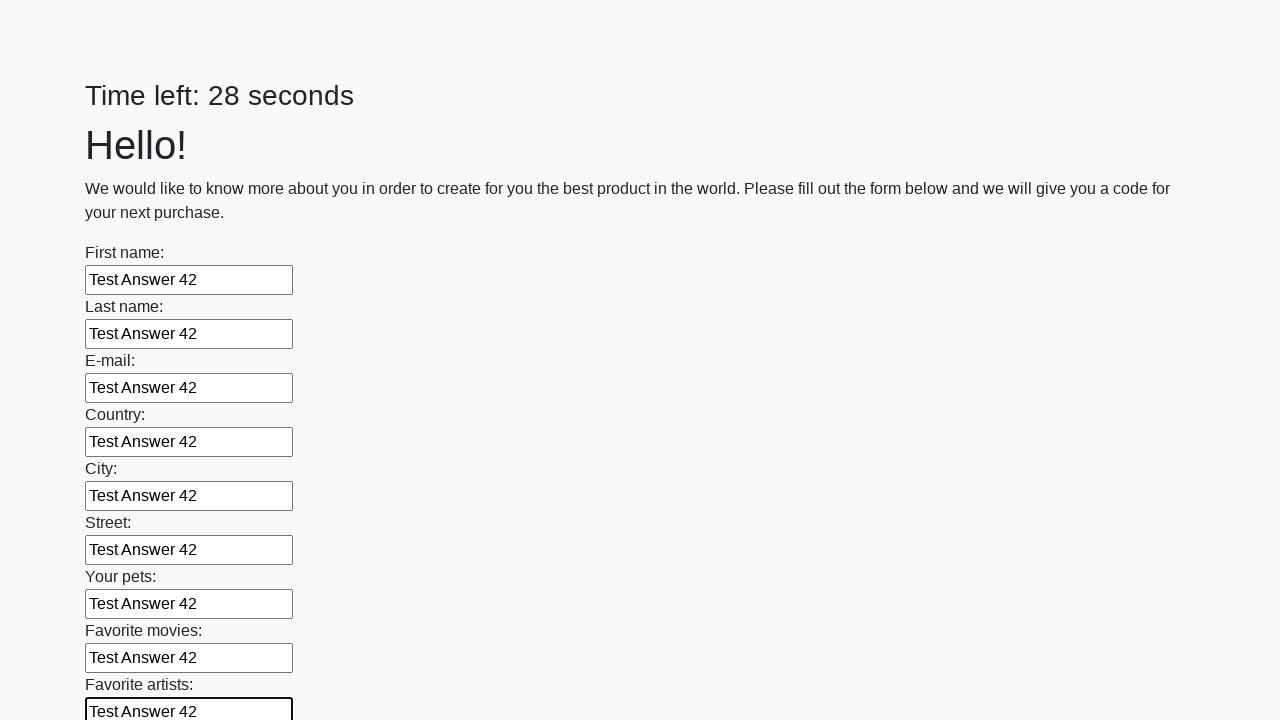

Filled input field with 'Test Answer 42' on input >> nth=9
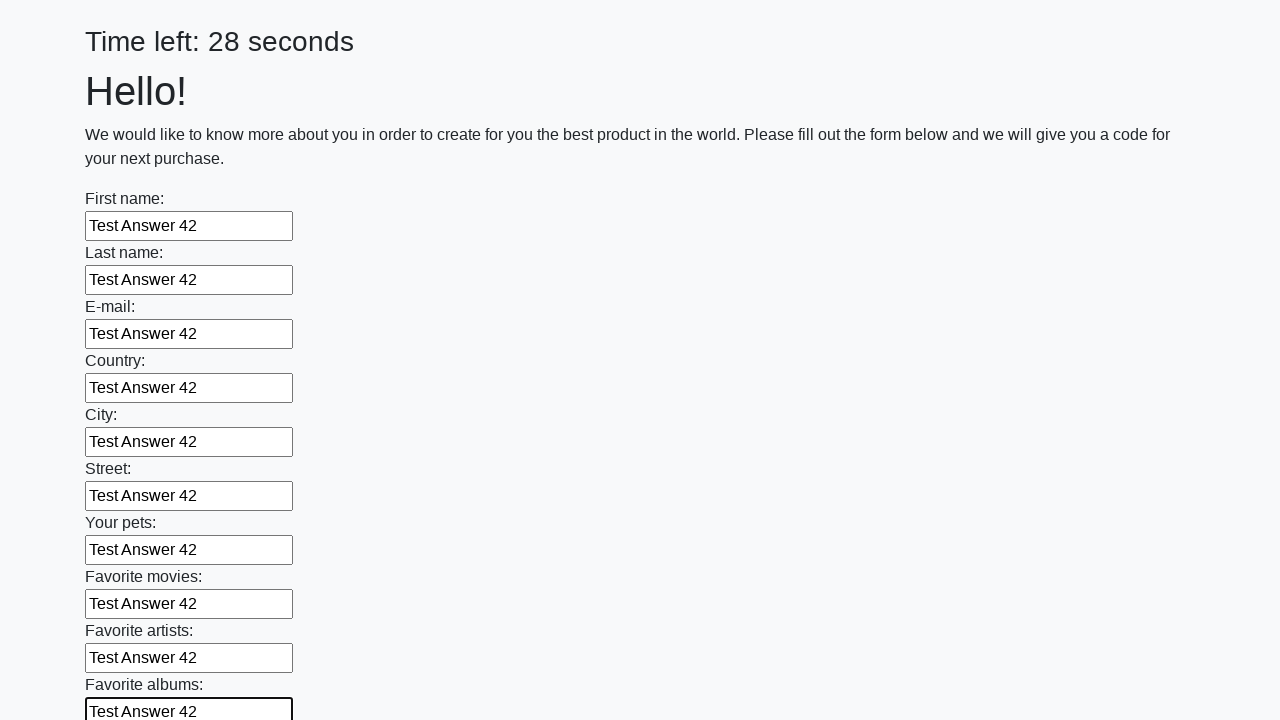

Filled input field with 'Test Answer 42' on input >> nth=10
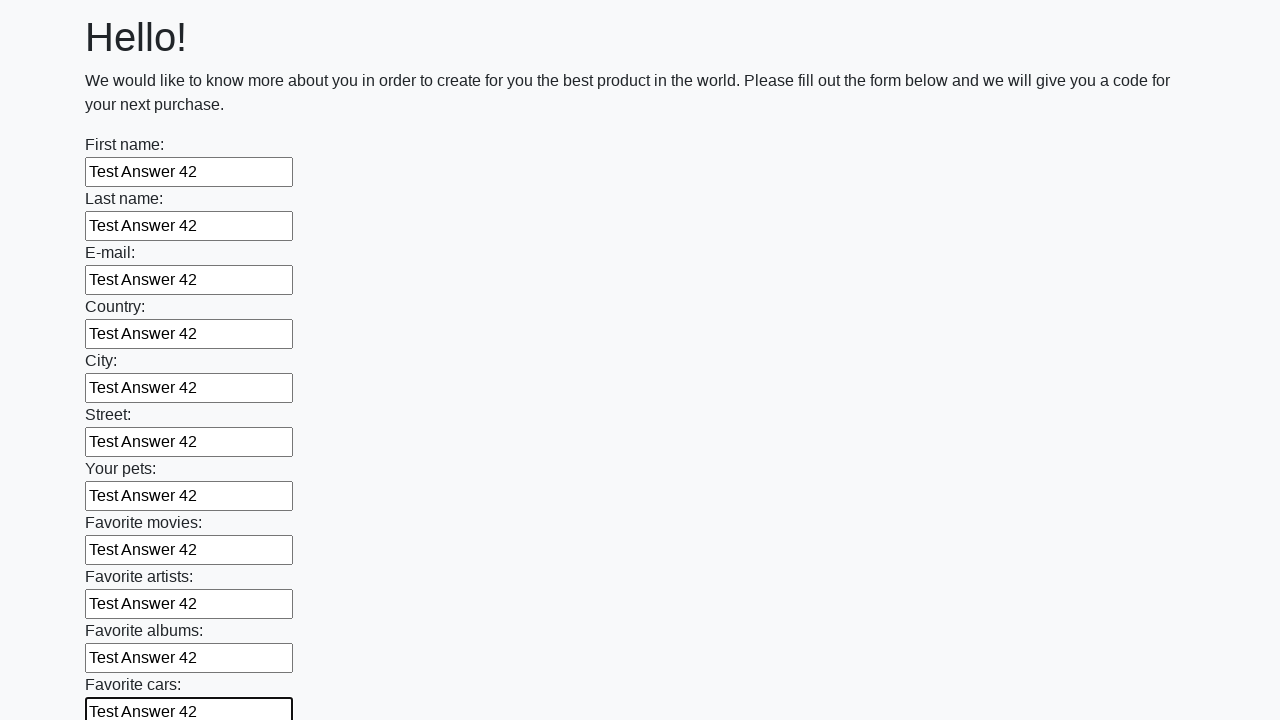

Filled input field with 'Test Answer 42' on input >> nth=11
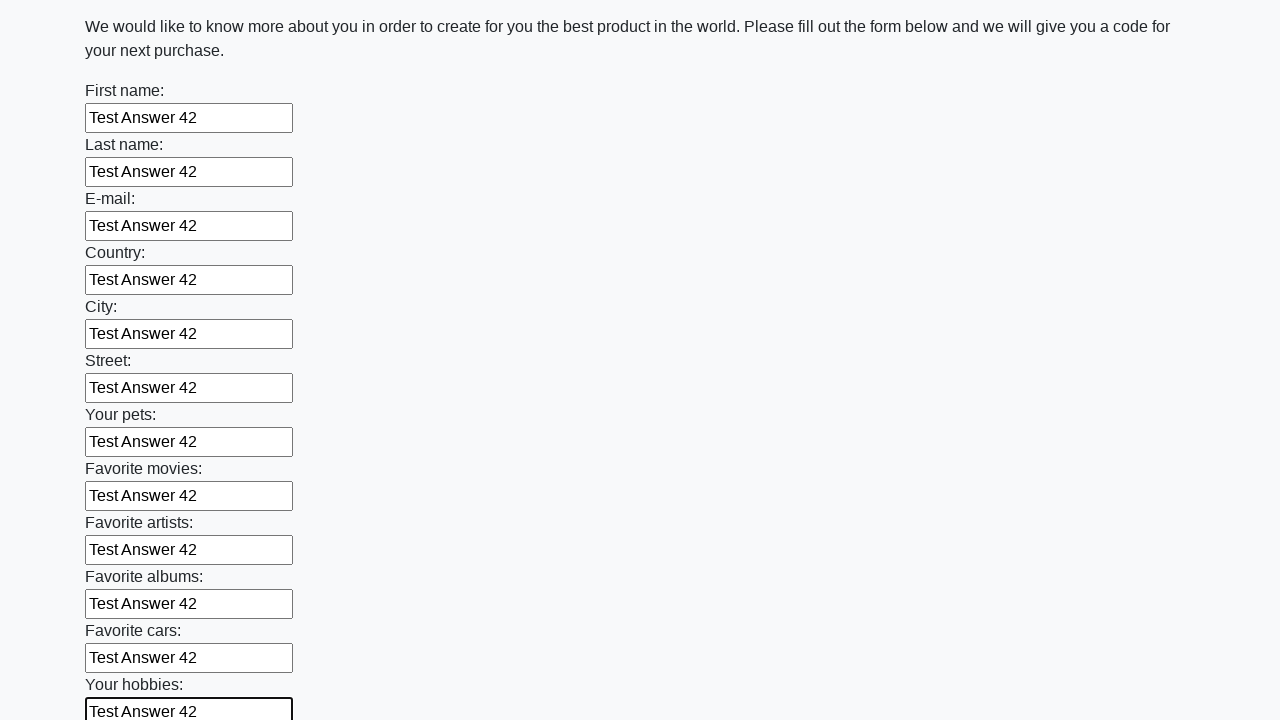

Filled input field with 'Test Answer 42' on input >> nth=12
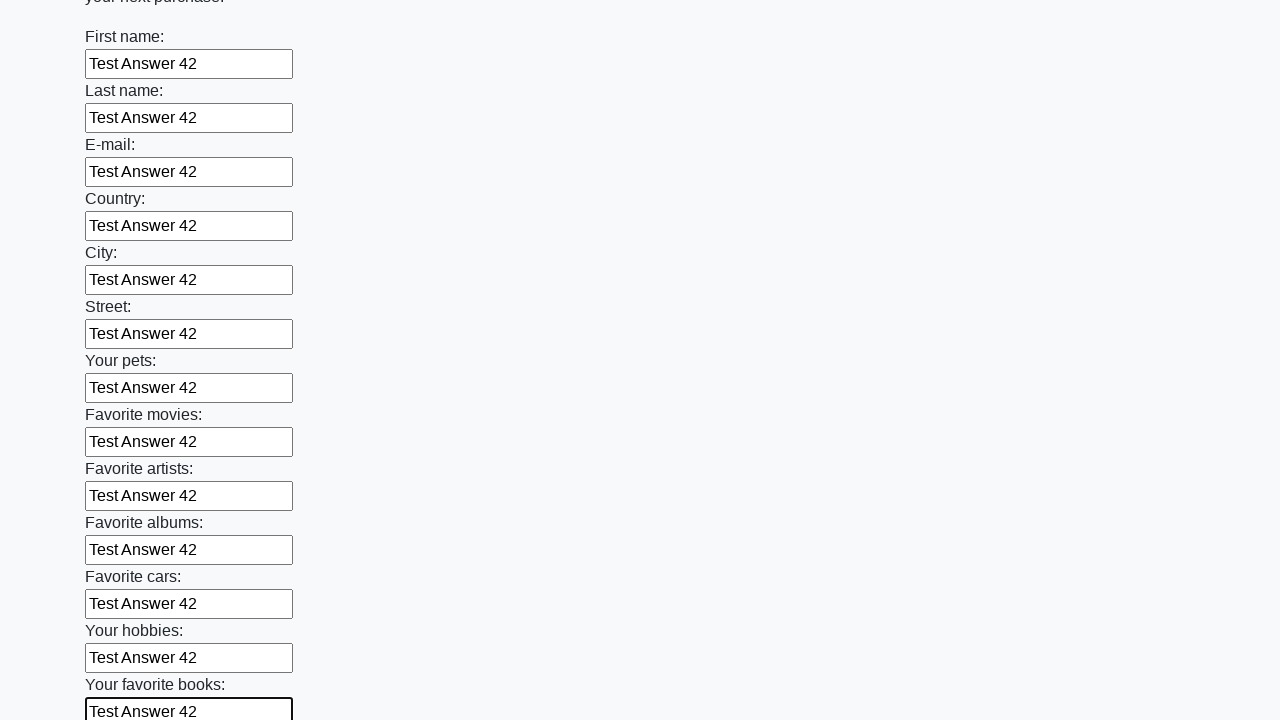

Filled input field with 'Test Answer 42' on input >> nth=13
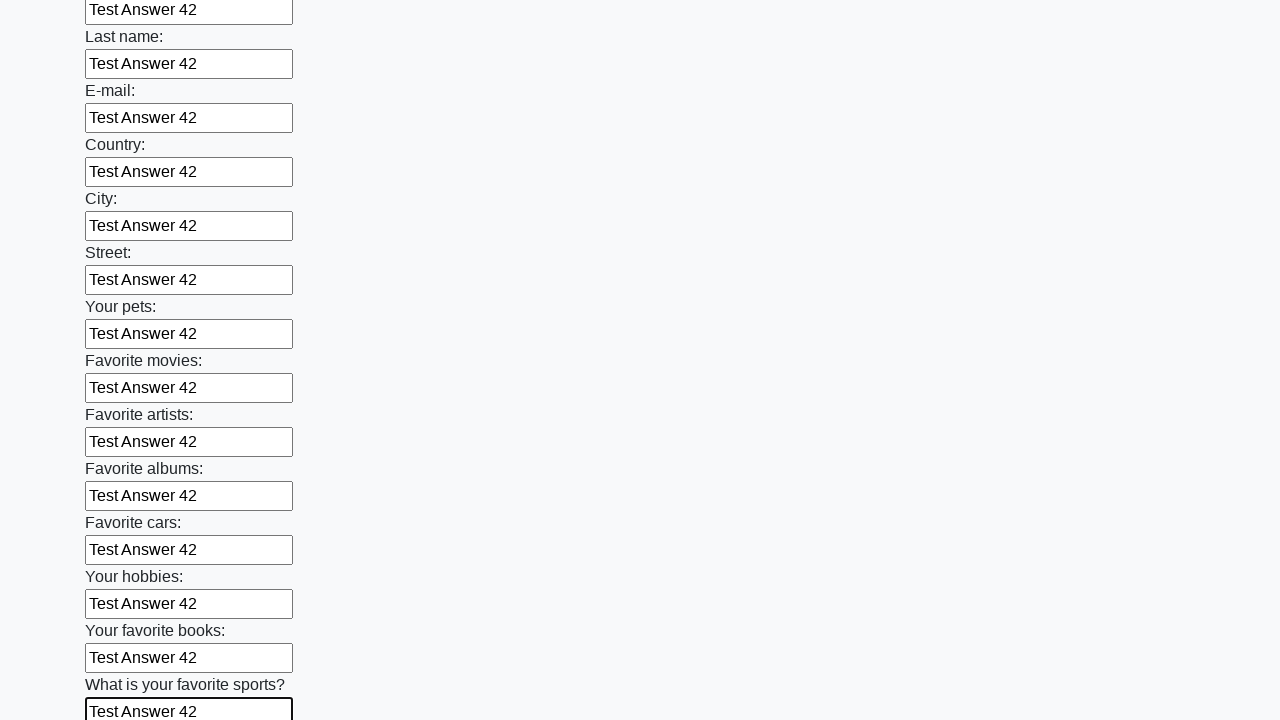

Filled input field with 'Test Answer 42' on input >> nth=14
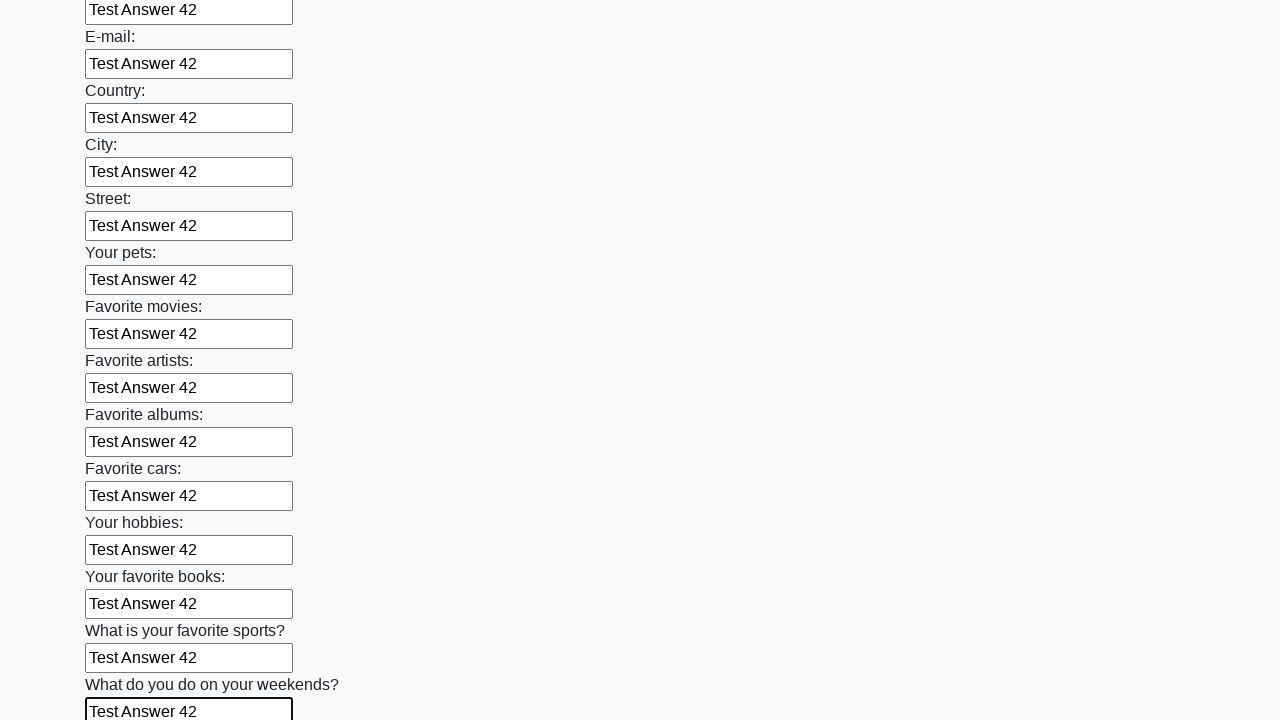

Filled input field with 'Test Answer 42' on input >> nth=15
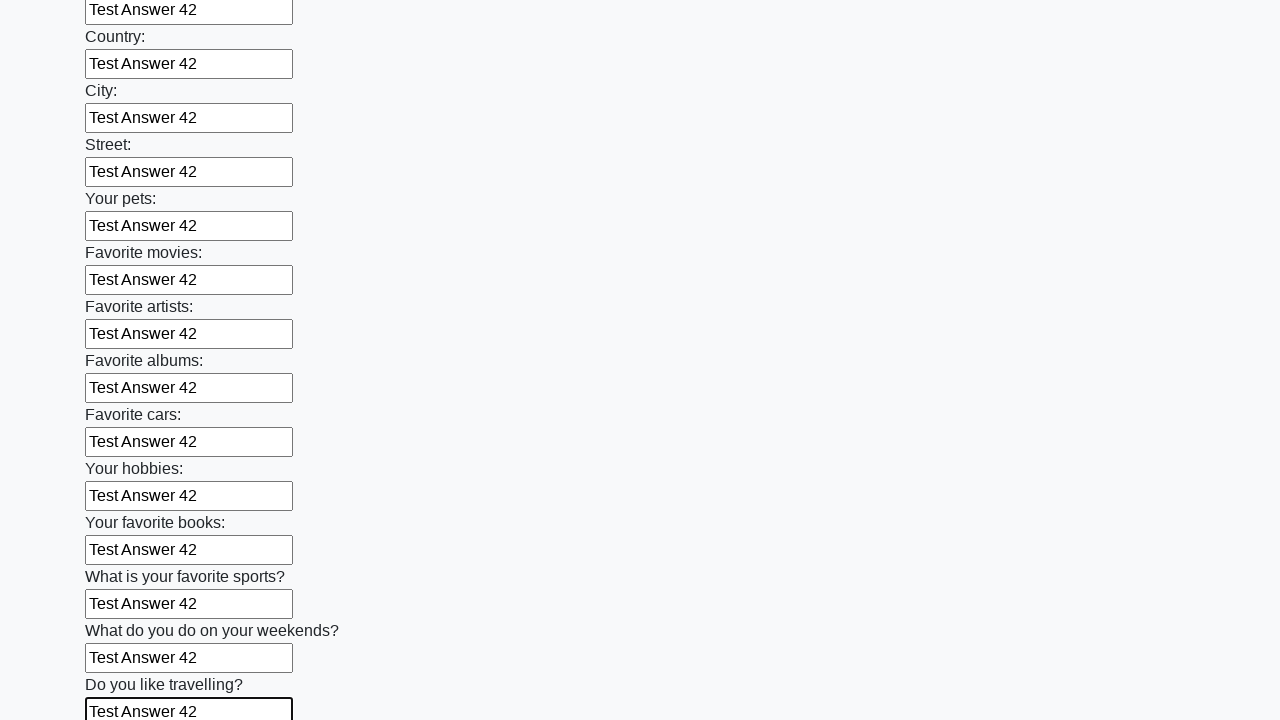

Filled input field with 'Test Answer 42' on input >> nth=16
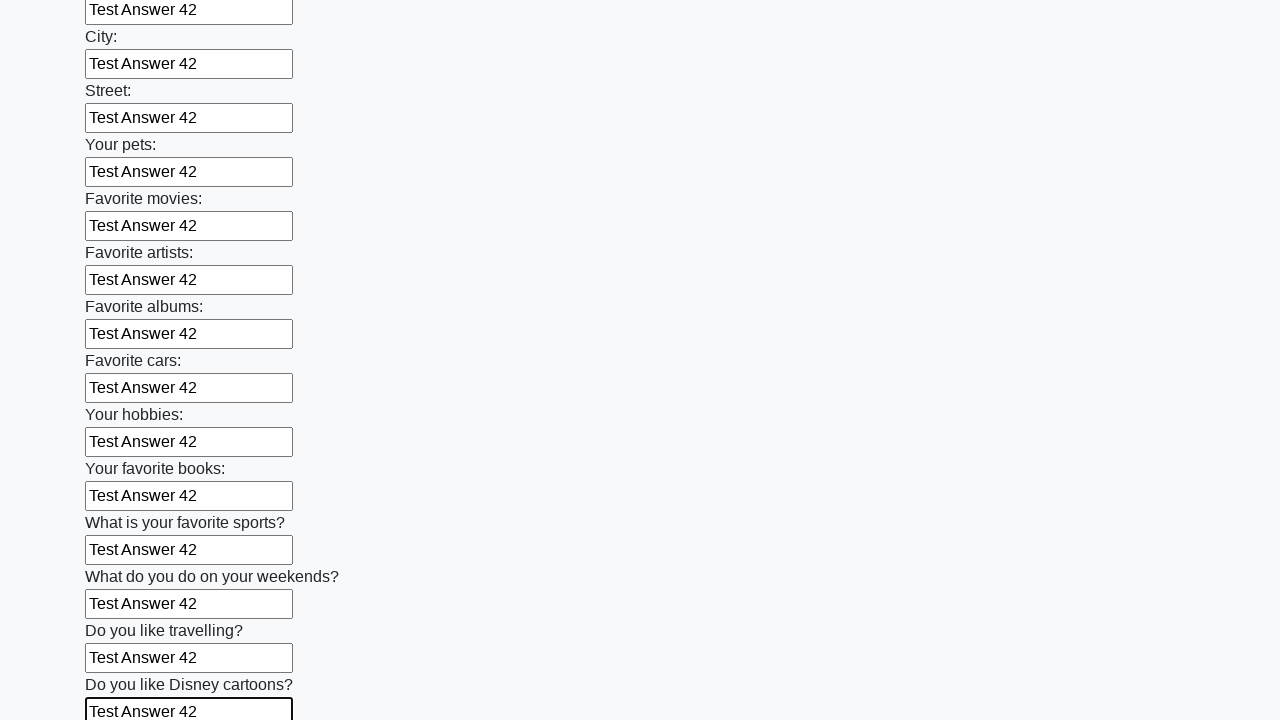

Filled input field with 'Test Answer 42' on input >> nth=17
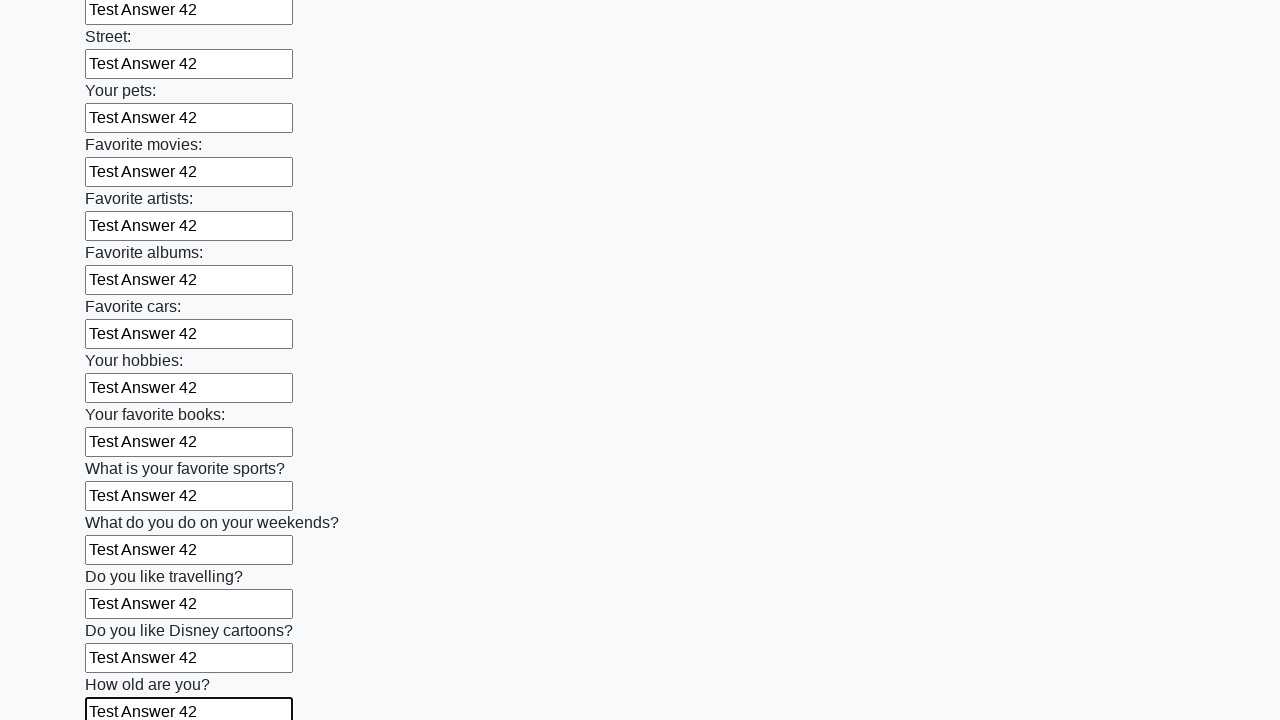

Filled input field with 'Test Answer 42' on input >> nth=18
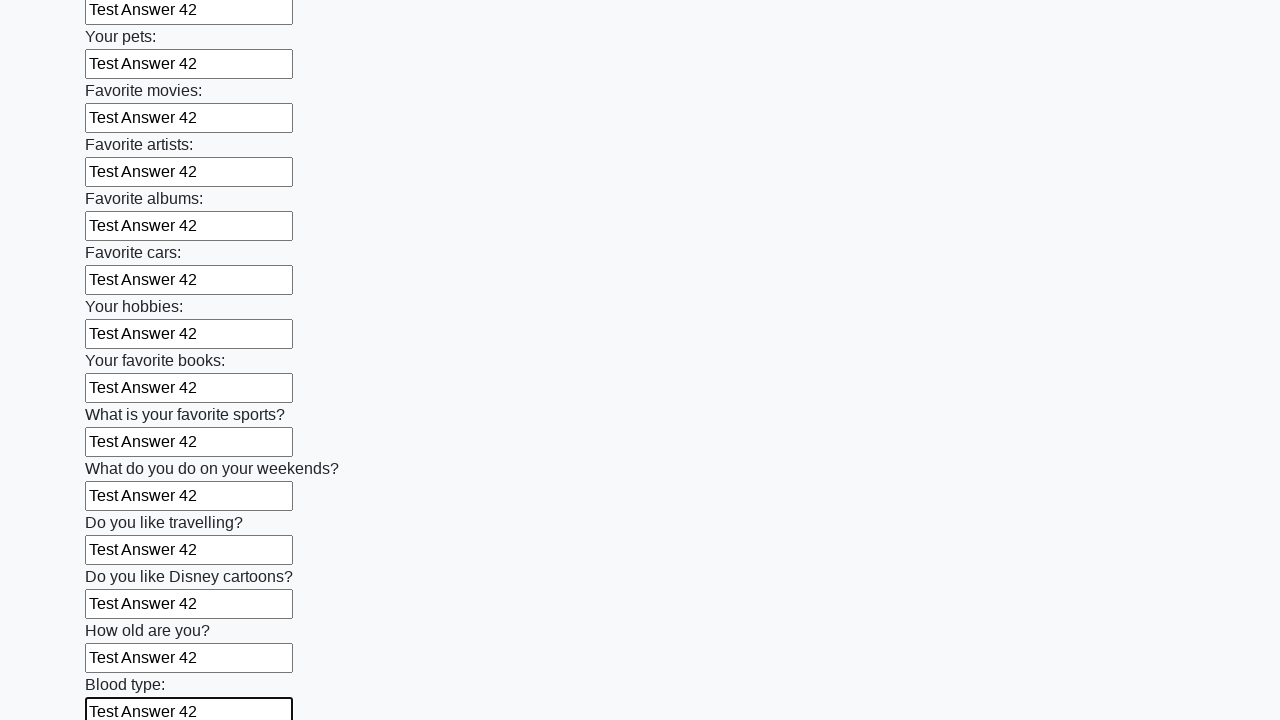

Filled input field with 'Test Answer 42' on input >> nth=19
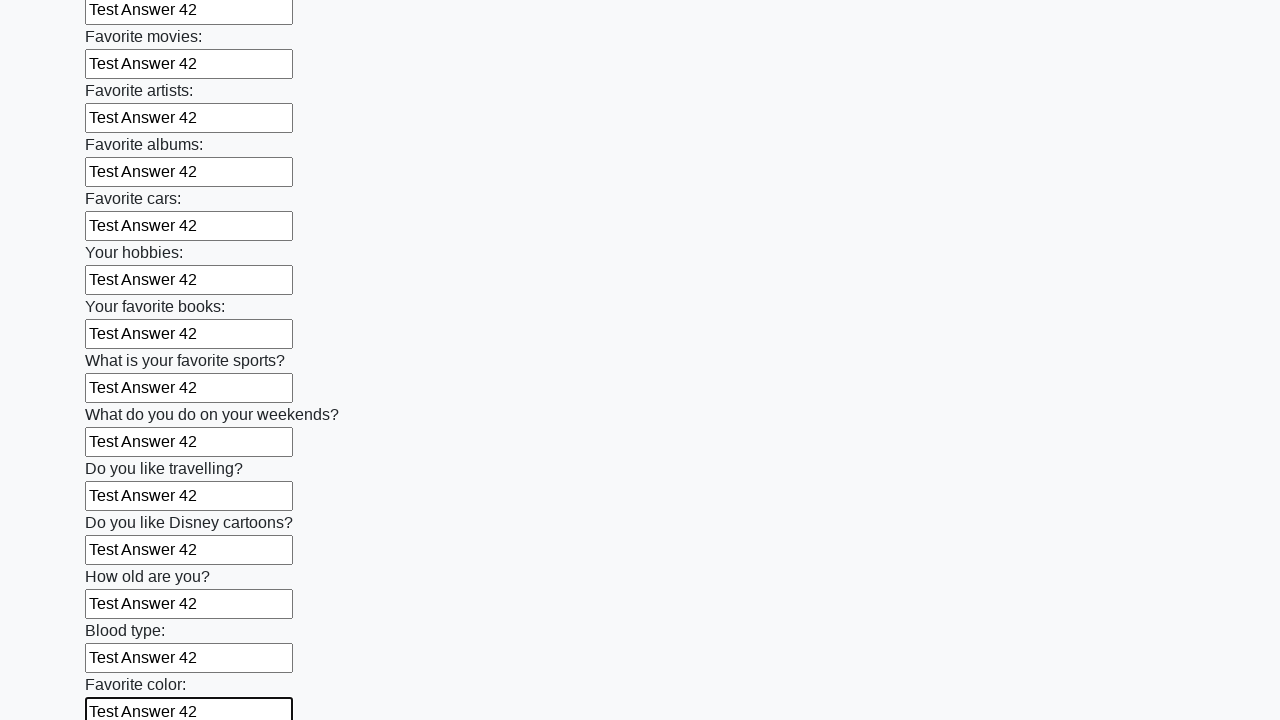

Filled input field with 'Test Answer 42' on input >> nth=20
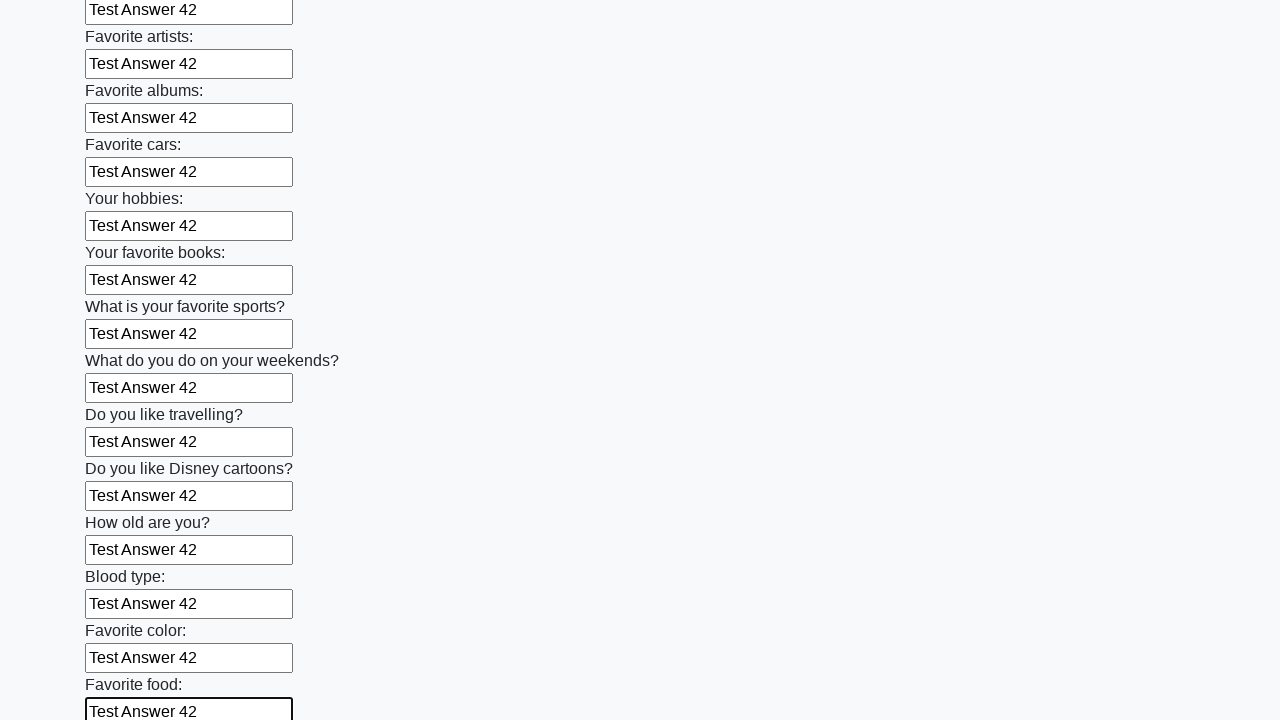

Filled input field with 'Test Answer 42' on input >> nth=21
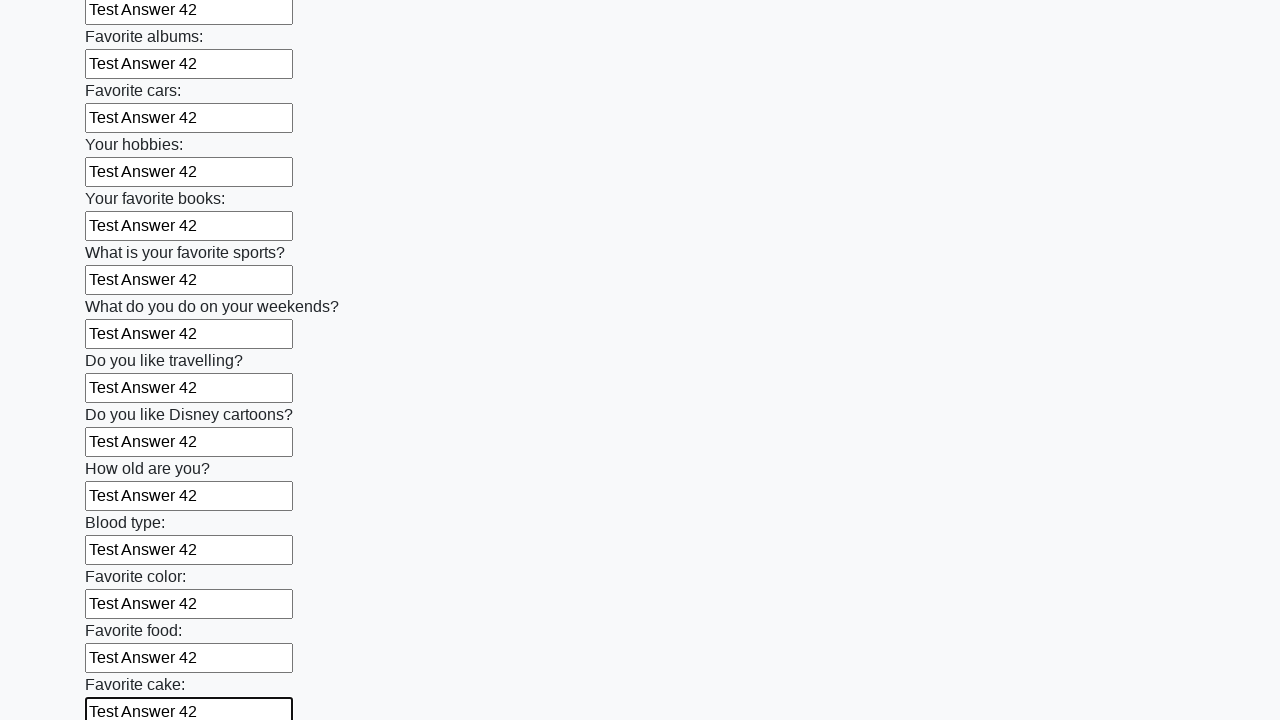

Filled input field with 'Test Answer 42' on input >> nth=22
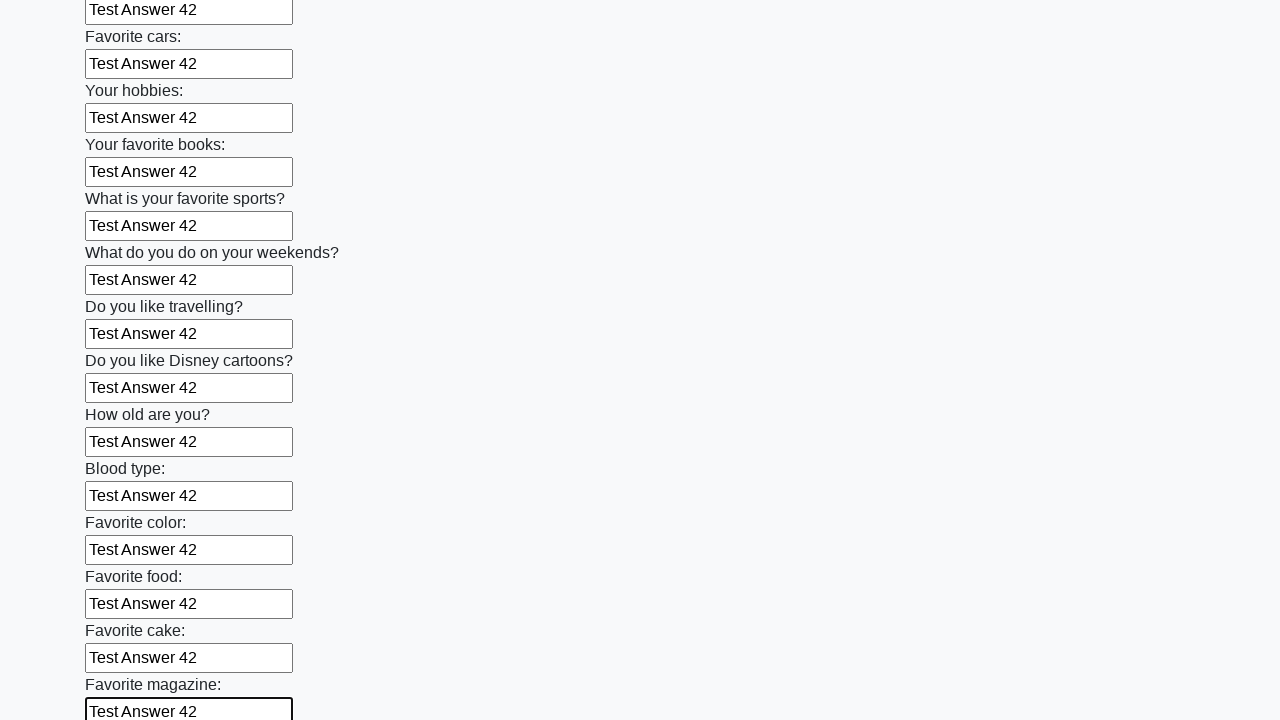

Filled input field with 'Test Answer 42' on input >> nth=23
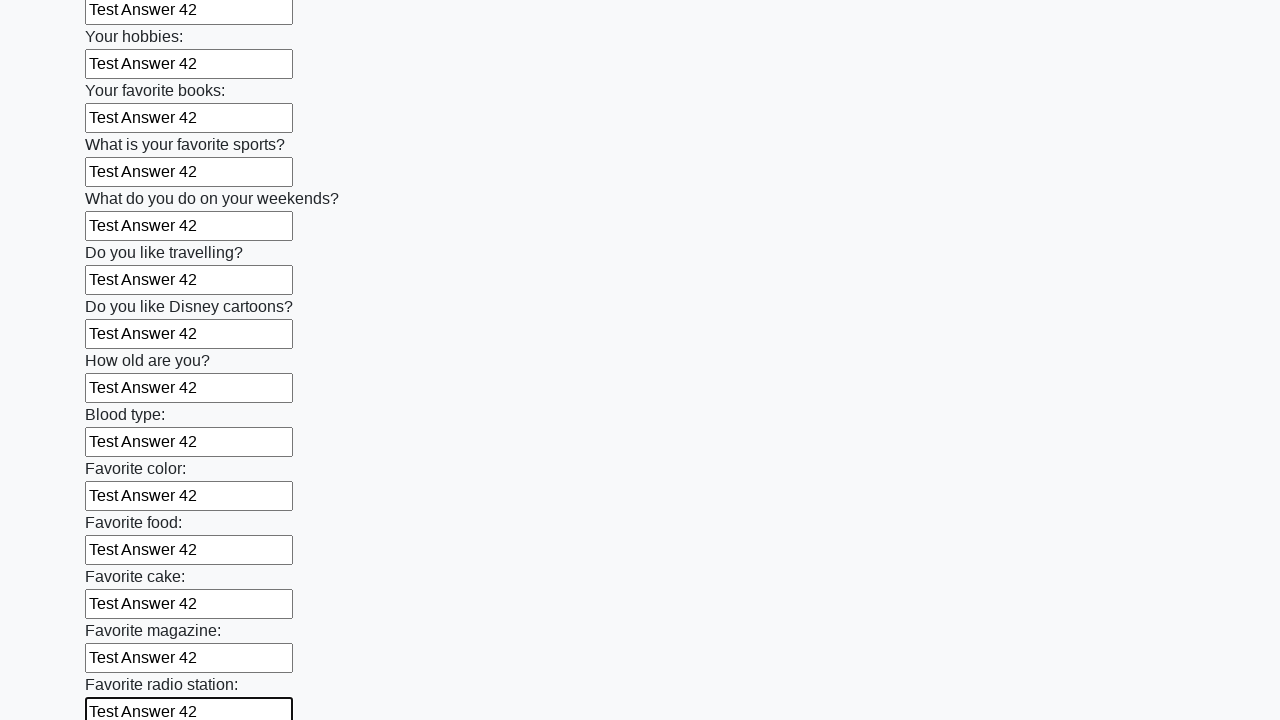

Filled input field with 'Test Answer 42' on input >> nth=24
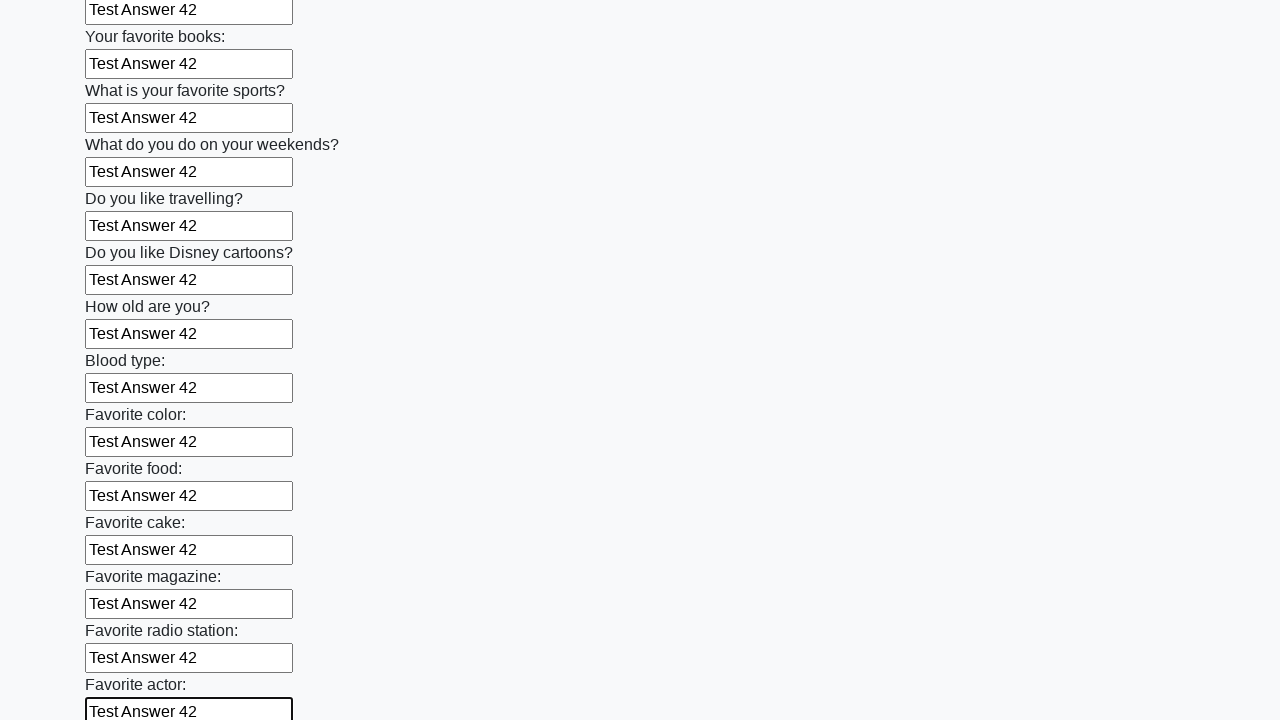

Filled input field with 'Test Answer 42' on input >> nth=25
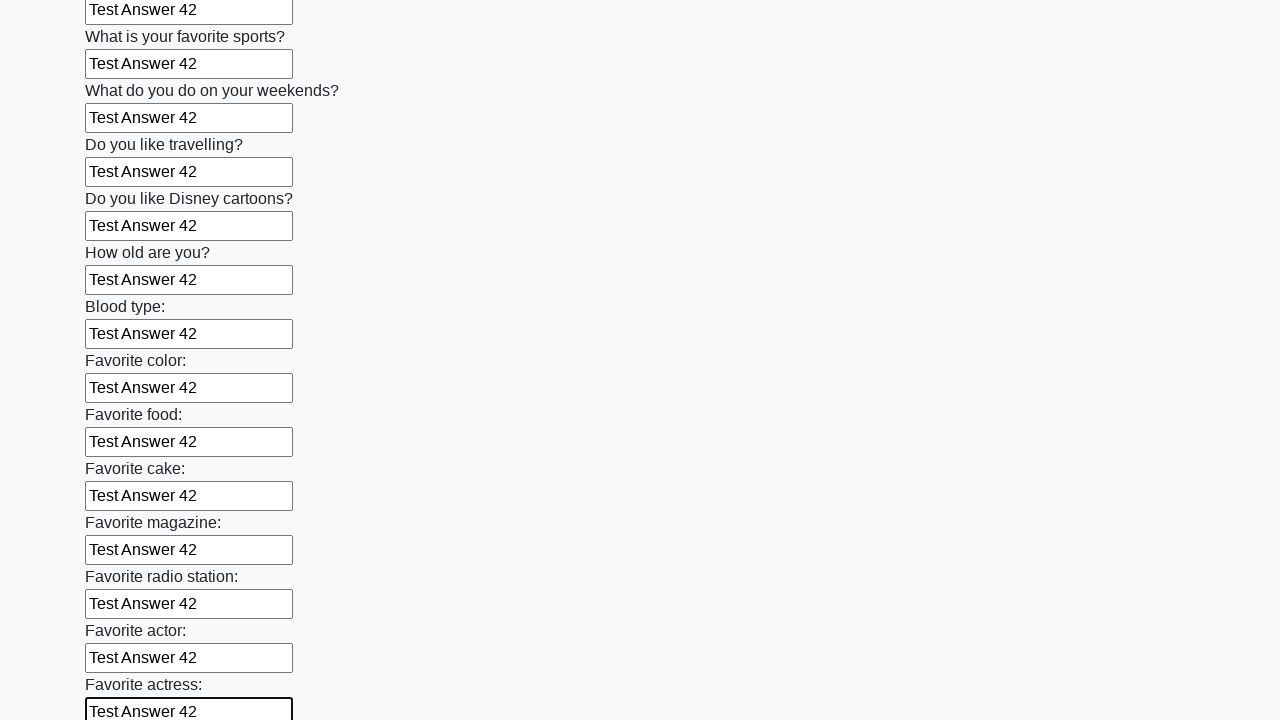

Filled input field with 'Test Answer 42' on input >> nth=26
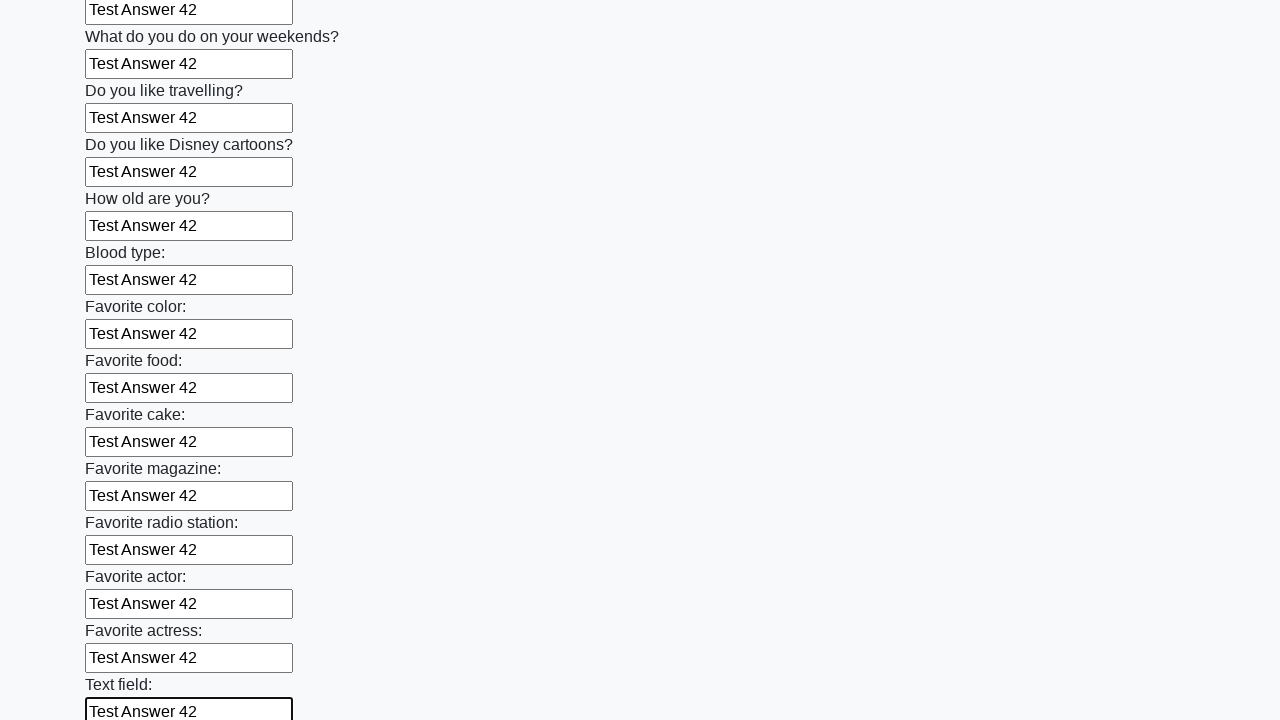

Filled input field with 'Test Answer 42' on input >> nth=27
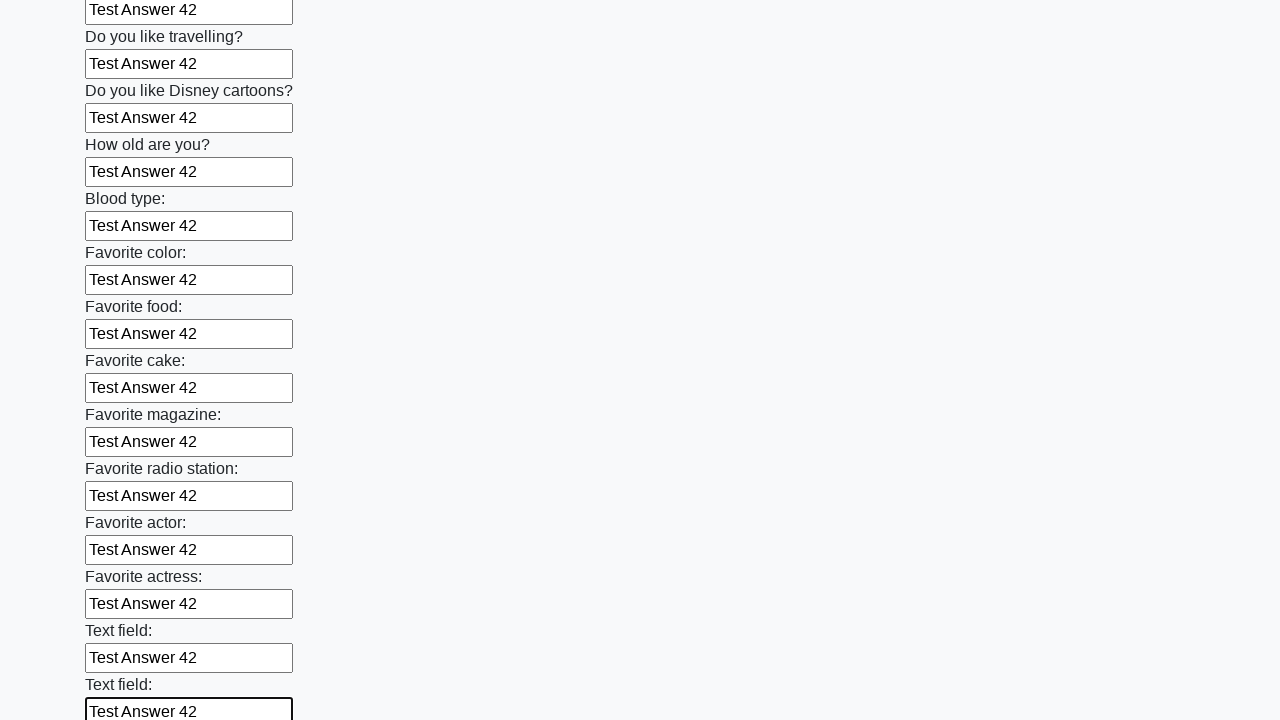

Filled input field with 'Test Answer 42' on input >> nth=28
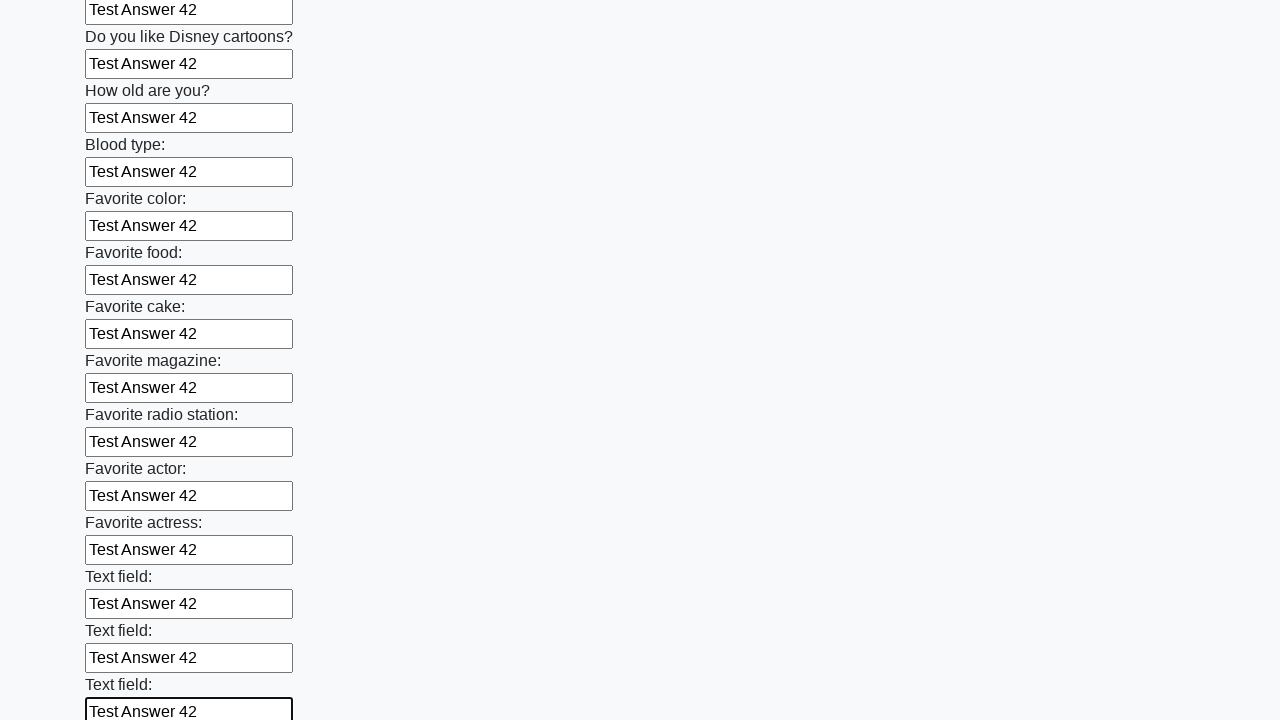

Filled input field with 'Test Answer 42' on input >> nth=29
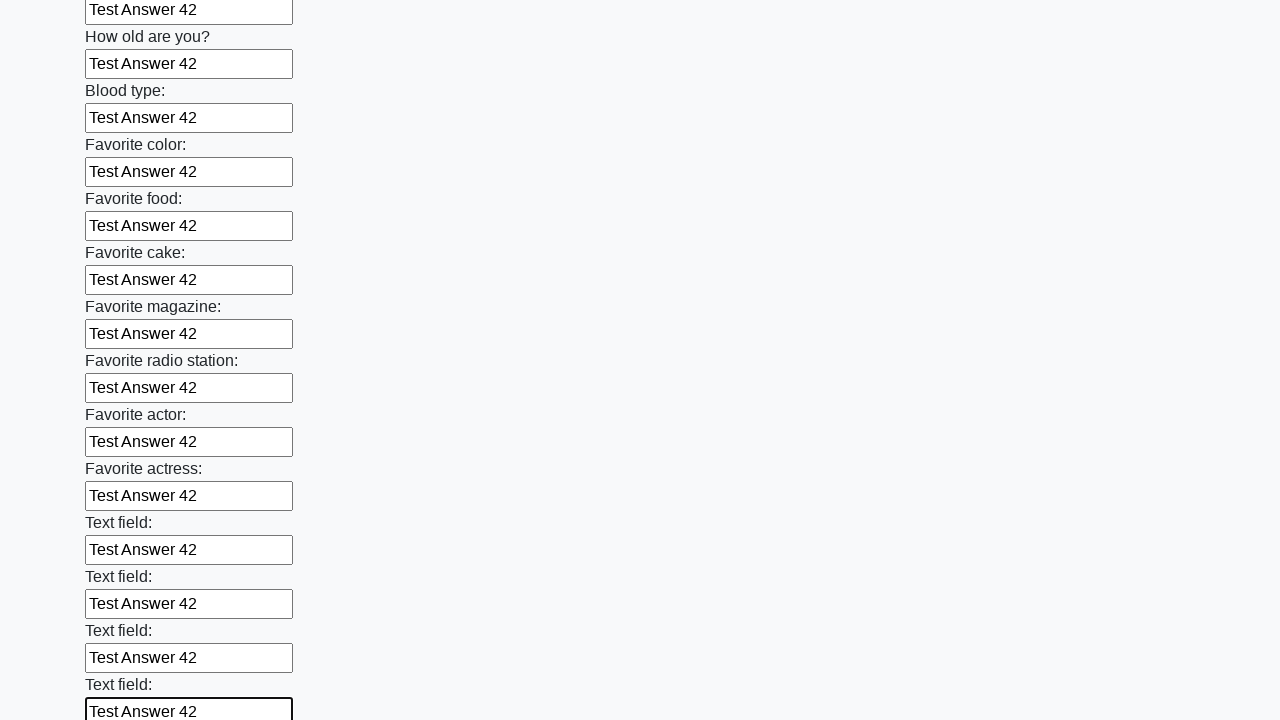

Filled input field with 'Test Answer 42' on input >> nth=30
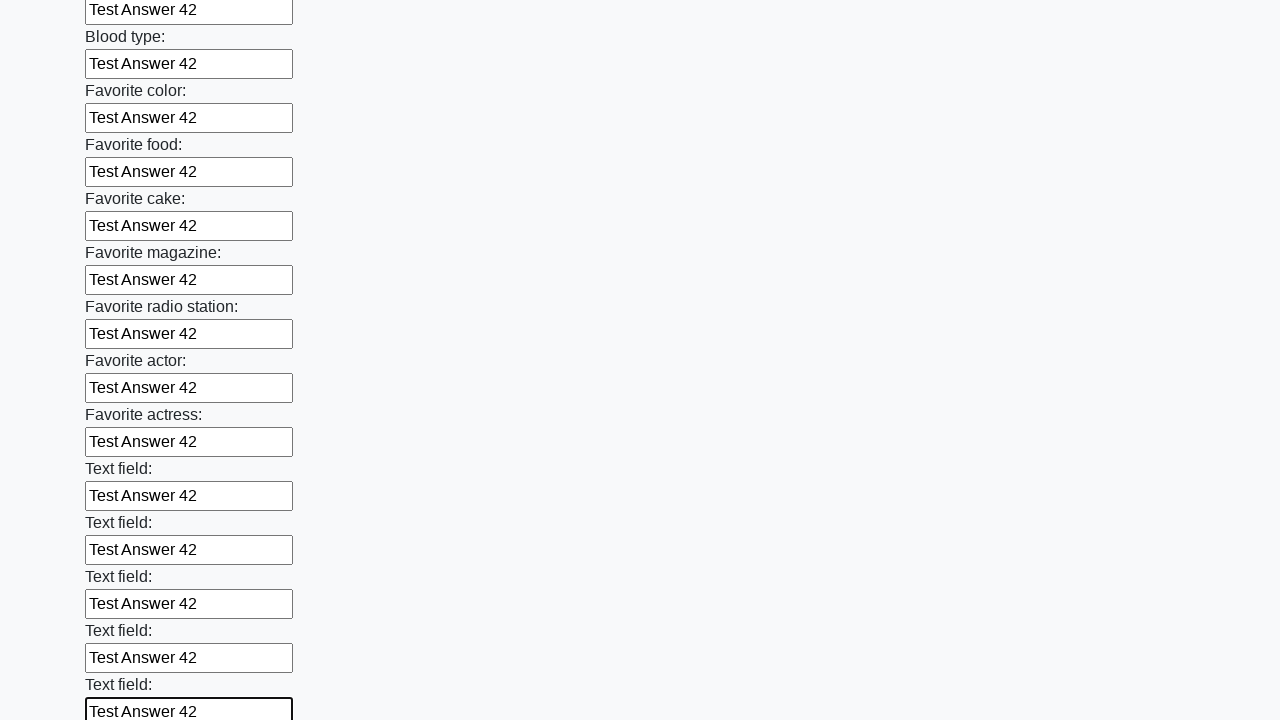

Filled input field with 'Test Answer 42' on input >> nth=31
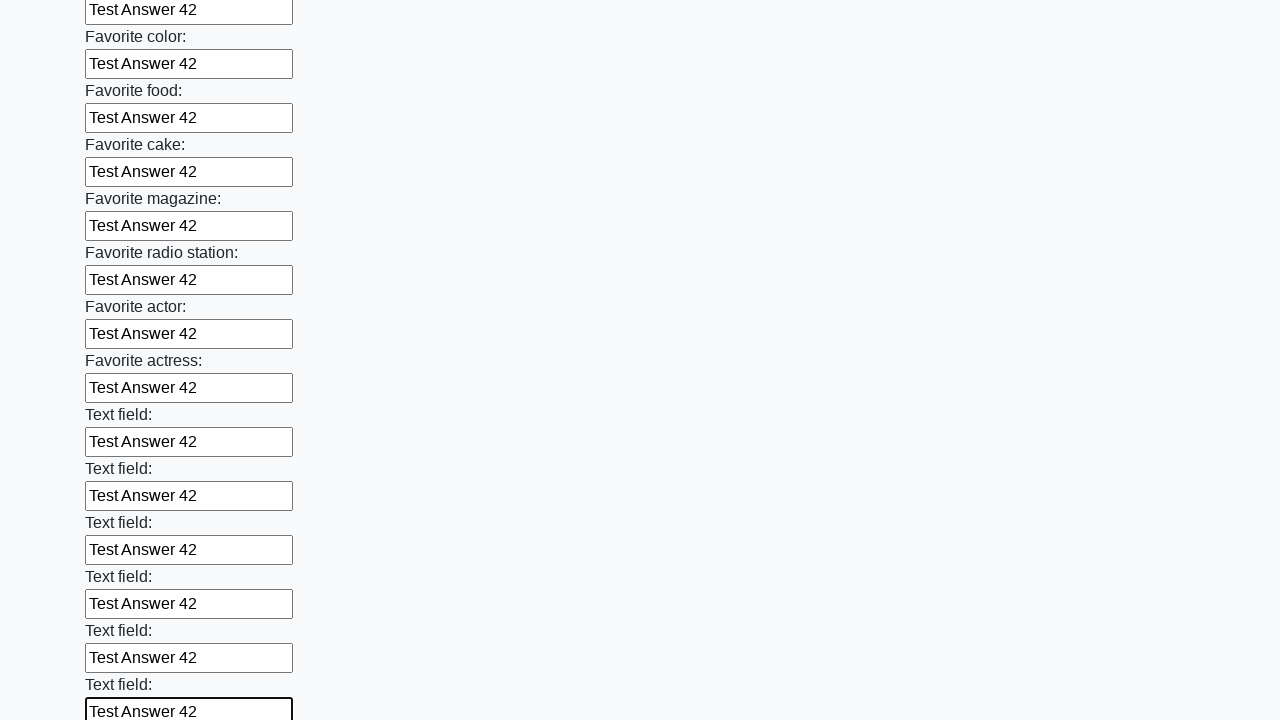

Filled input field with 'Test Answer 42' on input >> nth=32
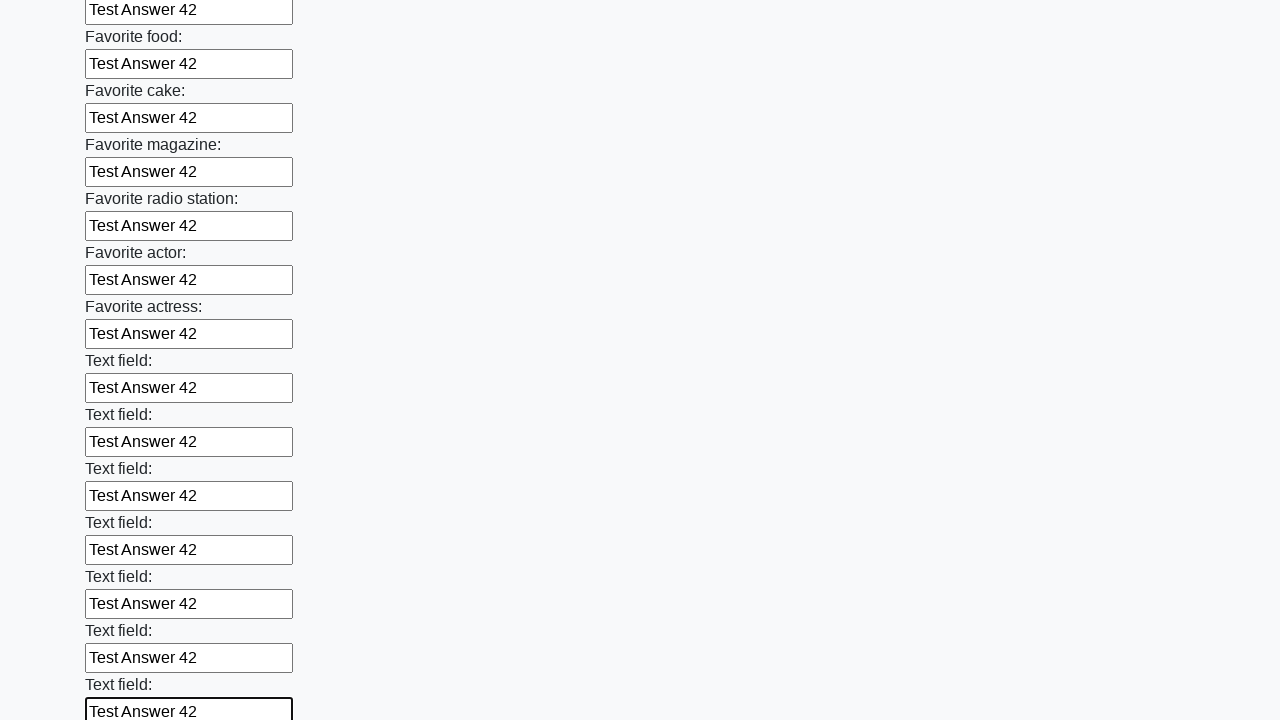

Filled input field with 'Test Answer 42' on input >> nth=33
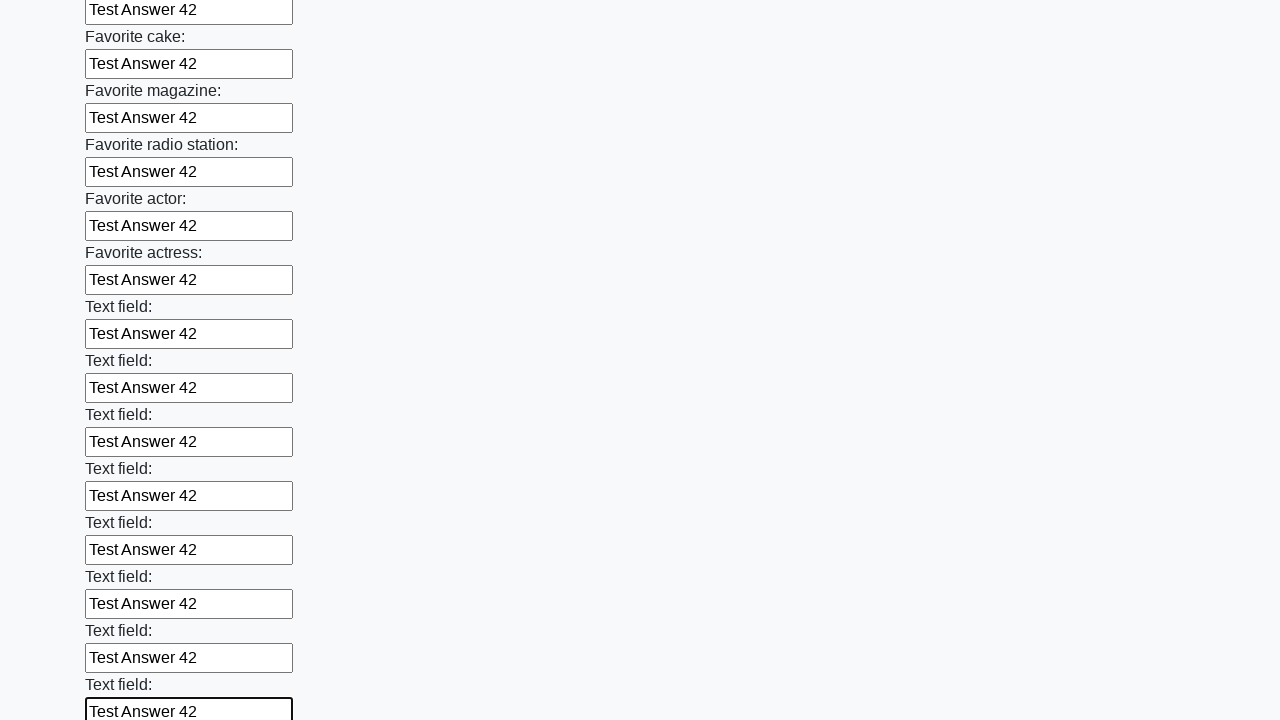

Filled input field with 'Test Answer 42' on input >> nth=34
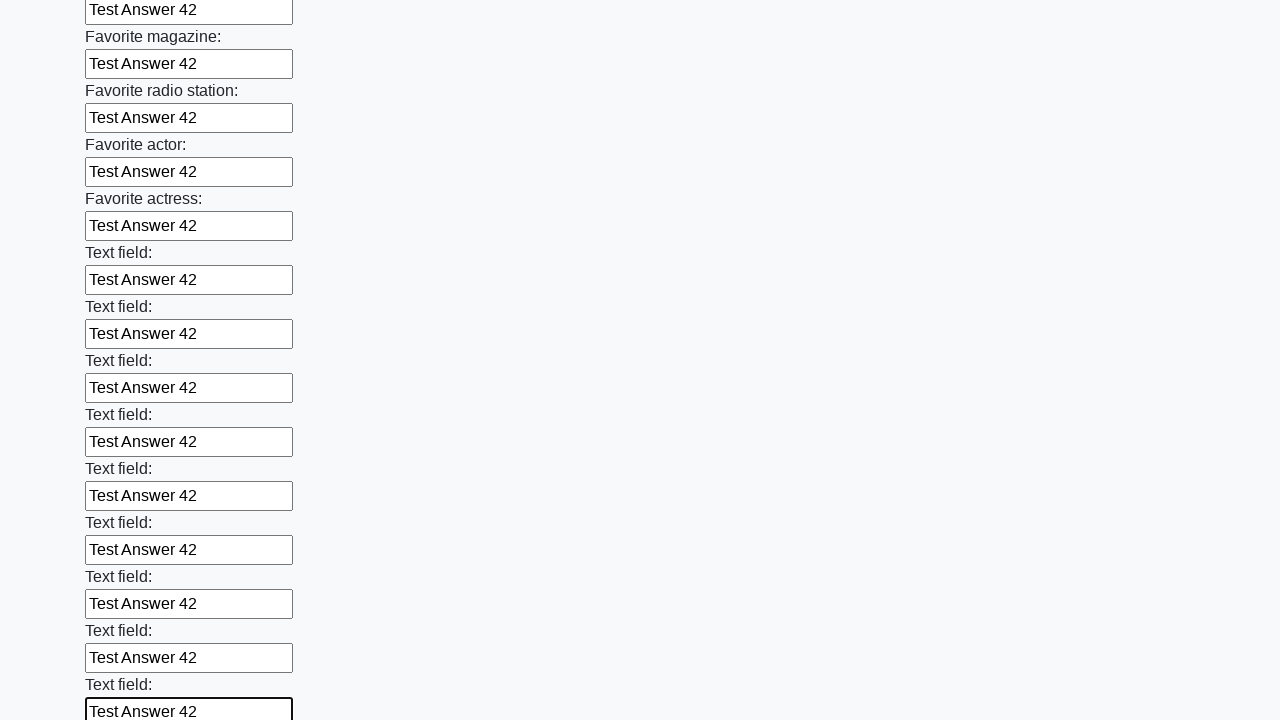

Filled input field with 'Test Answer 42' on input >> nth=35
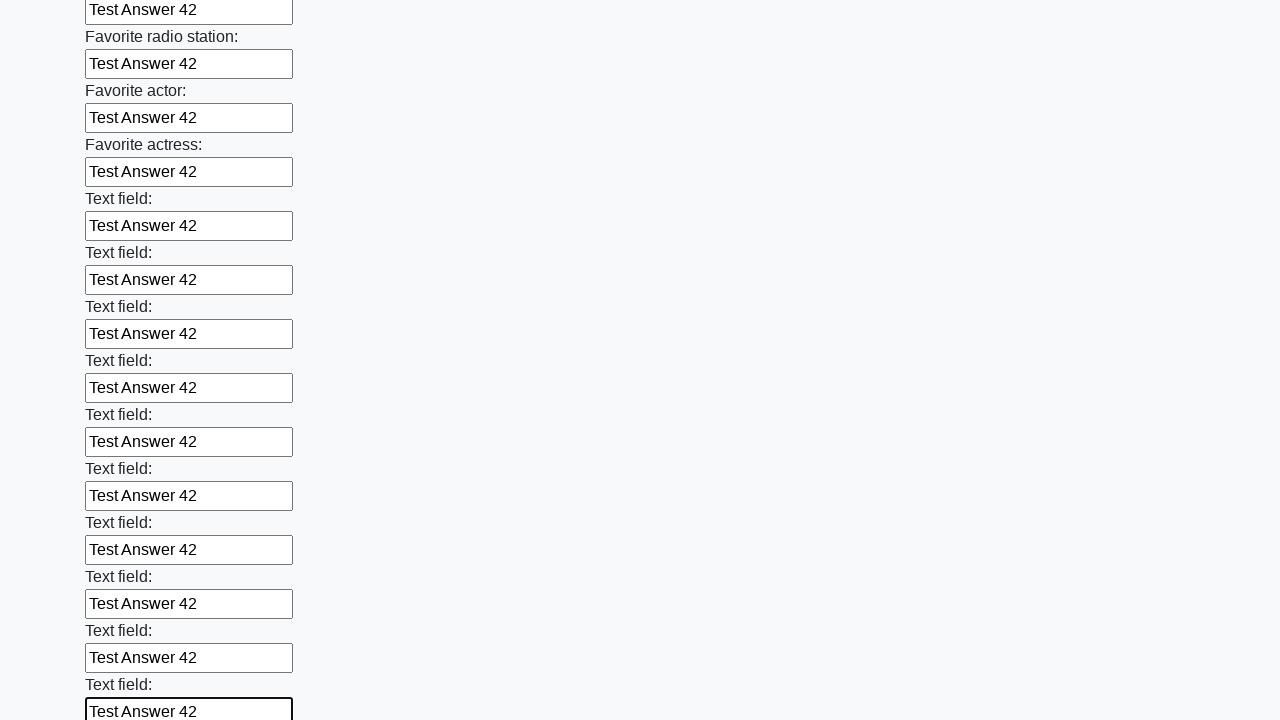

Filled input field with 'Test Answer 42' on input >> nth=36
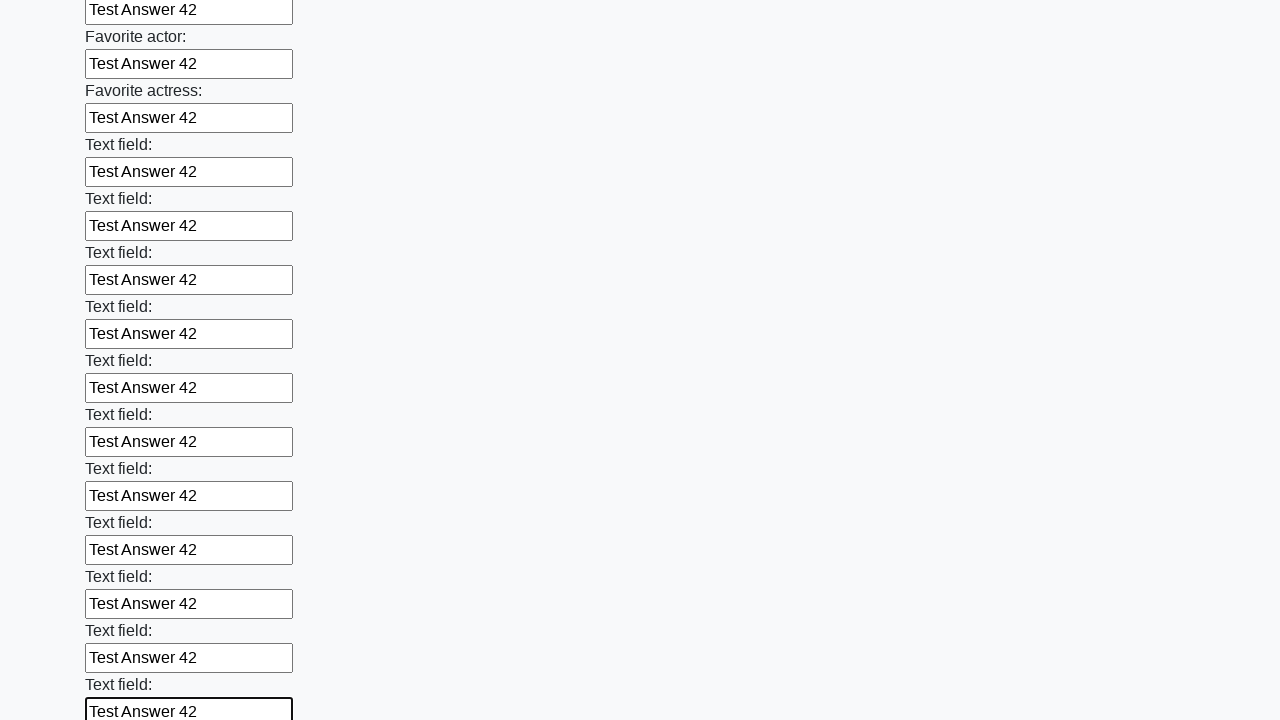

Filled input field with 'Test Answer 42' on input >> nth=37
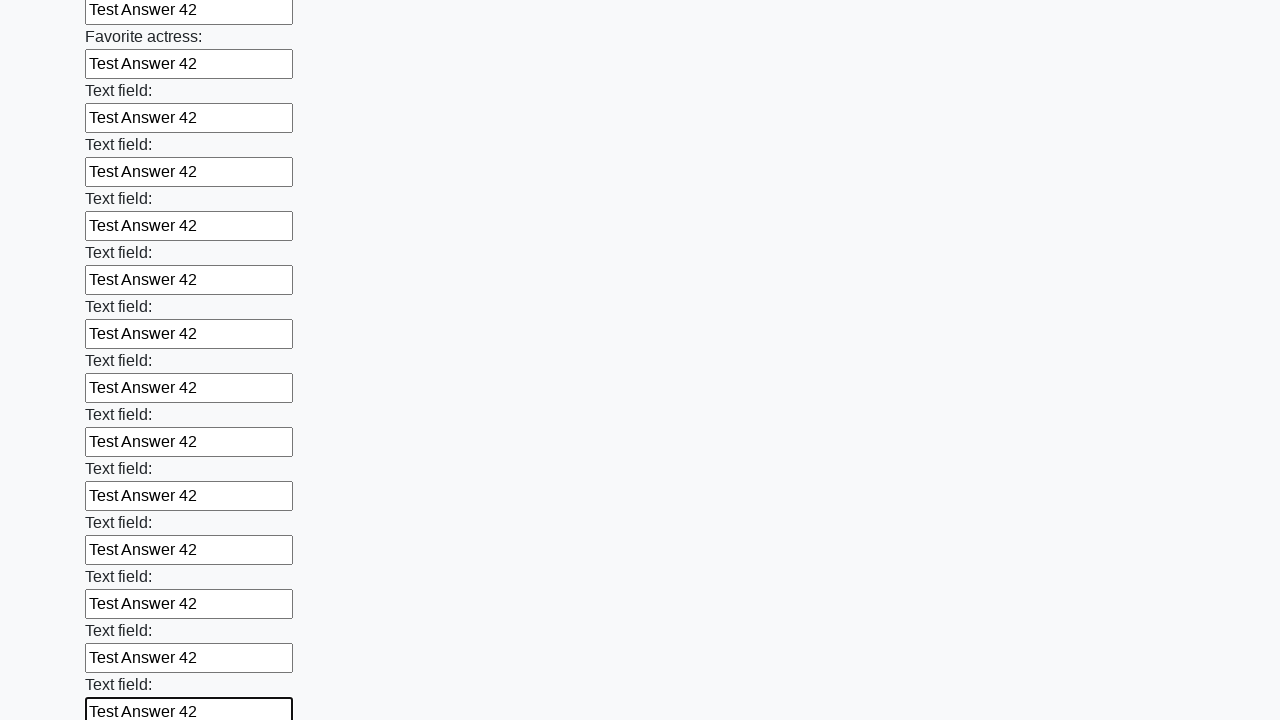

Filled input field with 'Test Answer 42' on input >> nth=38
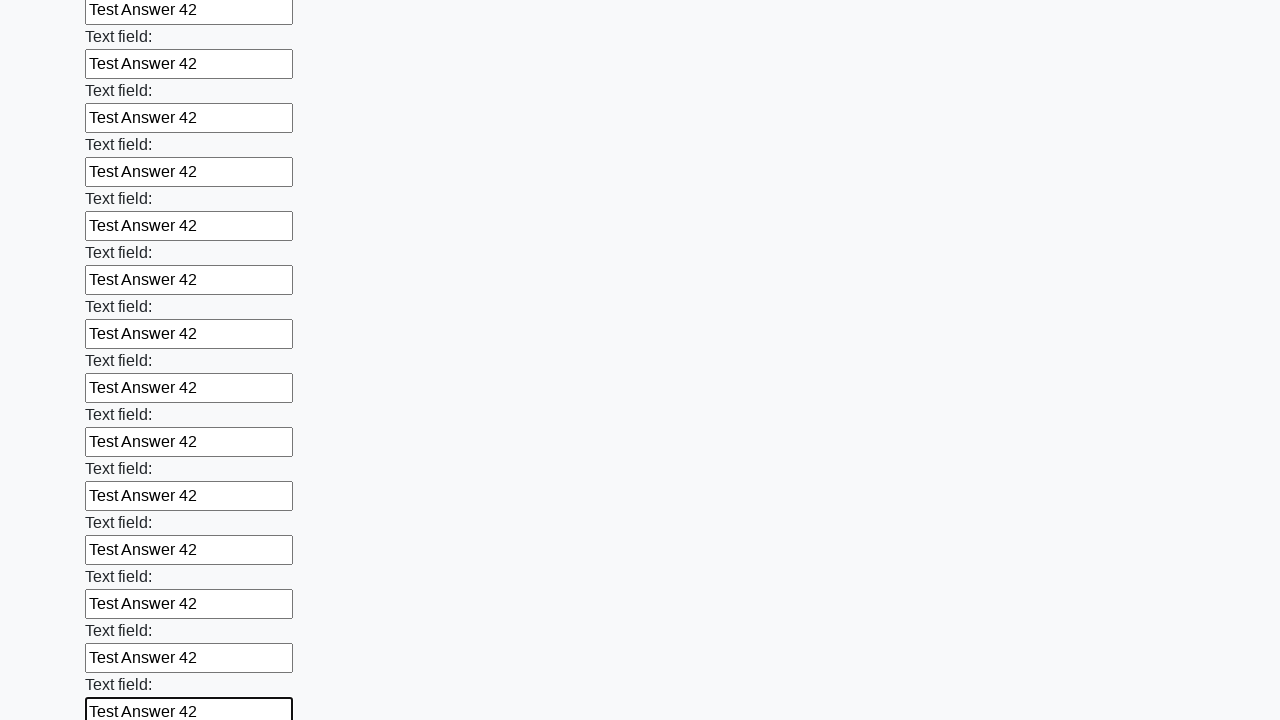

Filled input field with 'Test Answer 42' on input >> nth=39
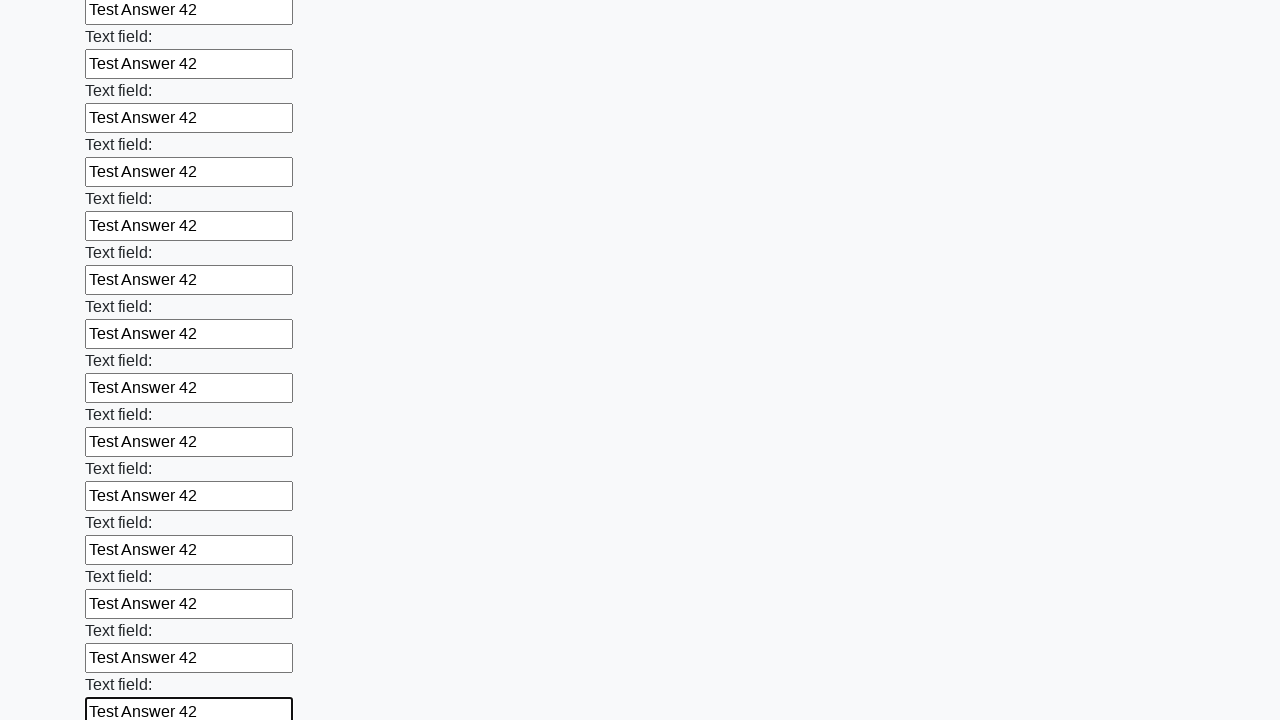

Filled input field with 'Test Answer 42' on input >> nth=40
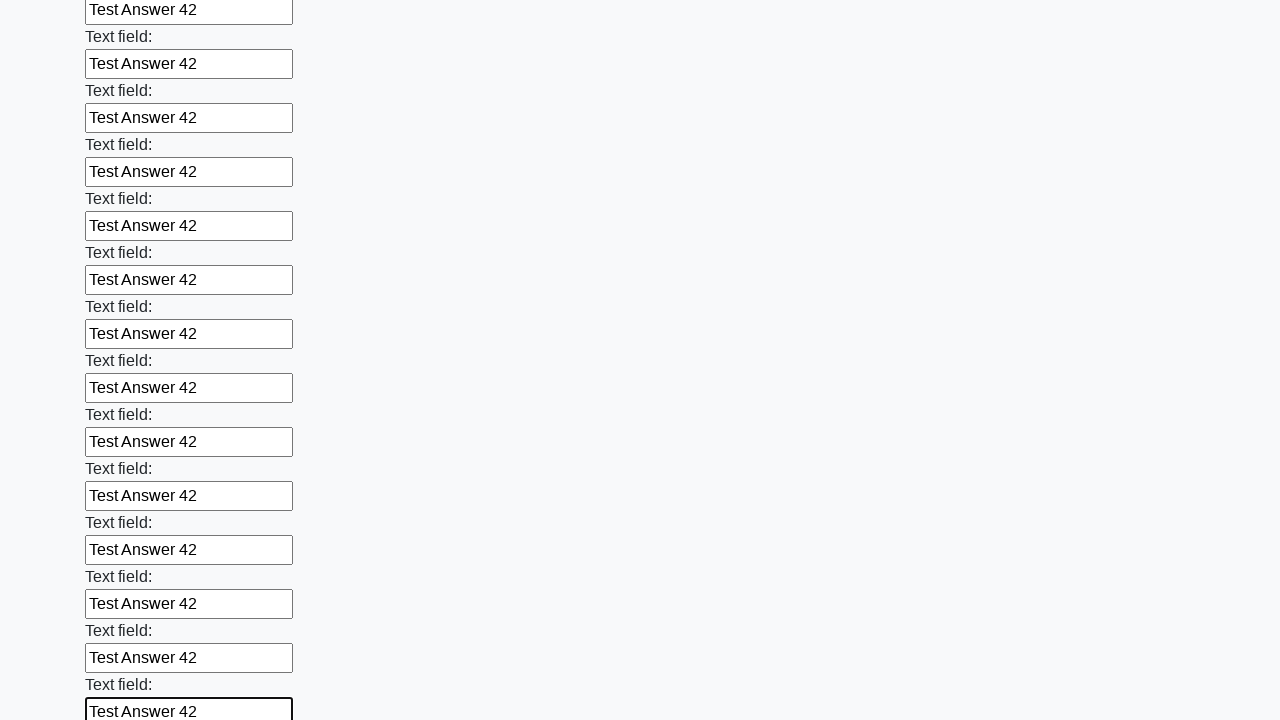

Filled input field with 'Test Answer 42' on input >> nth=41
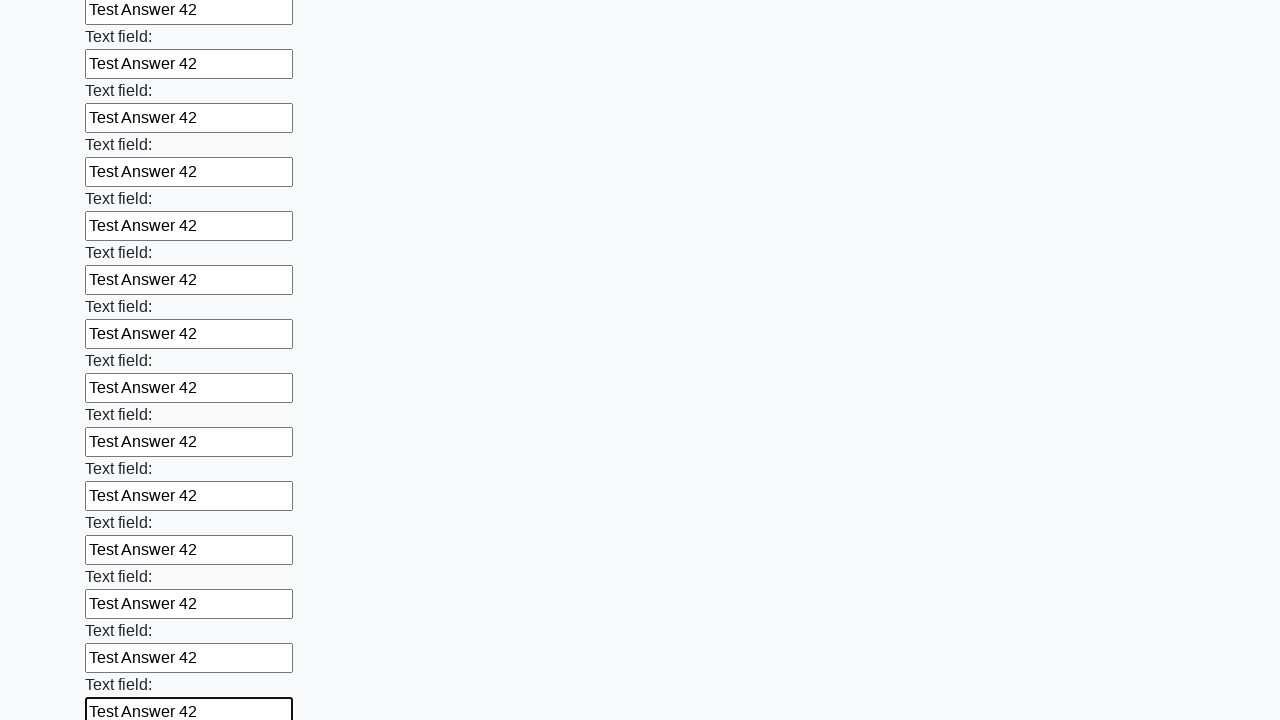

Filled input field with 'Test Answer 42' on input >> nth=42
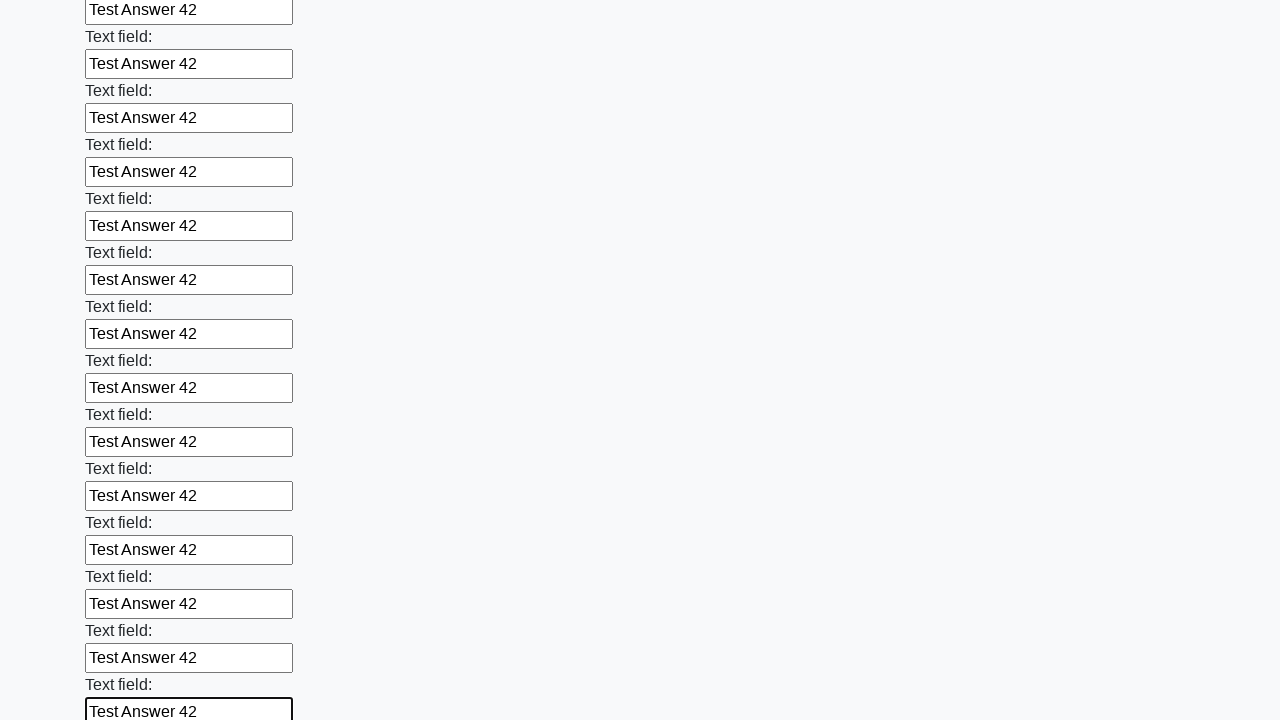

Filled input field with 'Test Answer 42' on input >> nth=43
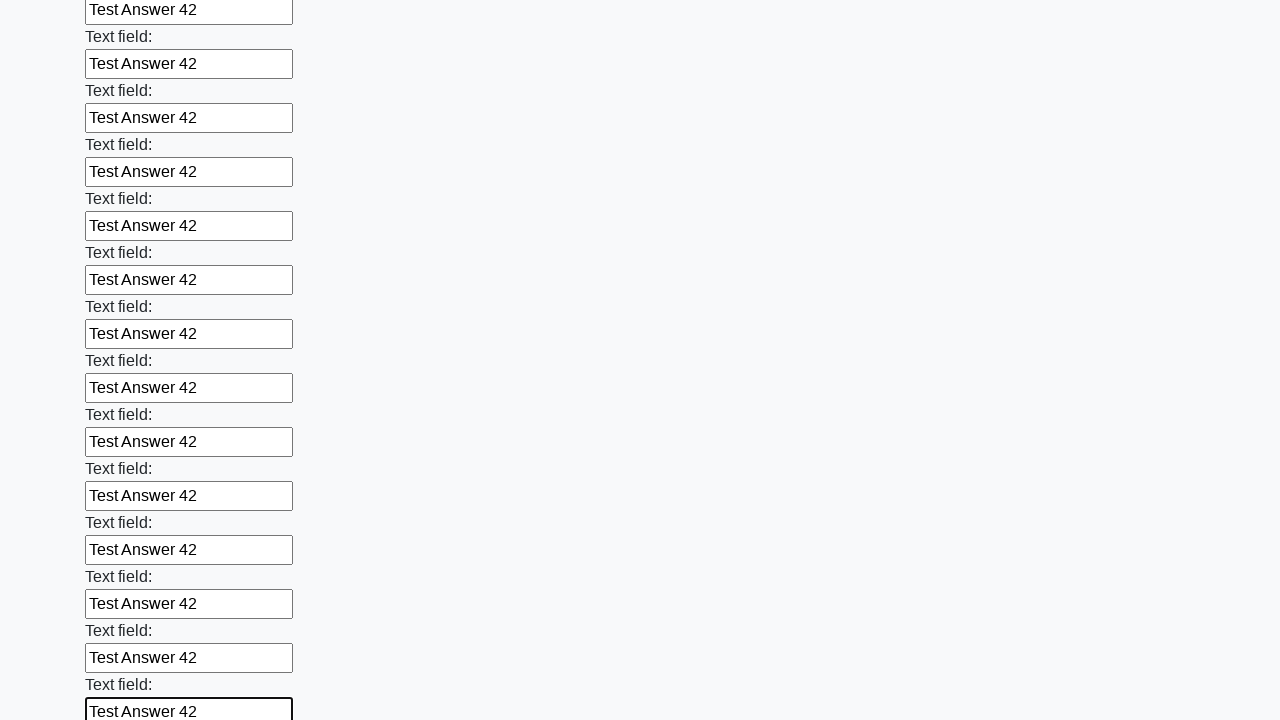

Filled input field with 'Test Answer 42' on input >> nth=44
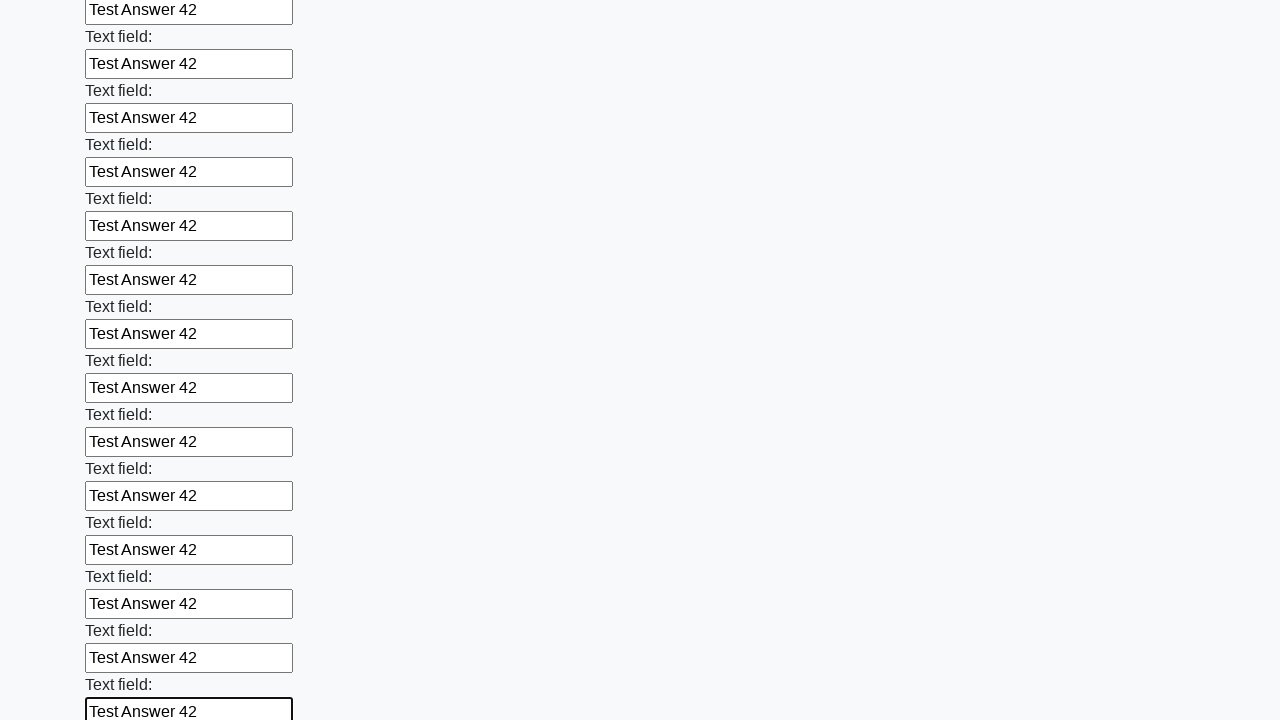

Filled input field with 'Test Answer 42' on input >> nth=45
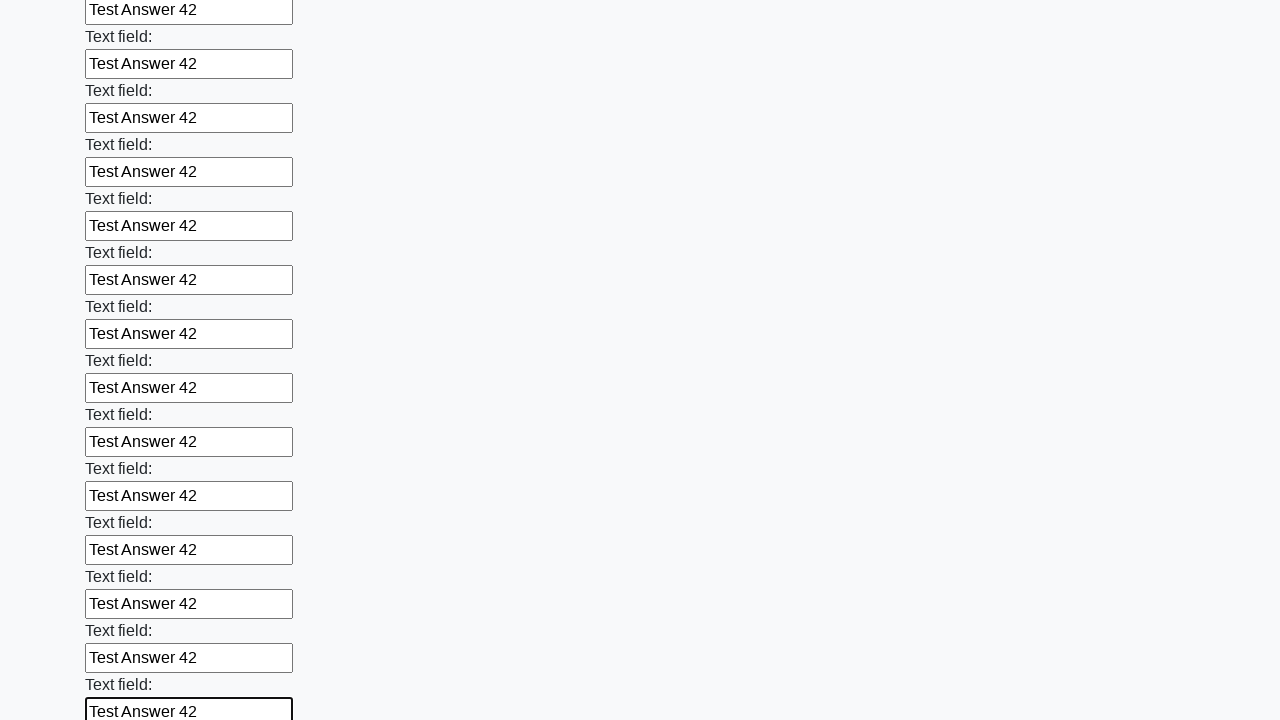

Filled input field with 'Test Answer 42' on input >> nth=46
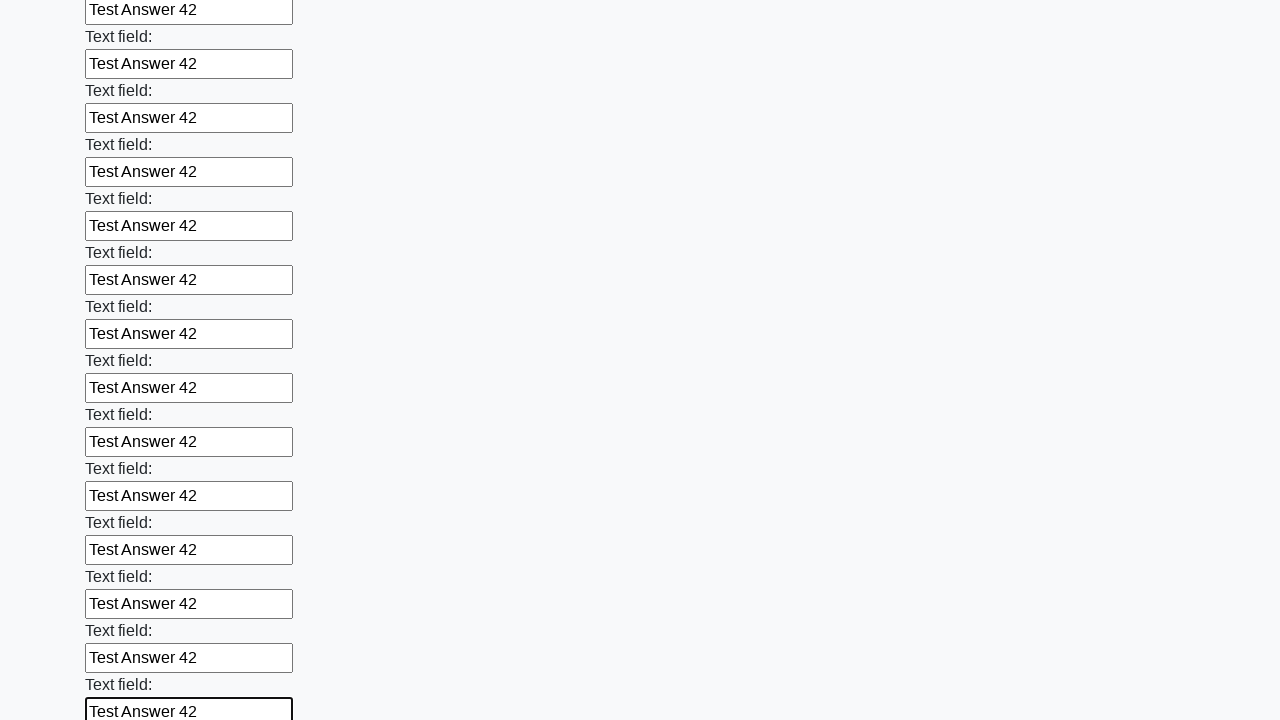

Filled input field with 'Test Answer 42' on input >> nth=47
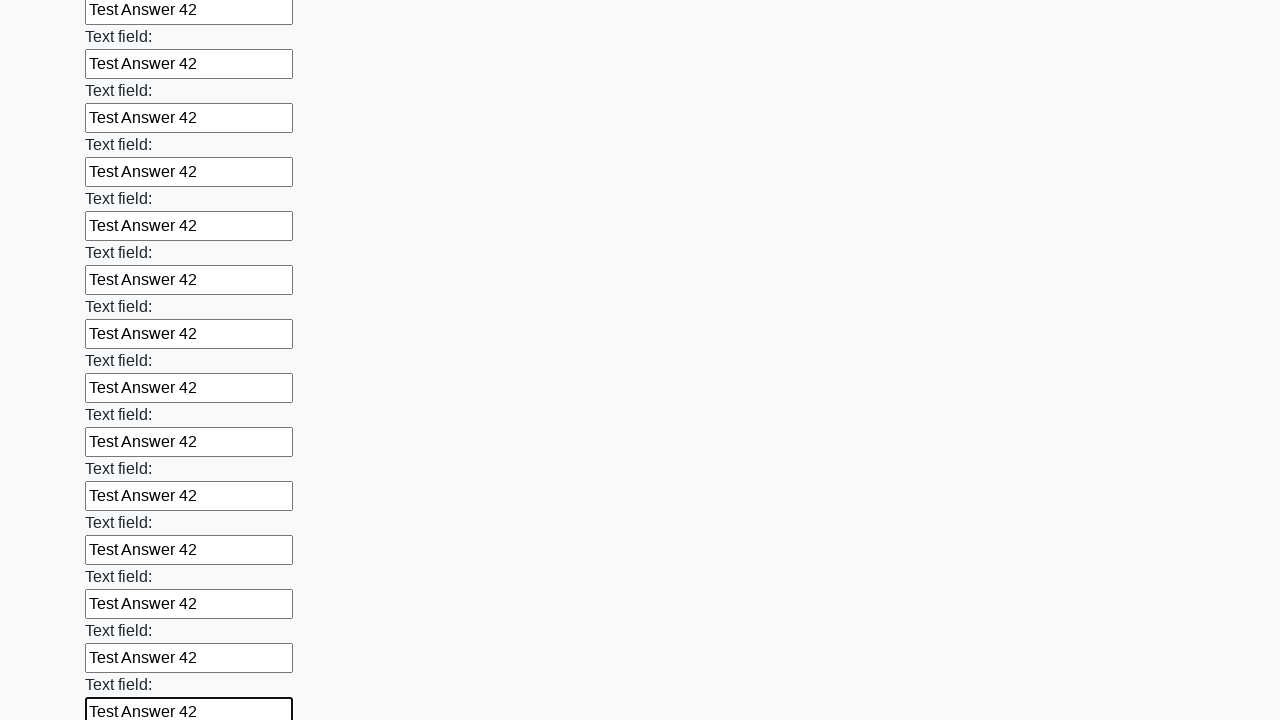

Filled input field with 'Test Answer 42' on input >> nth=48
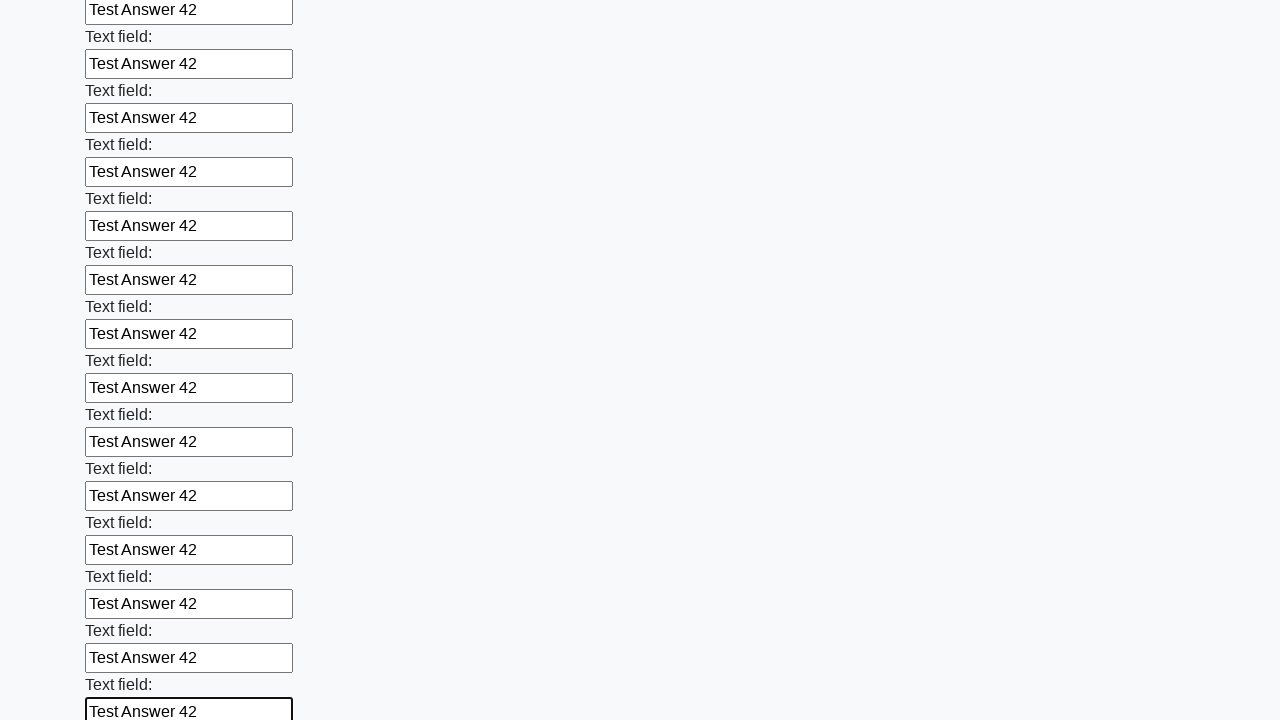

Filled input field with 'Test Answer 42' on input >> nth=49
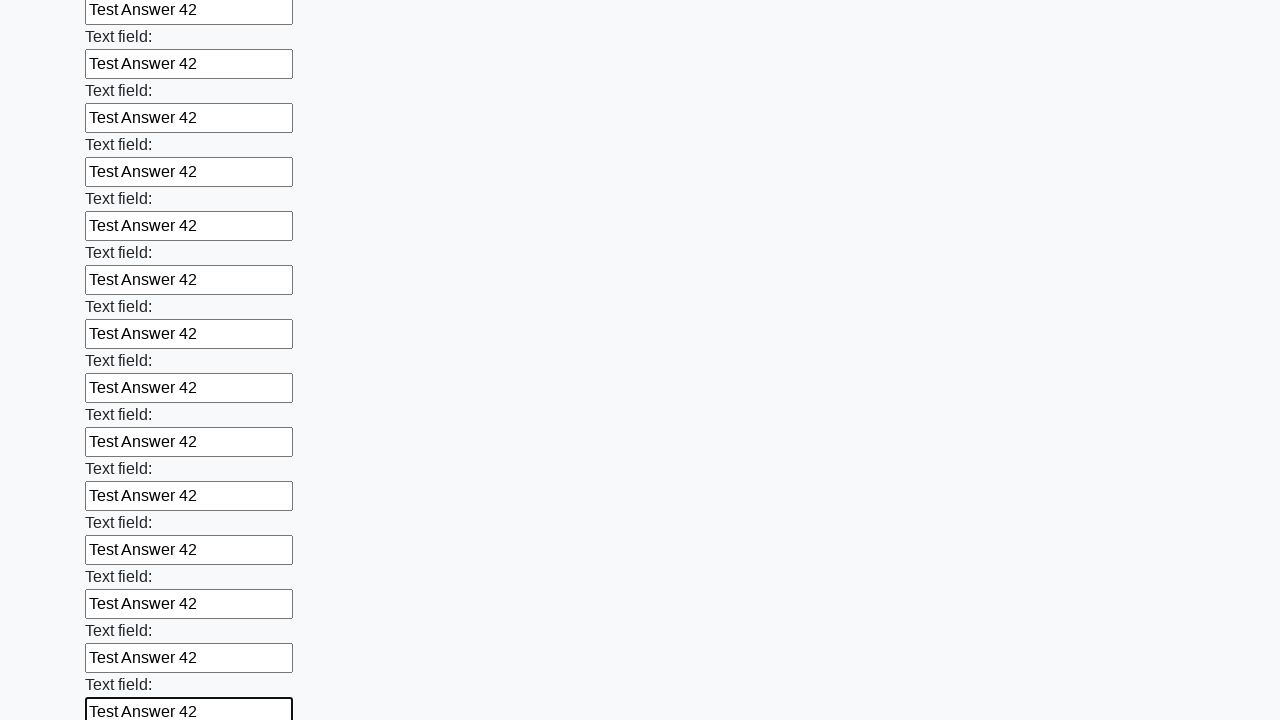

Filled input field with 'Test Answer 42' on input >> nth=50
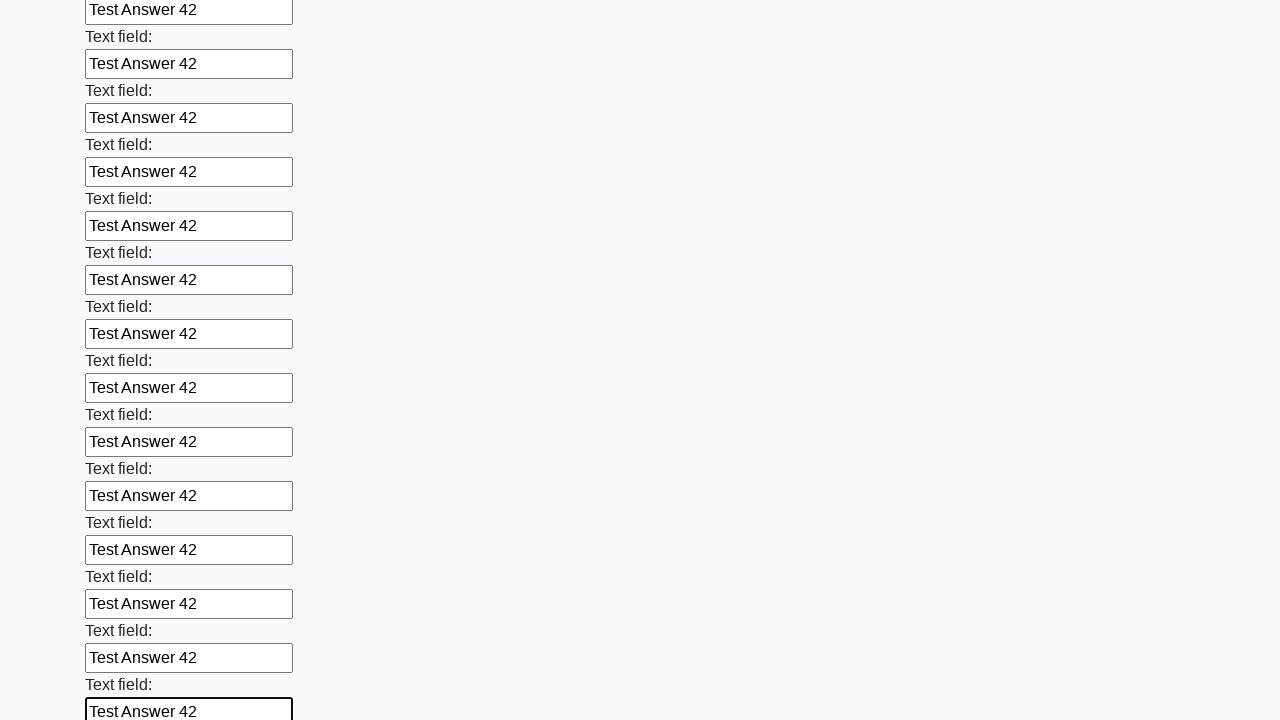

Filled input field with 'Test Answer 42' on input >> nth=51
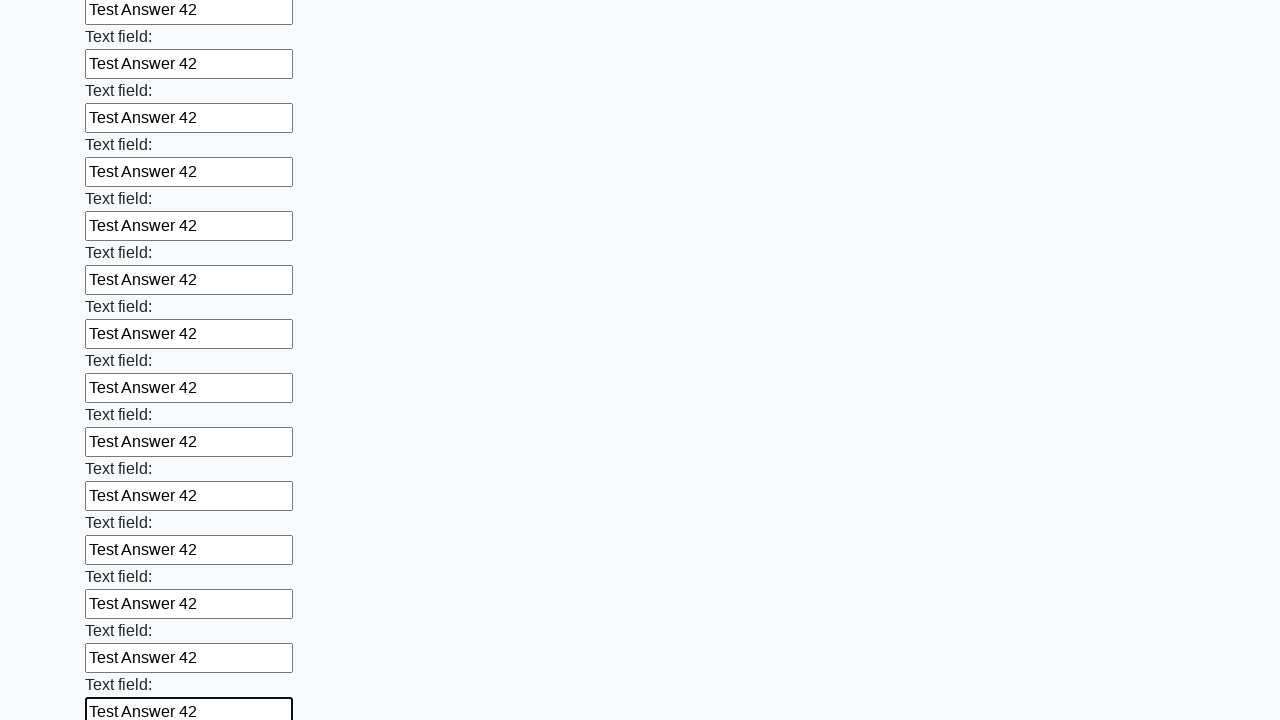

Filled input field with 'Test Answer 42' on input >> nth=52
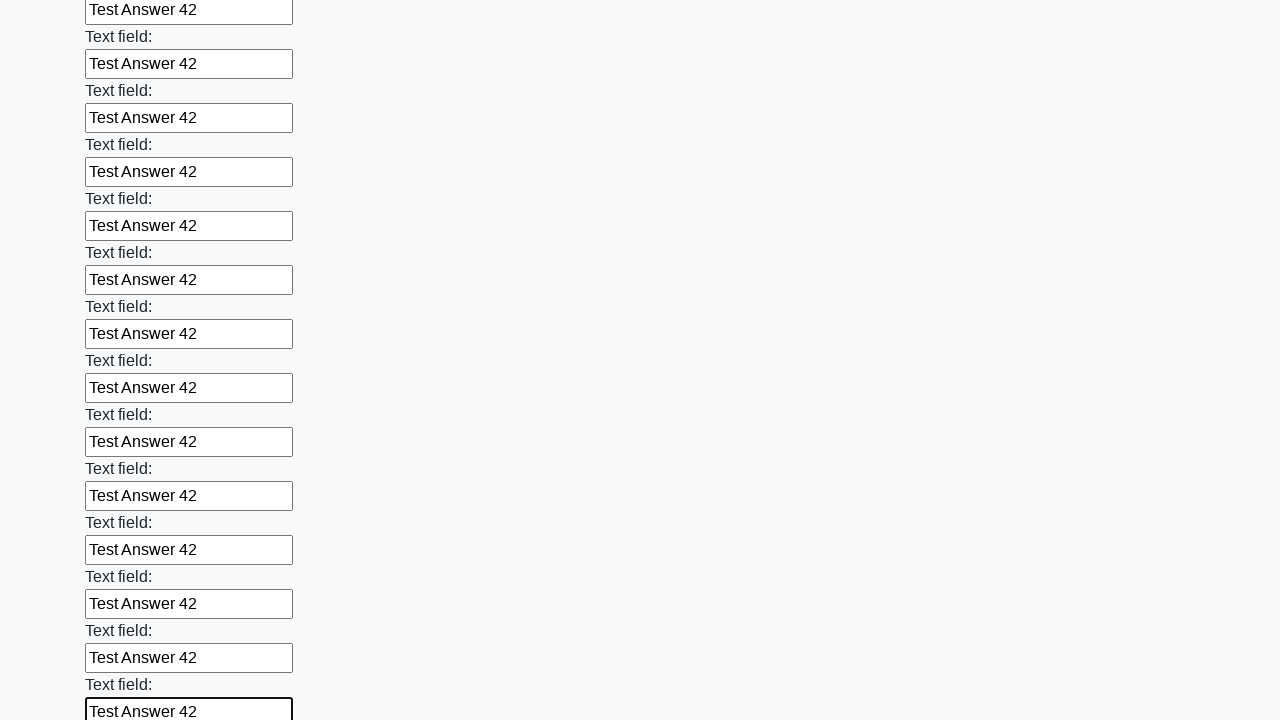

Filled input field with 'Test Answer 42' on input >> nth=53
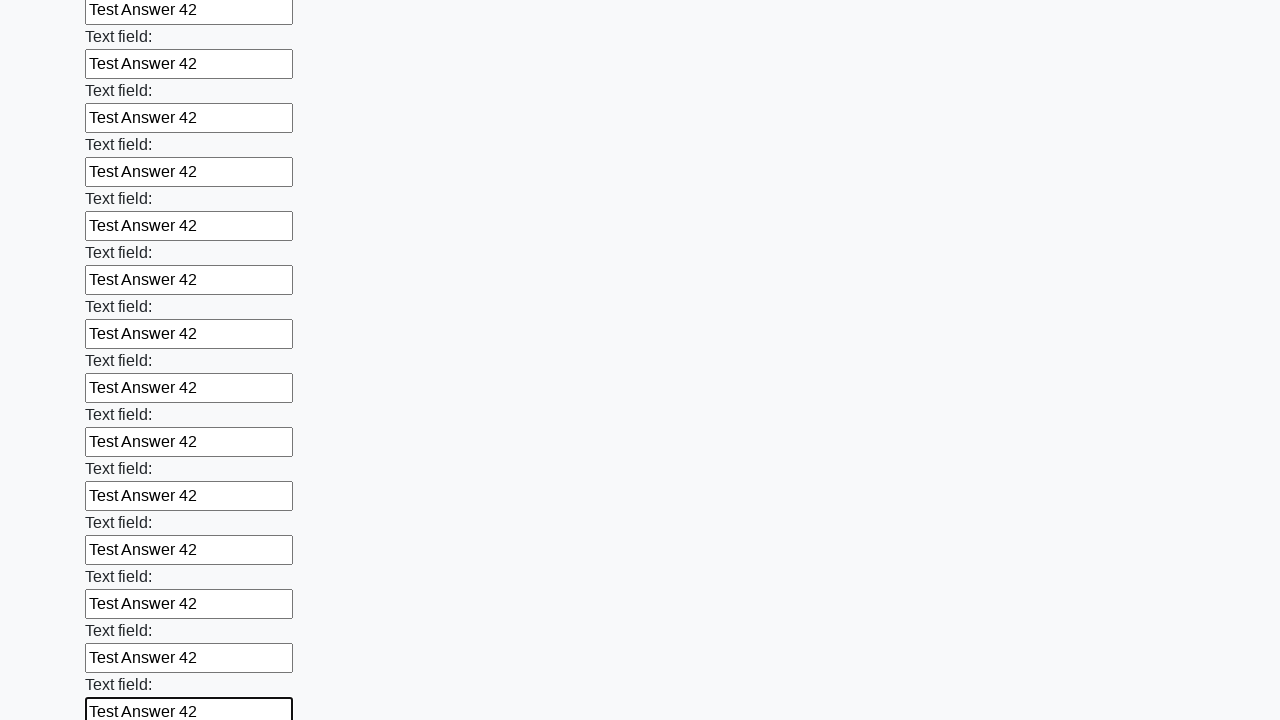

Filled input field with 'Test Answer 42' on input >> nth=54
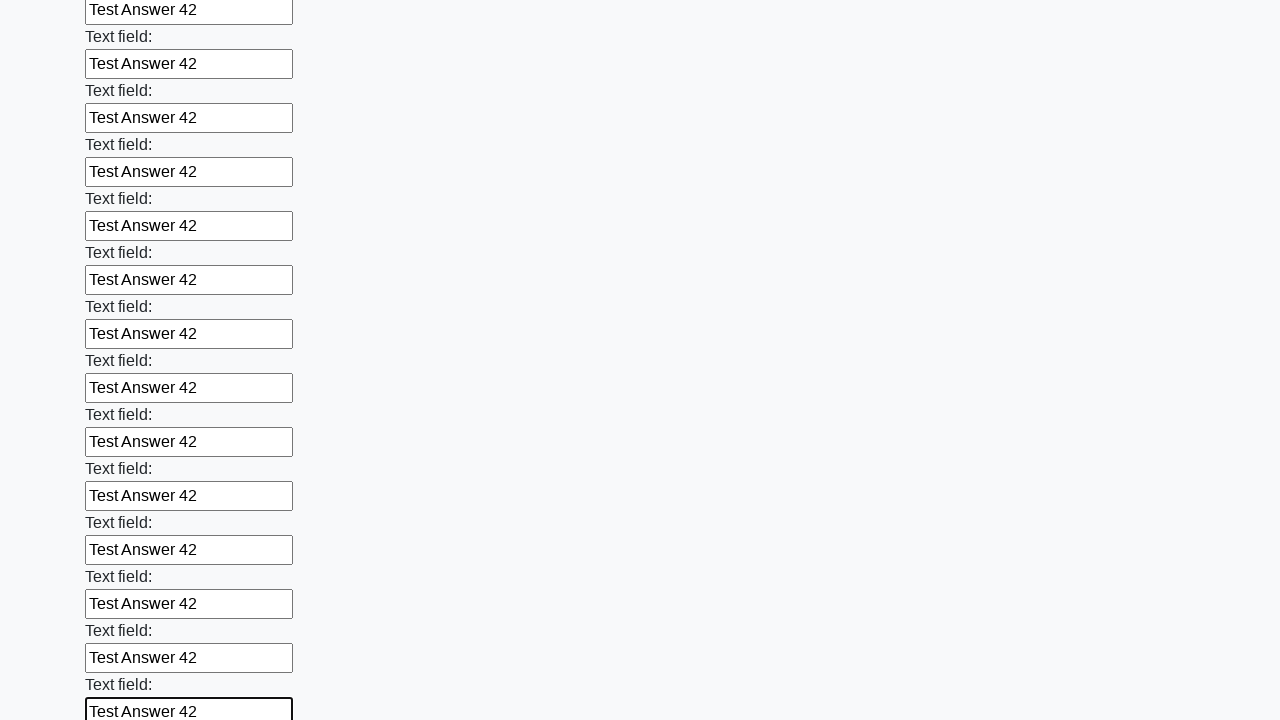

Filled input field with 'Test Answer 42' on input >> nth=55
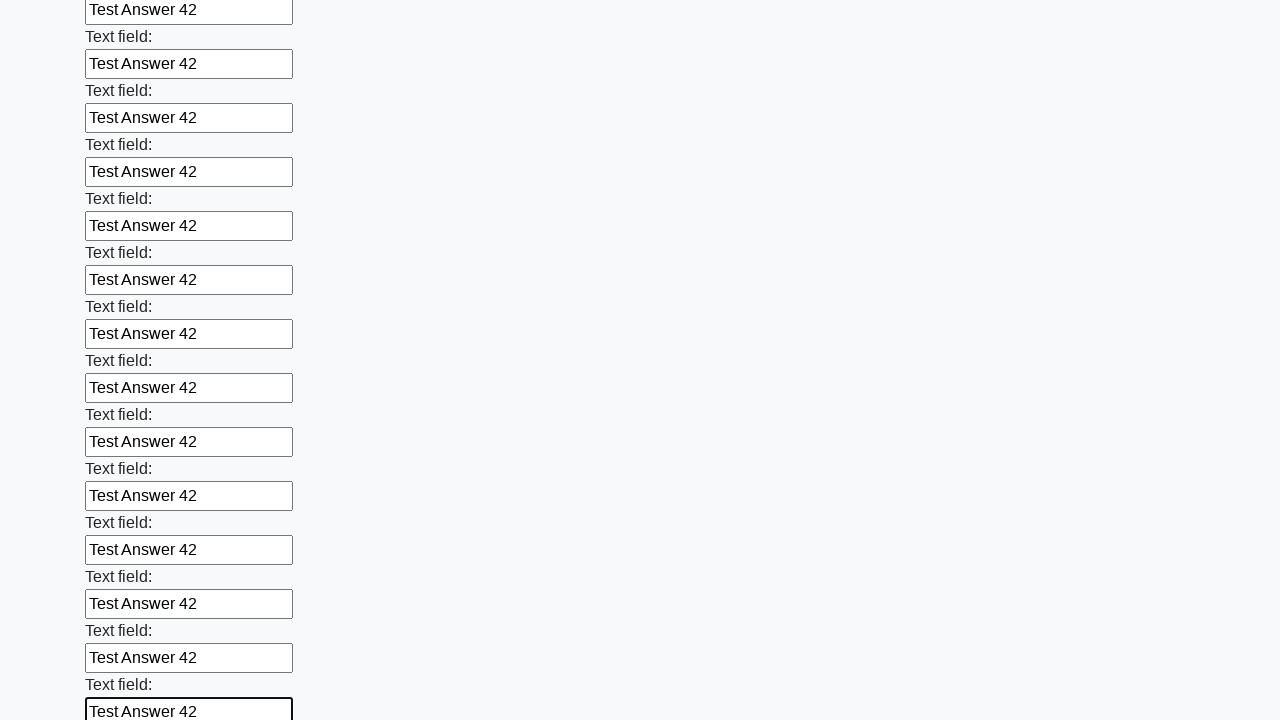

Filled input field with 'Test Answer 42' on input >> nth=56
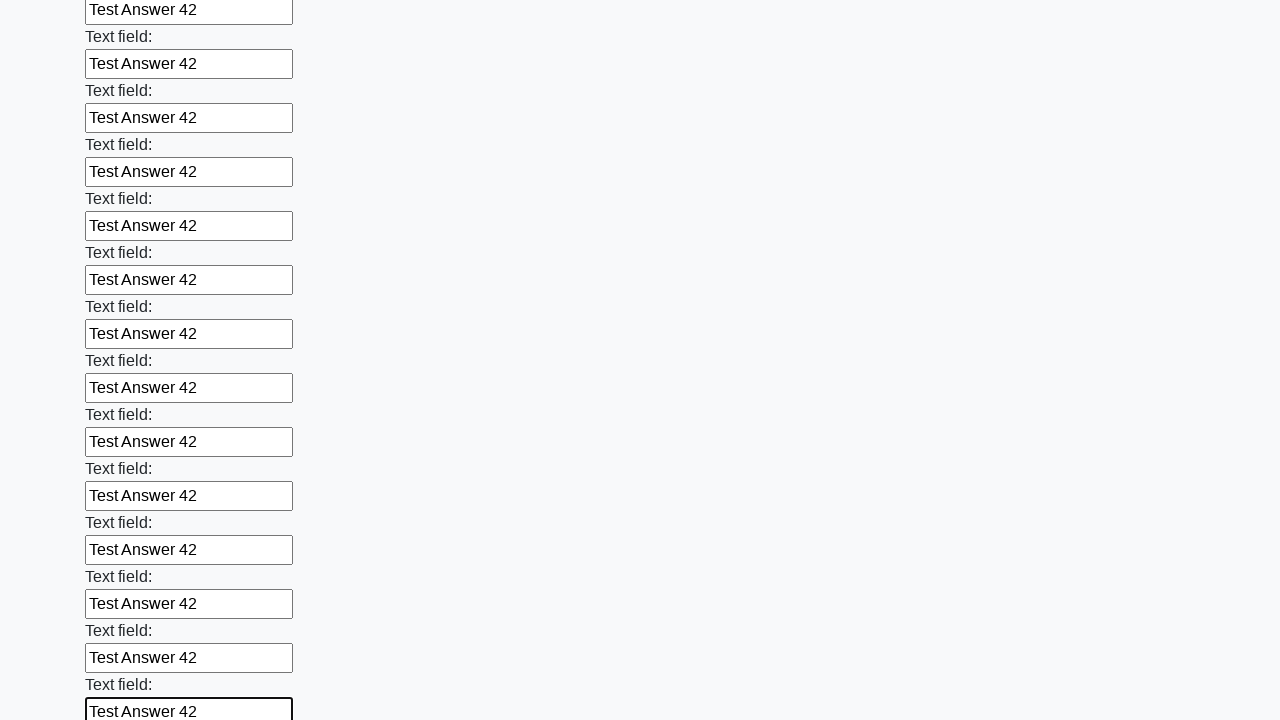

Filled input field with 'Test Answer 42' on input >> nth=57
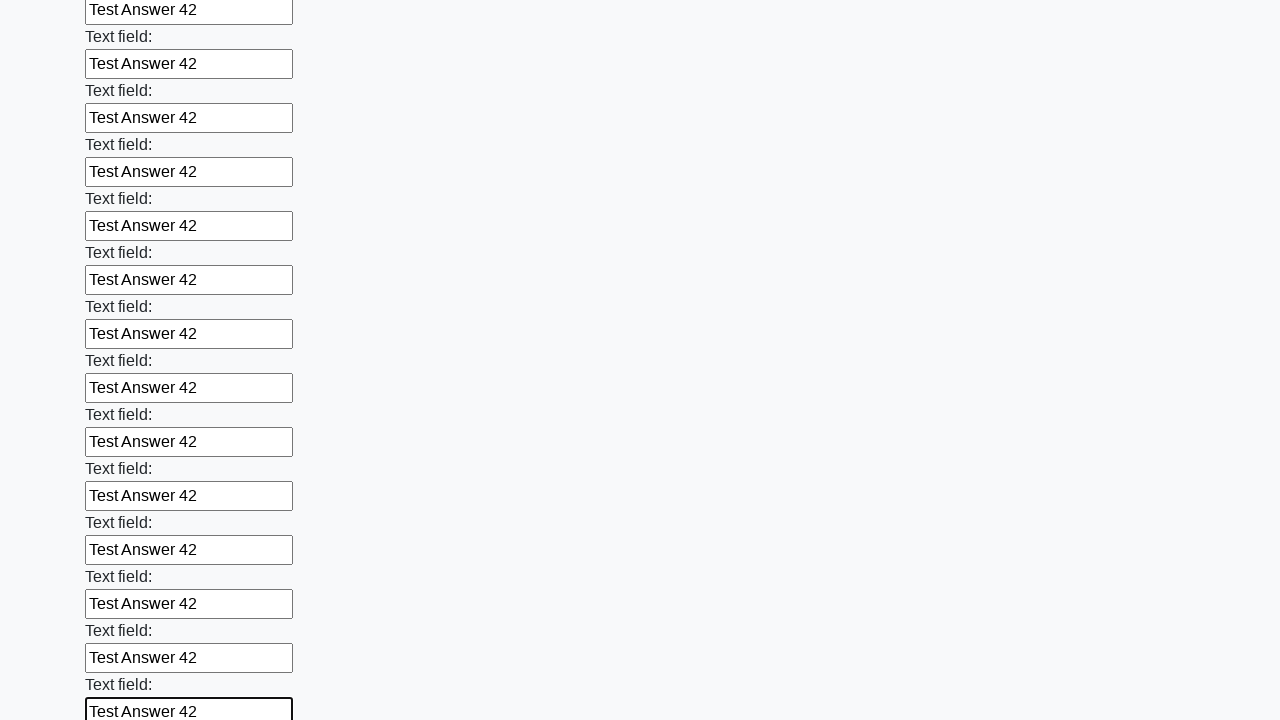

Filled input field with 'Test Answer 42' on input >> nth=58
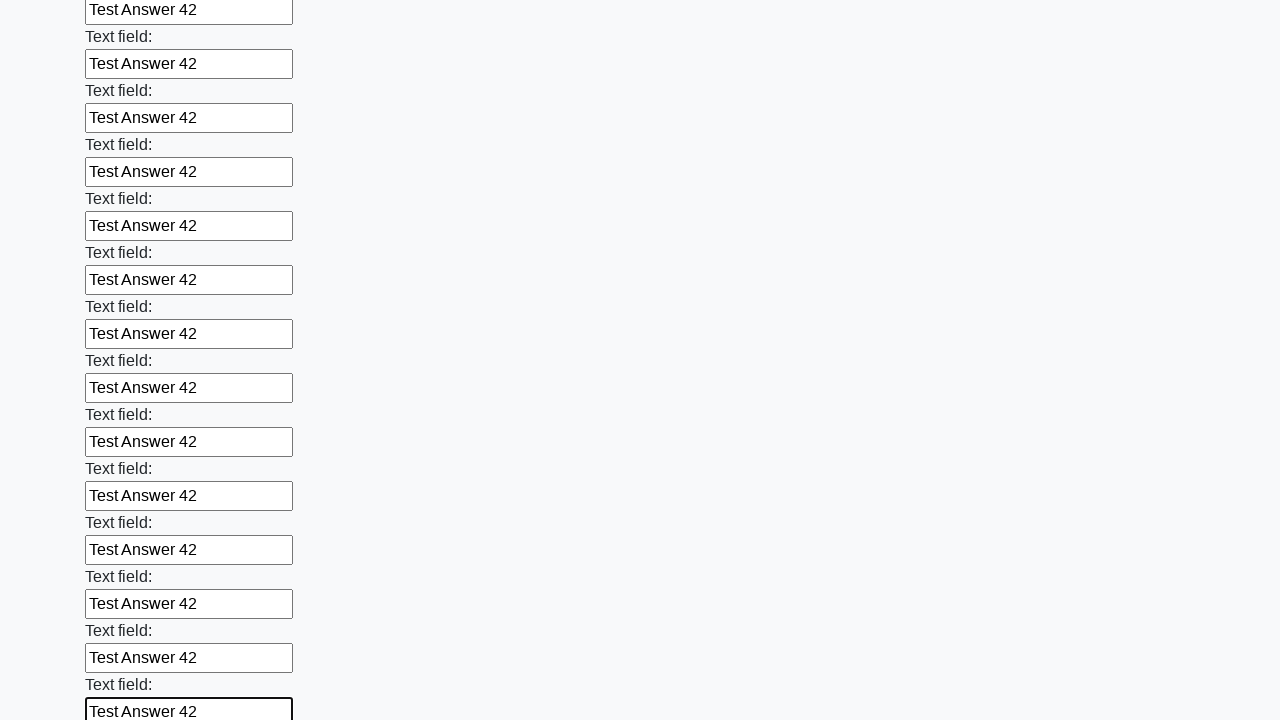

Filled input field with 'Test Answer 42' on input >> nth=59
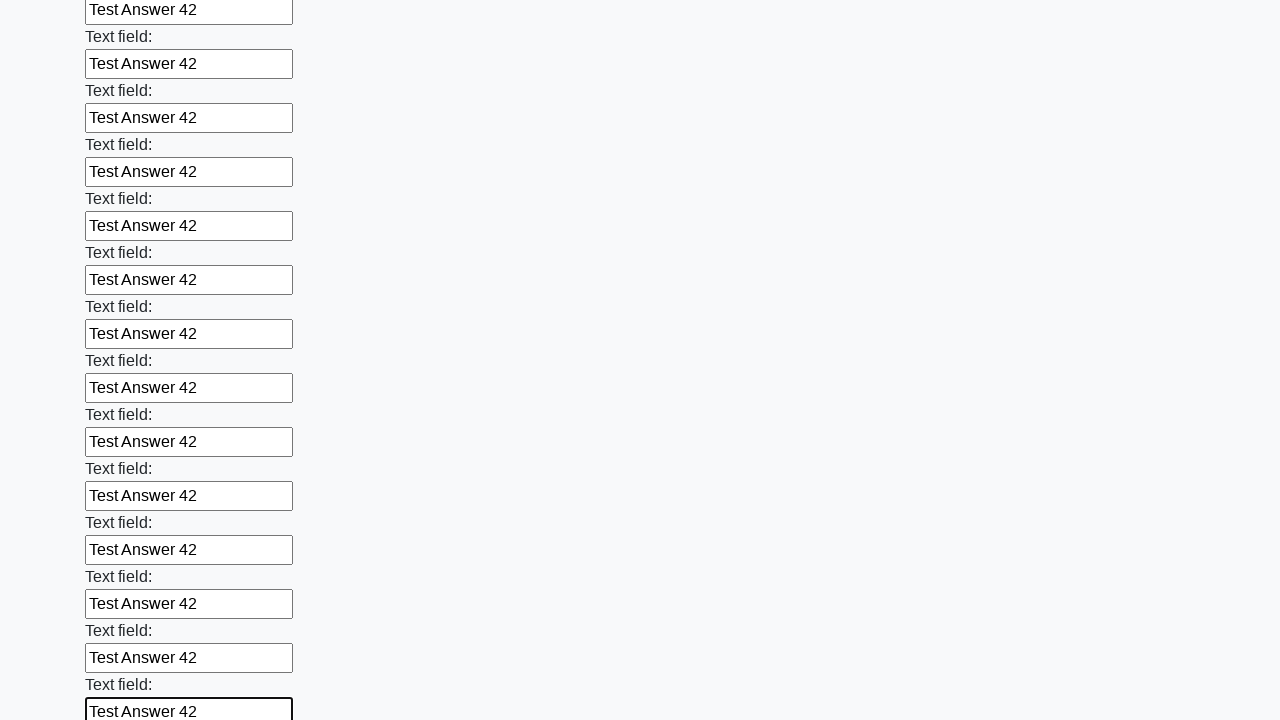

Filled input field with 'Test Answer 42' on input >> nth=60
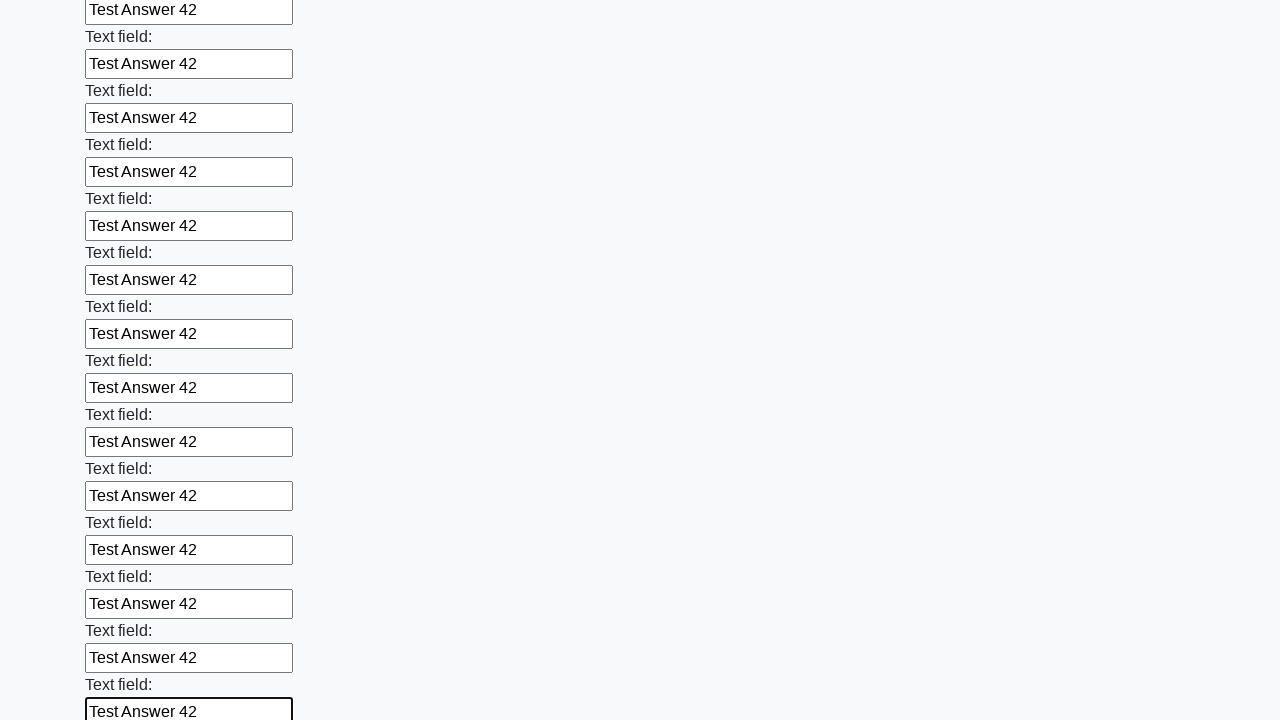

Filled input field with 'Test Answer 42' on input >> nth=61
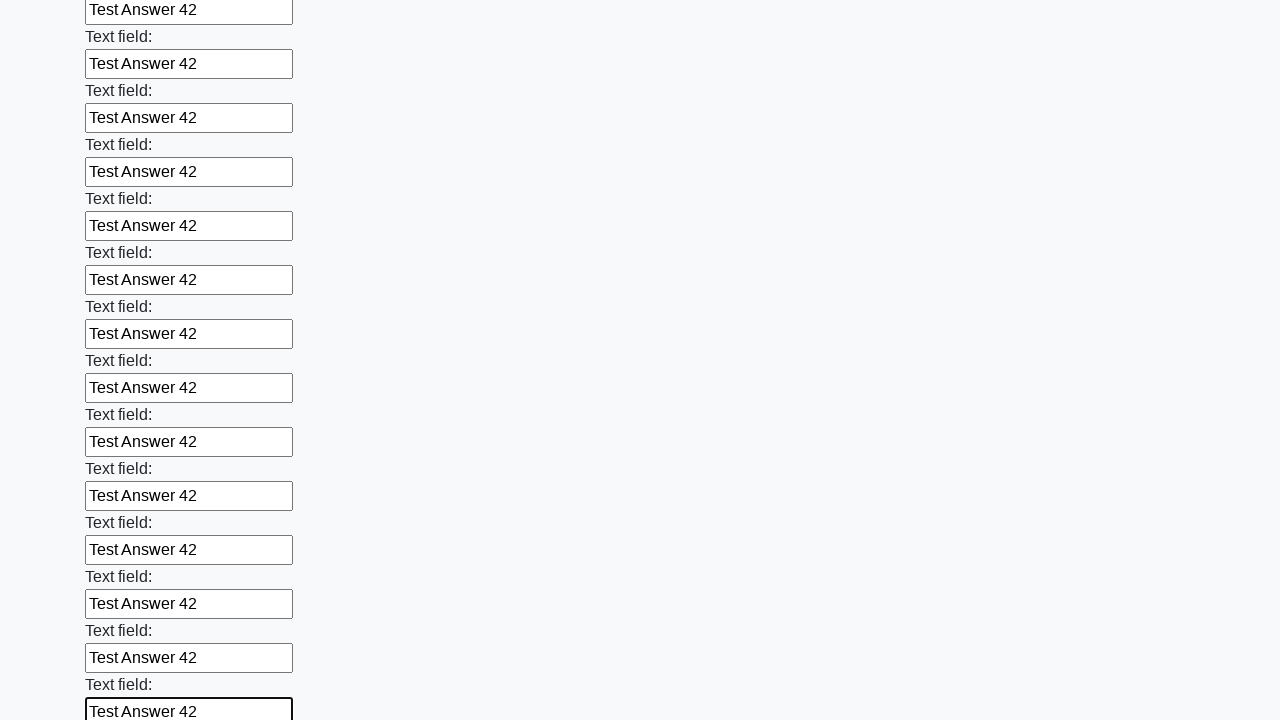

Filled input field with 'Test Answer 42' on input >> nth=62
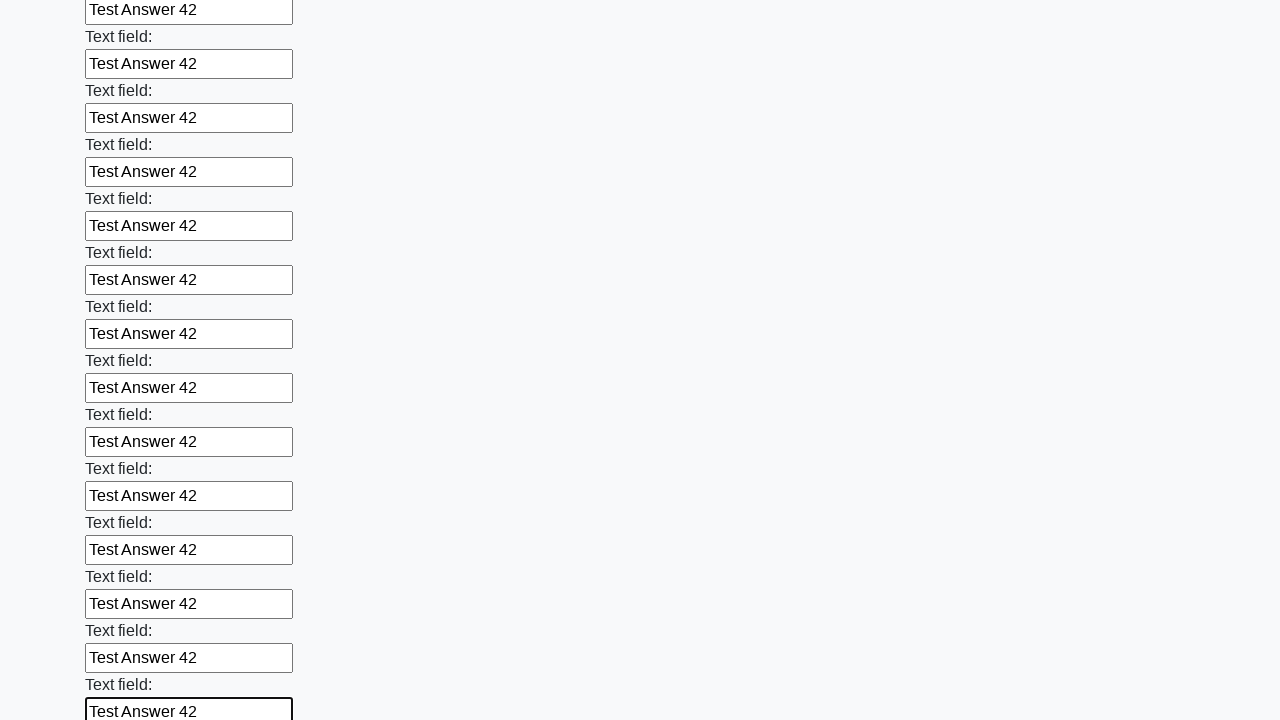

Filled input field with 'Test Answer 42' on input >> nth=63
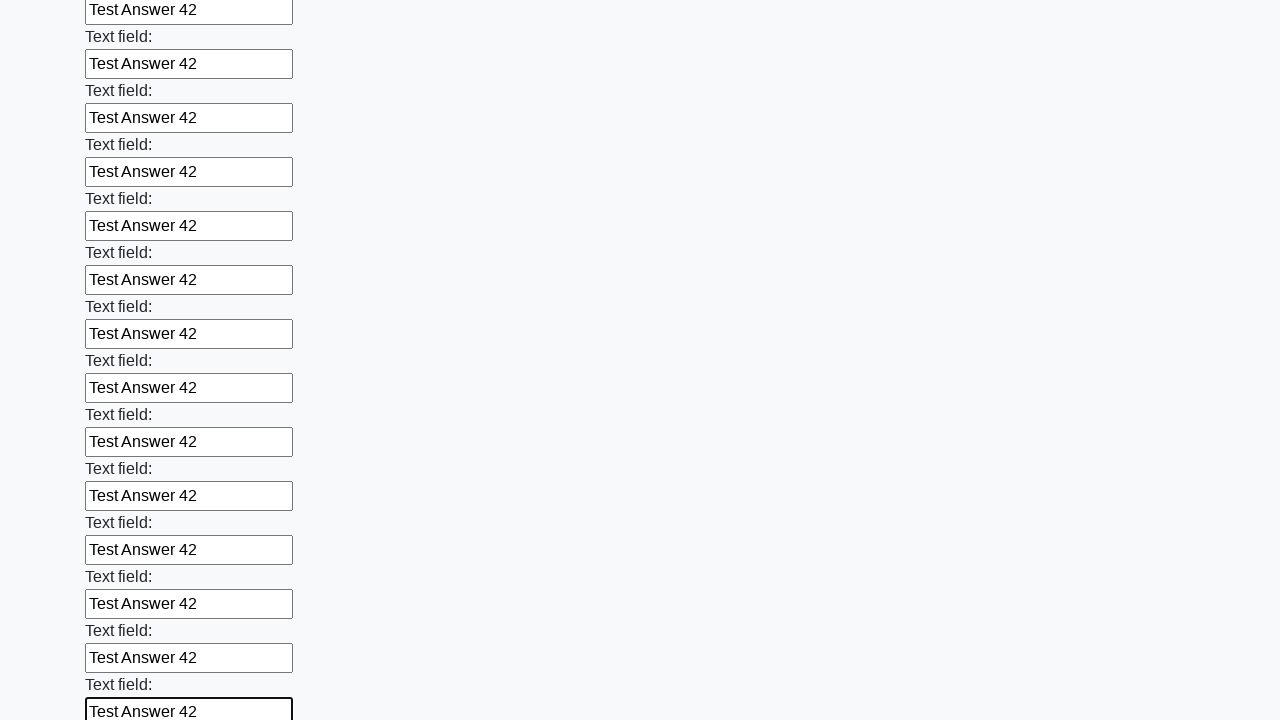

Filled input field with 'Test Answer 42' on input >> nth=64
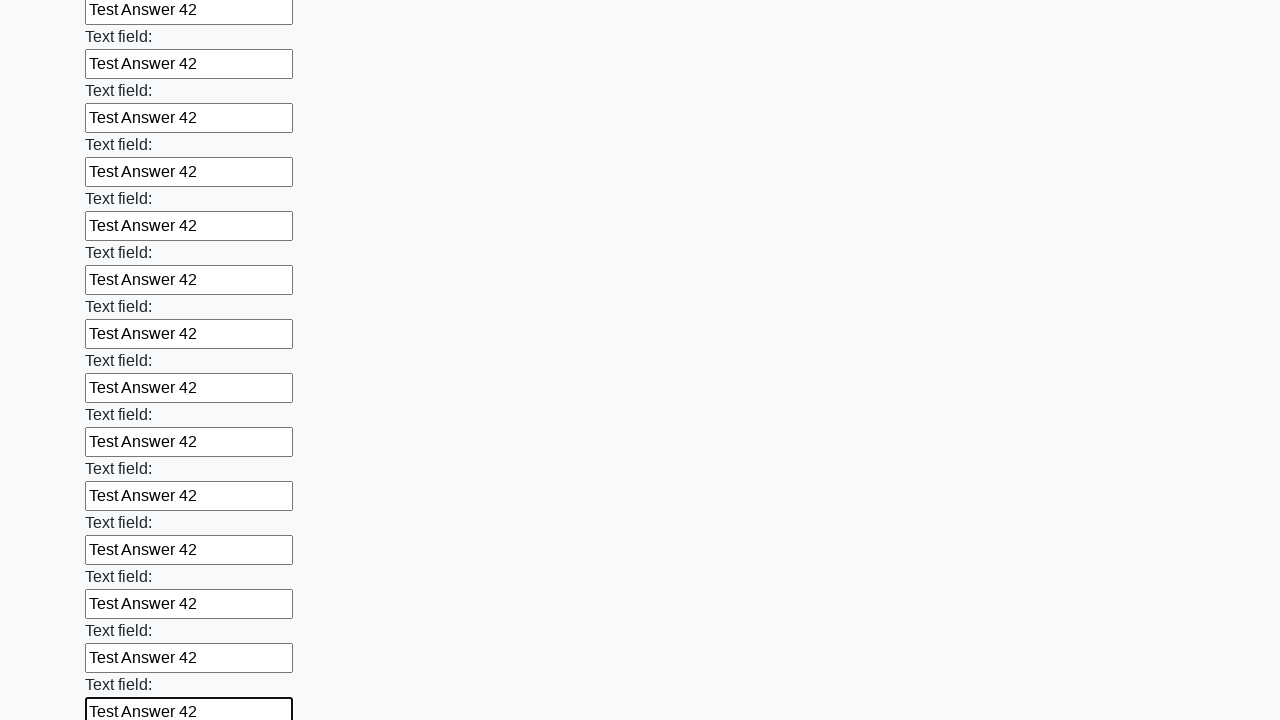

Filled input field with 'Test Answer 42' on input >> nth=65
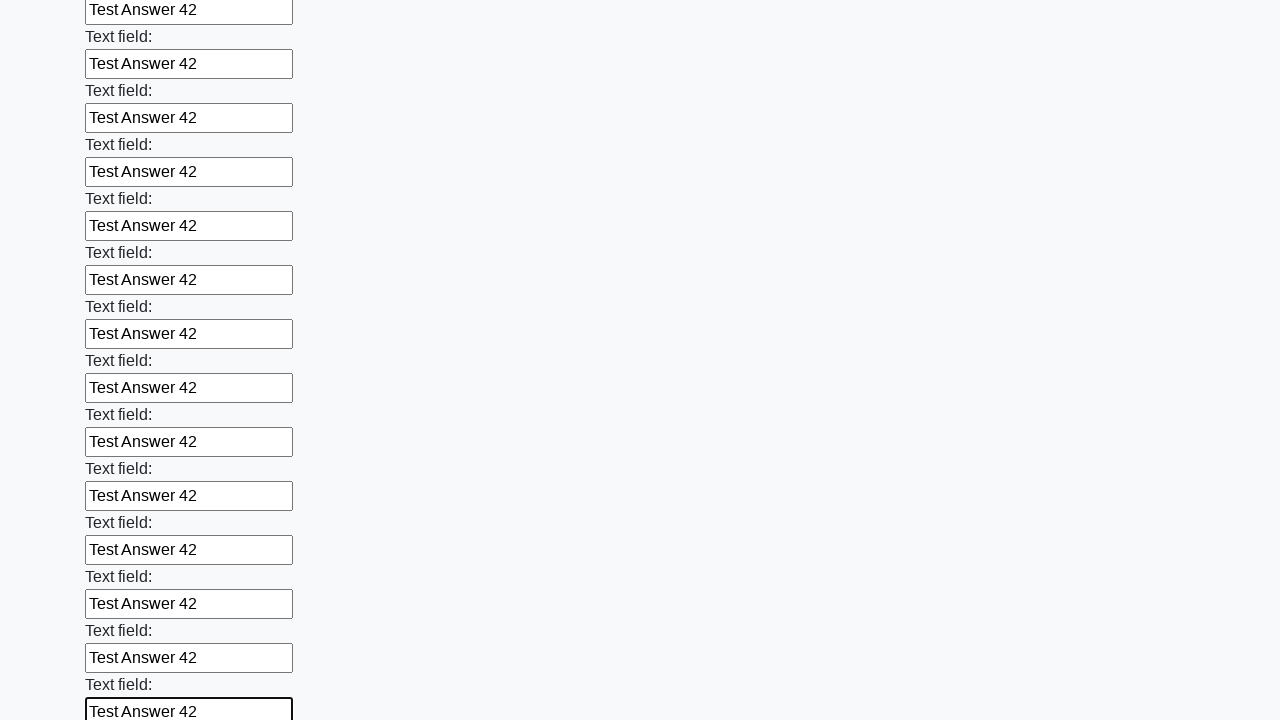

Filled input field with 'Test Answer 42' on input >> nth=66
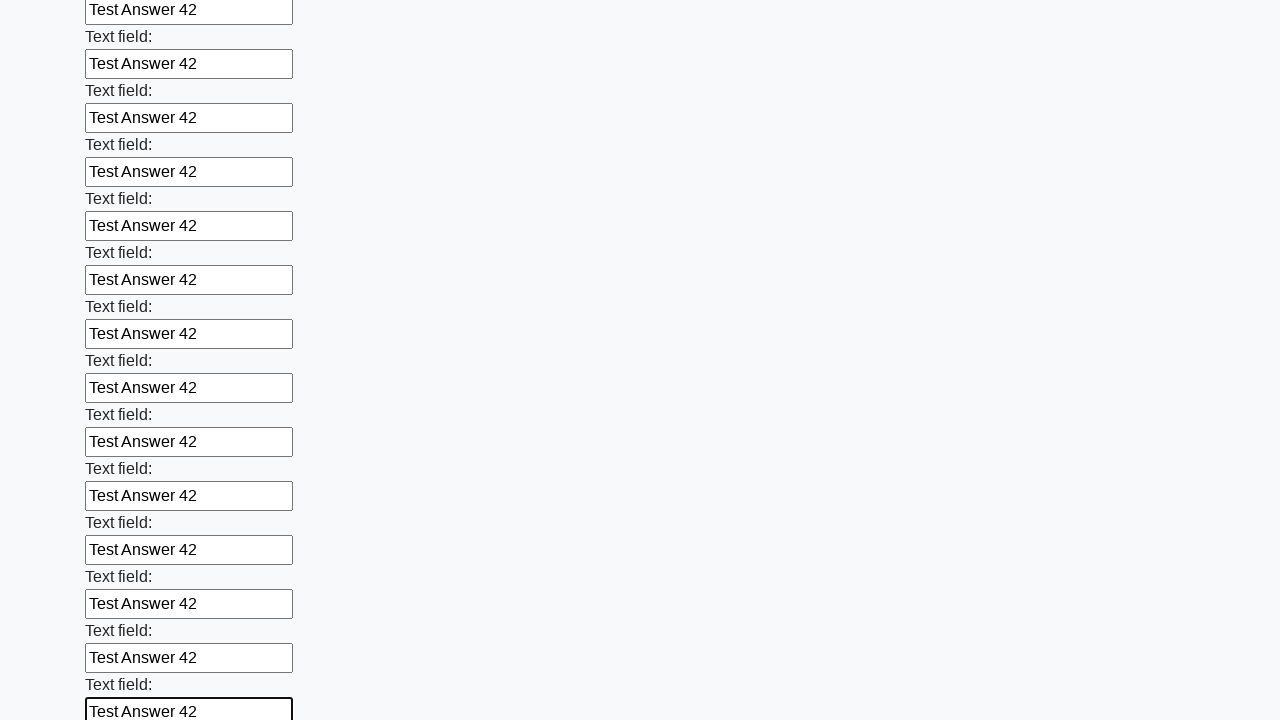

Filled input field with 'Test Answer 42' on input >> nth=67
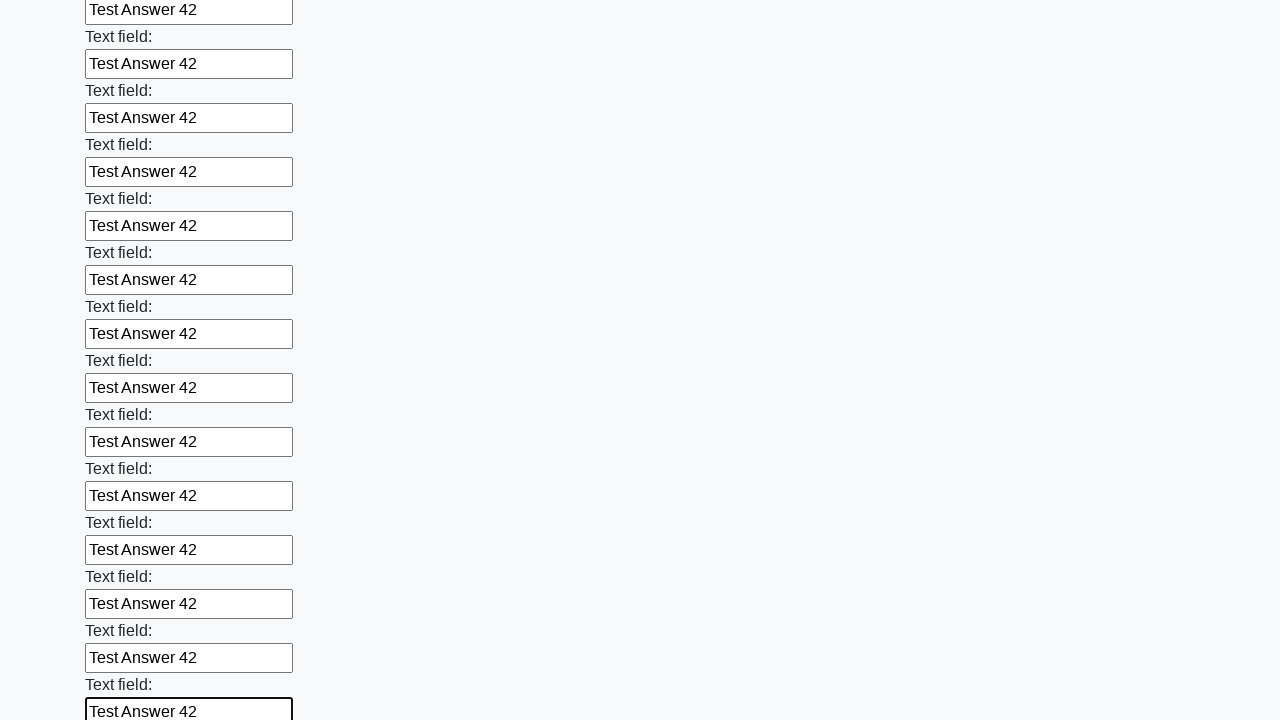

Filled input field with 'Test Answer 42' on input >> nth=68
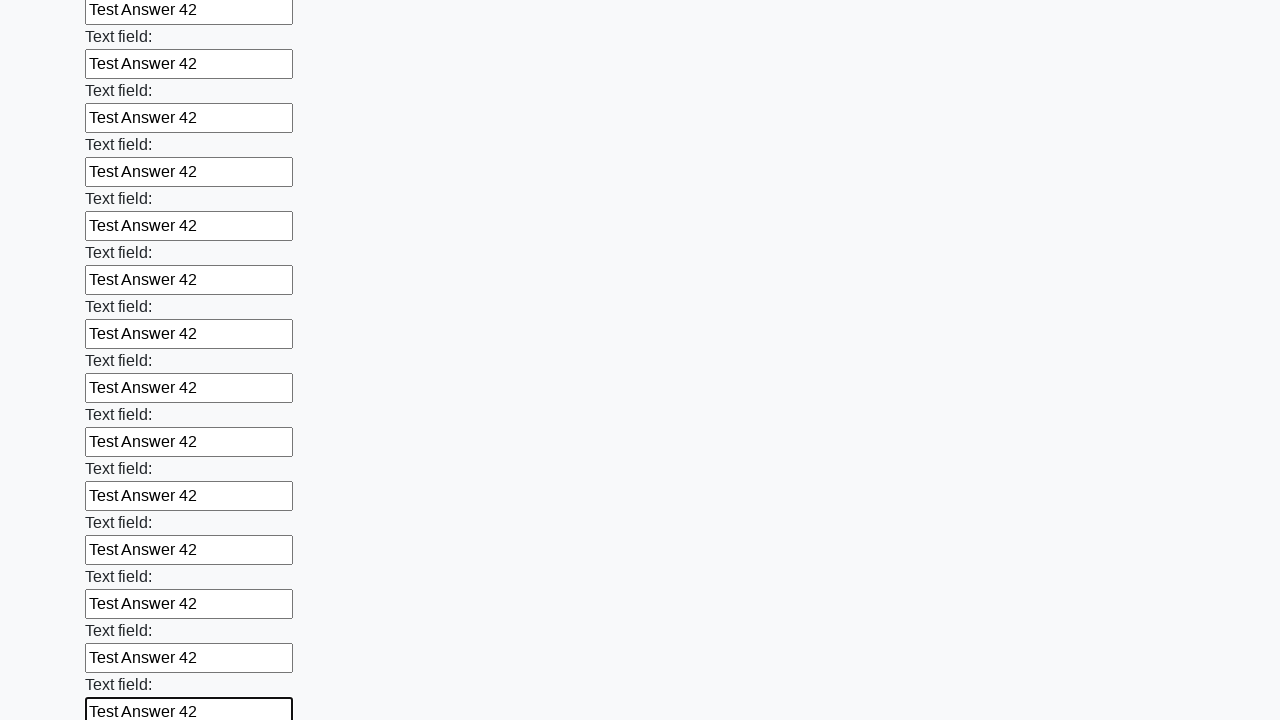

Filled input field with 'Test Answer 42' on input >> nth=69
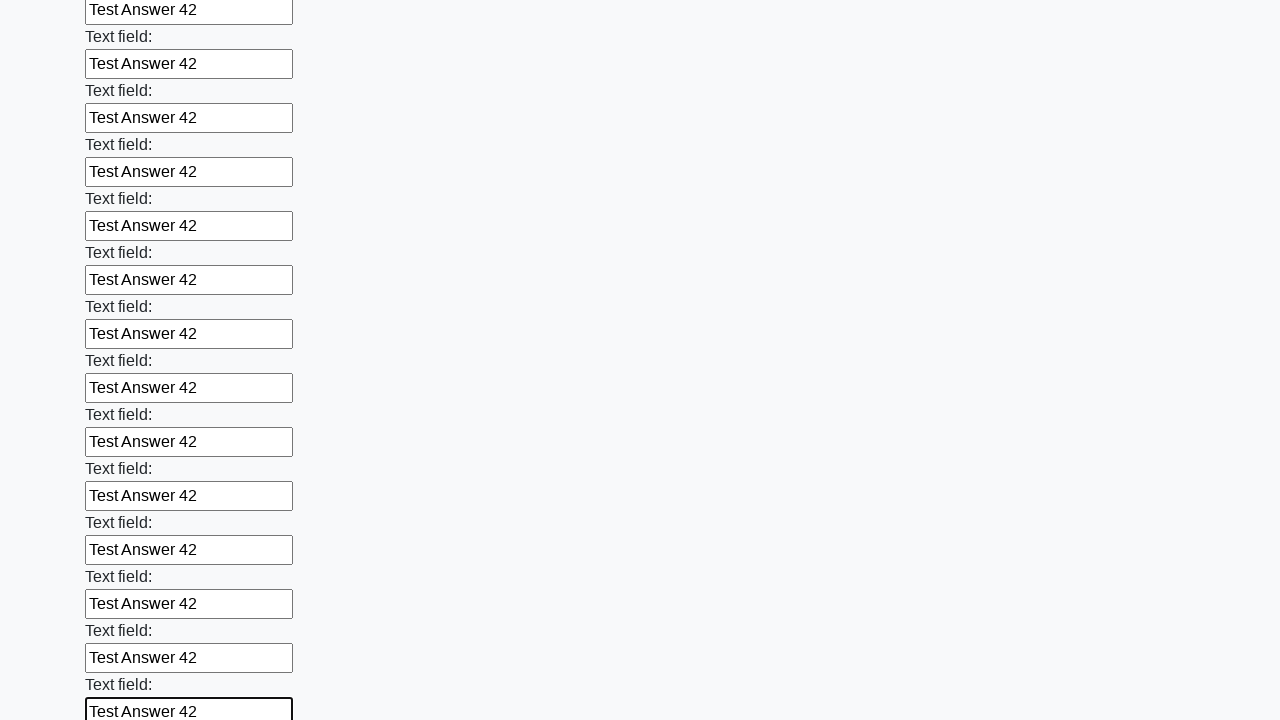

Filled input field with 'Test Answer 42' on input >> nth=70
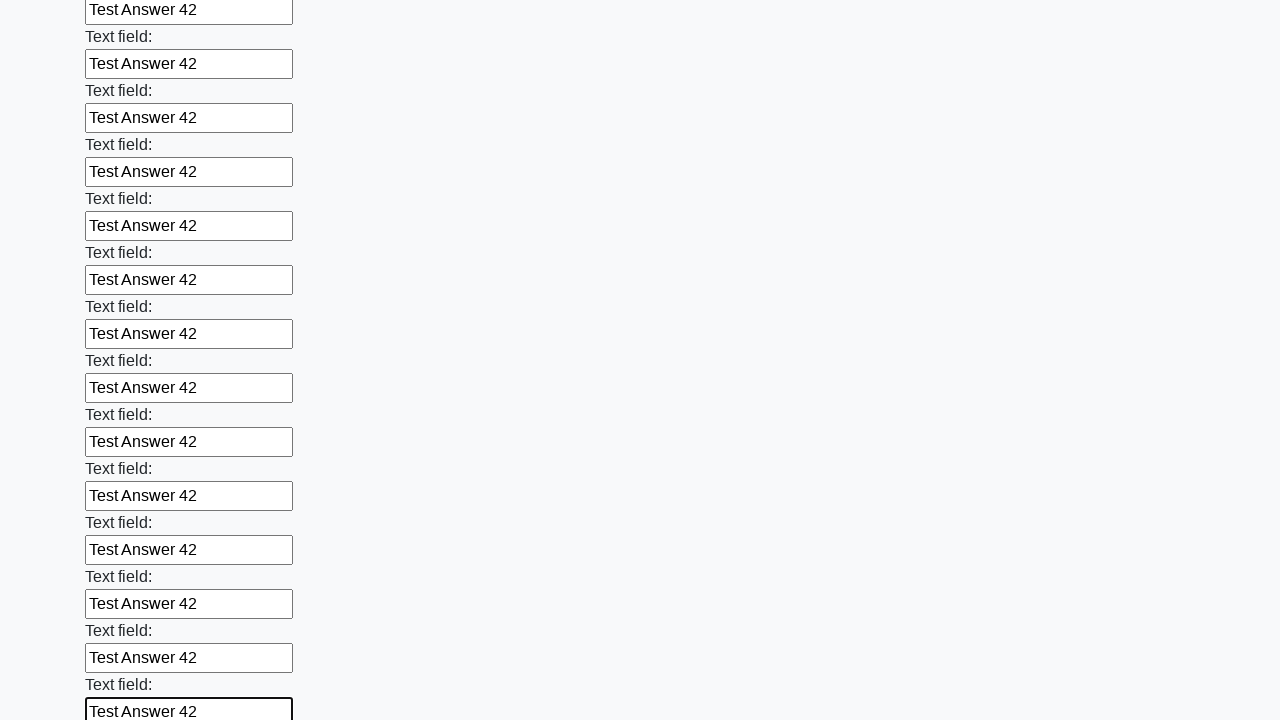

Filled input field with 'Test Answer 42' on input >> nth=71
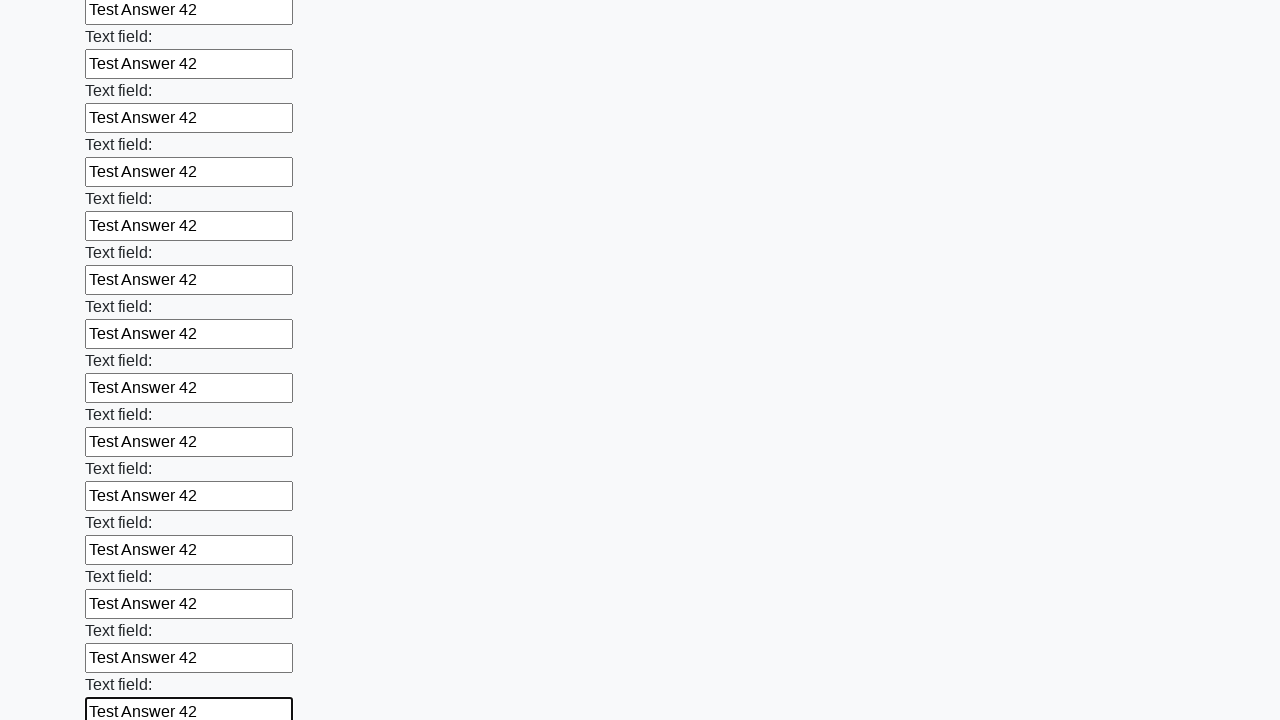

Filled input field with 'Test Answer 42' on input >> nth=72
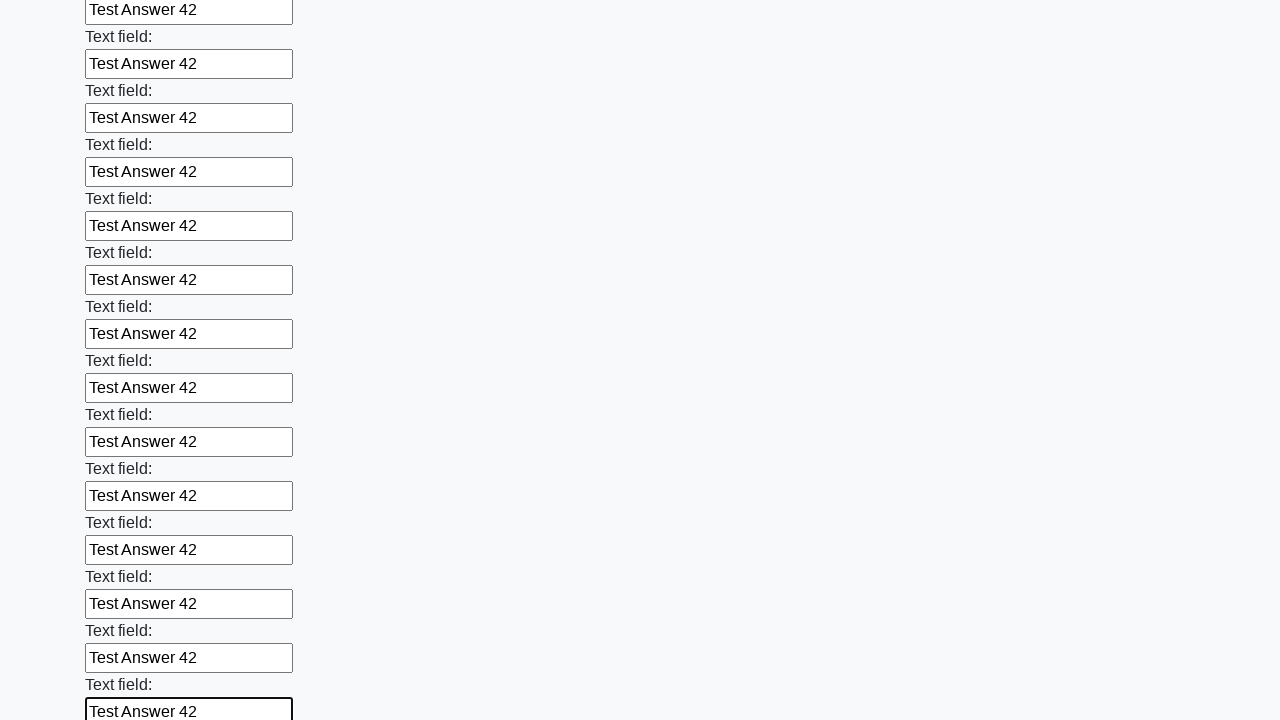

Filled input field with 'Test Answer 42' on input >> nth=73
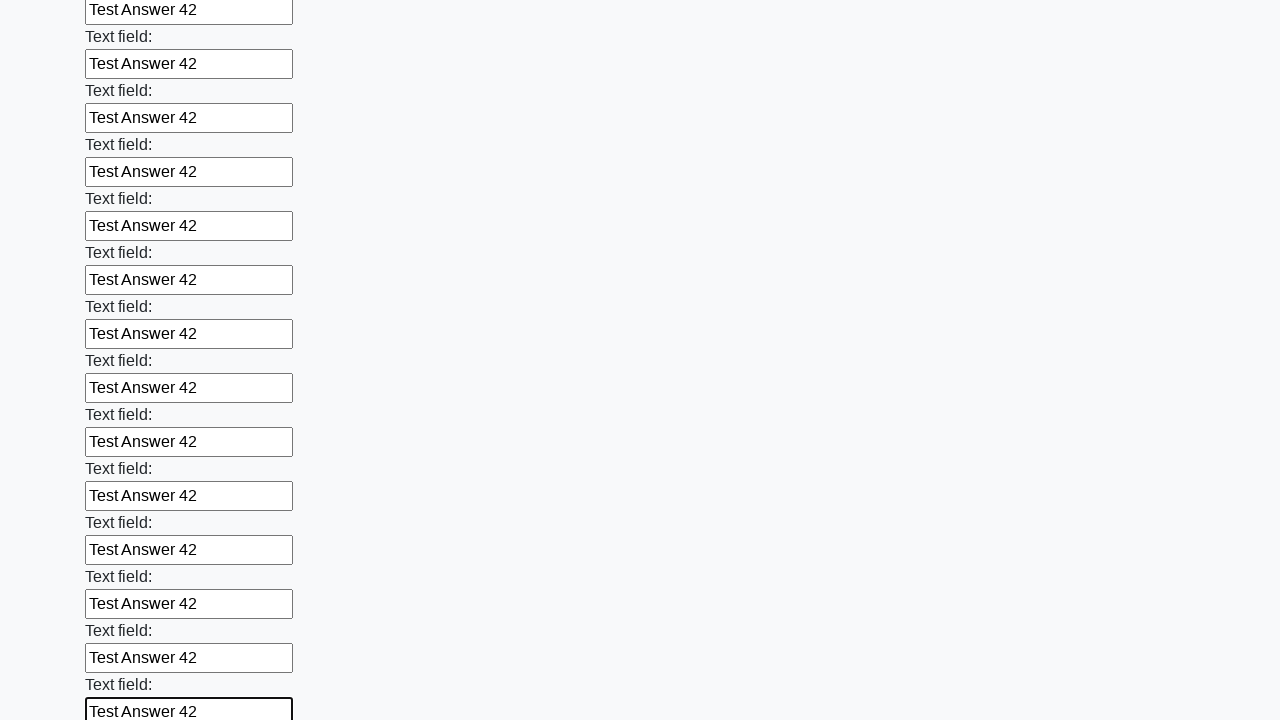

Filled input field with 'Test Answer 42' on input >> nth=74
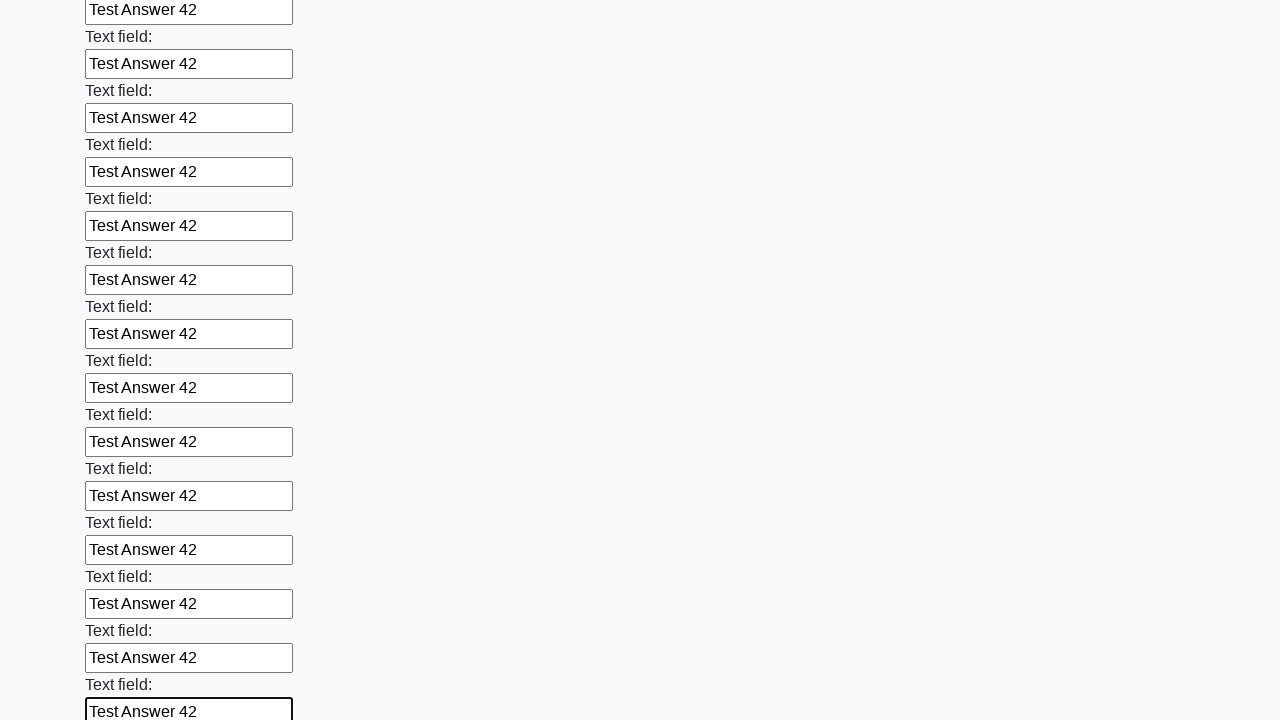

Filled input field with 'Test Answer 42' on input >> nth=75
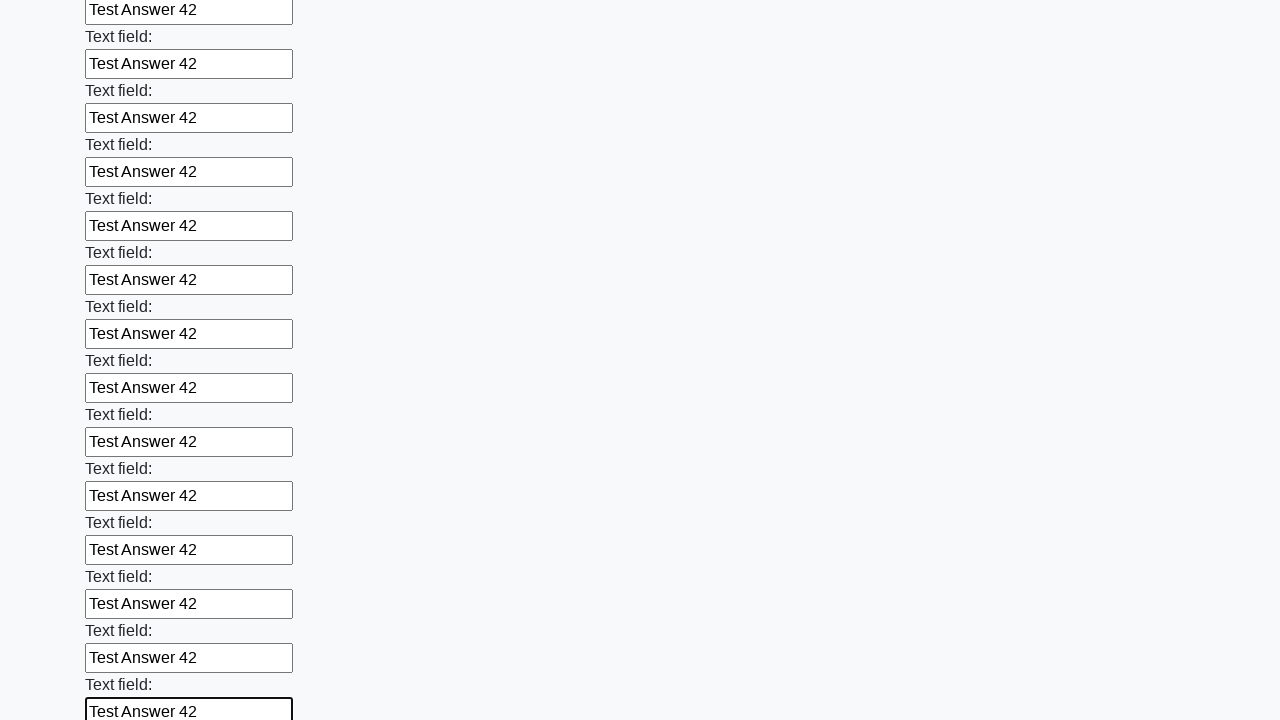

Filled input field with 'Test Answer 42' on input >> nth=76
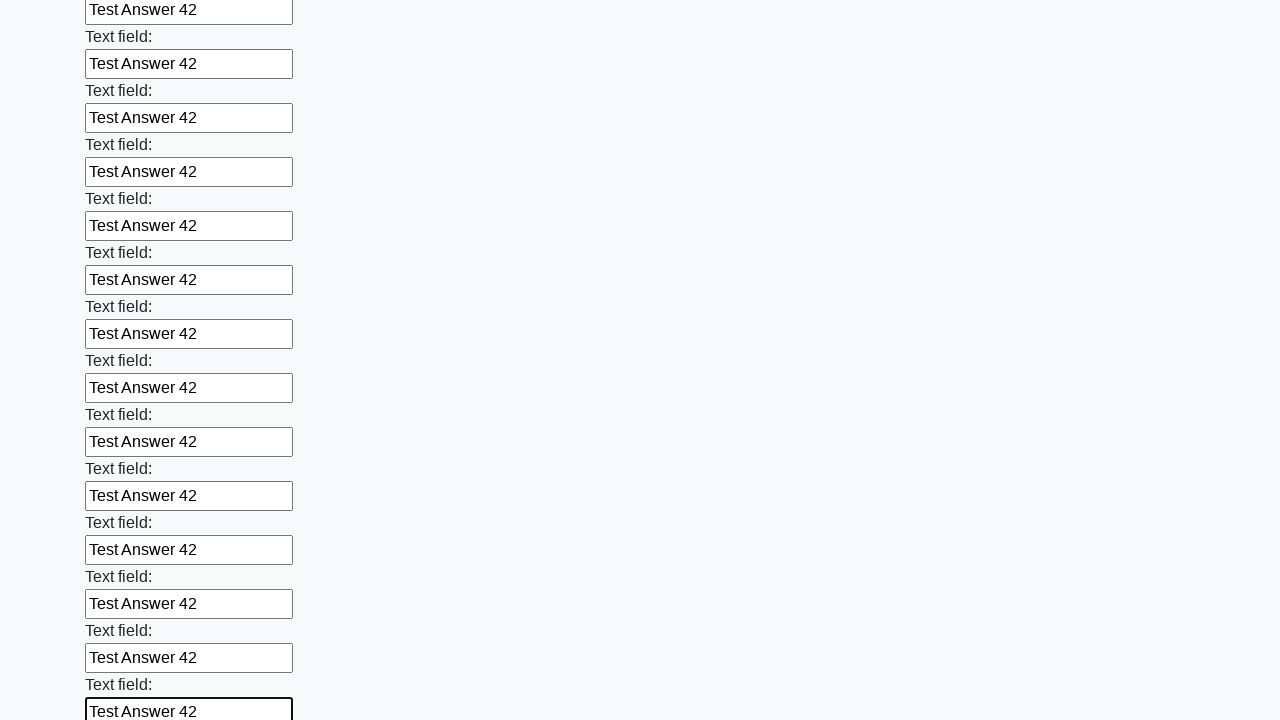

Filled input field with 'Test Answer 42' on input >> nth=77
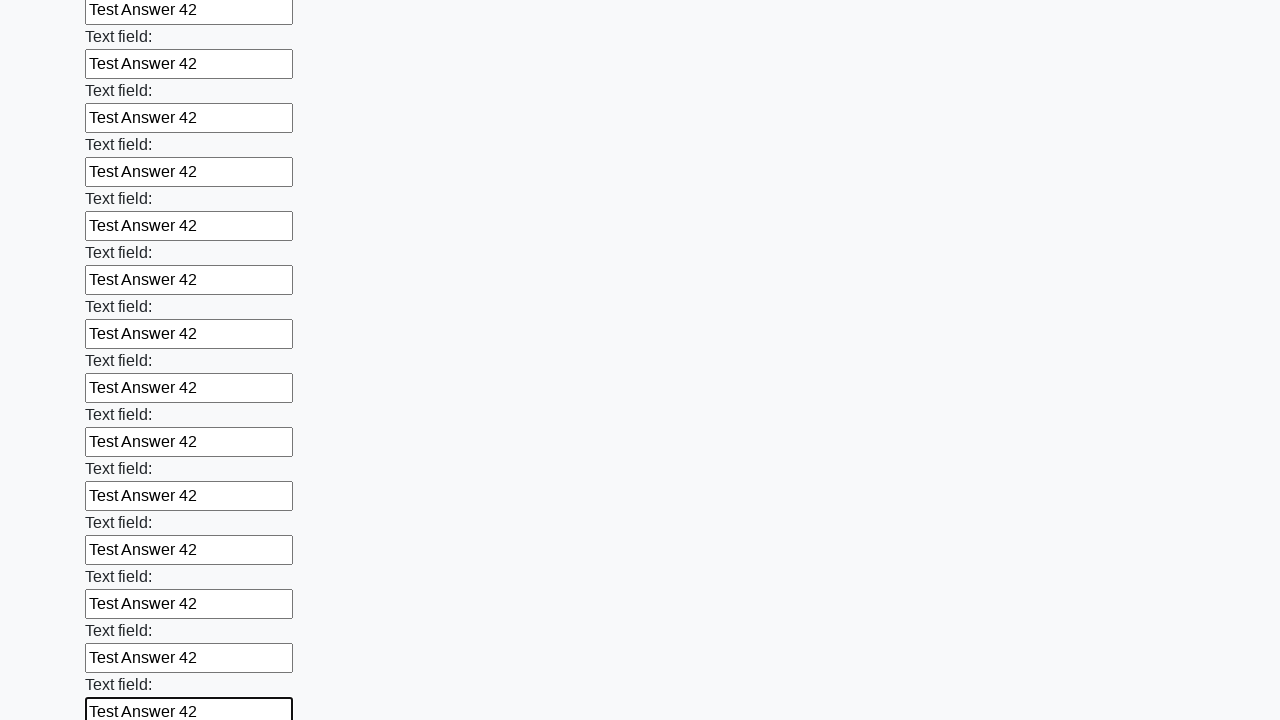

Filled input field with 'Test Answer 42' on input >> nth=78
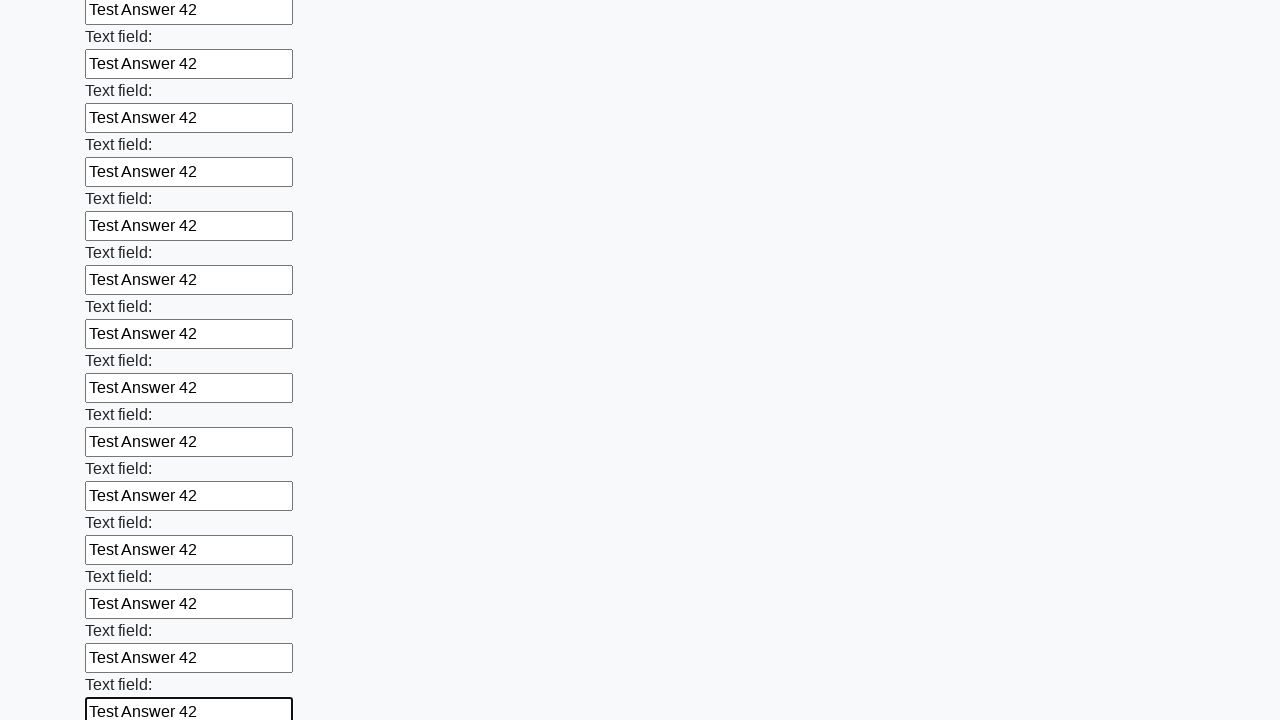

Filled input field with 'Test Answer 42' on input >> nth=79
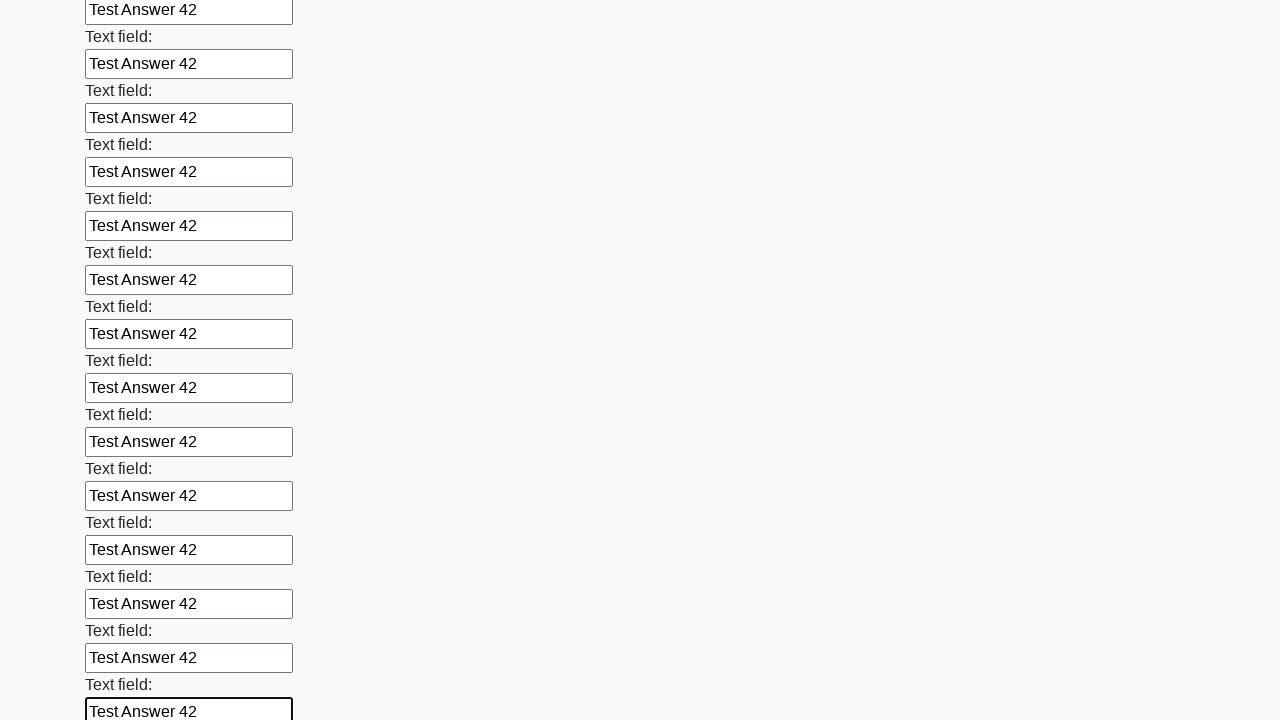

Filled input field with 'Test Answer 42' on input >> nth=80
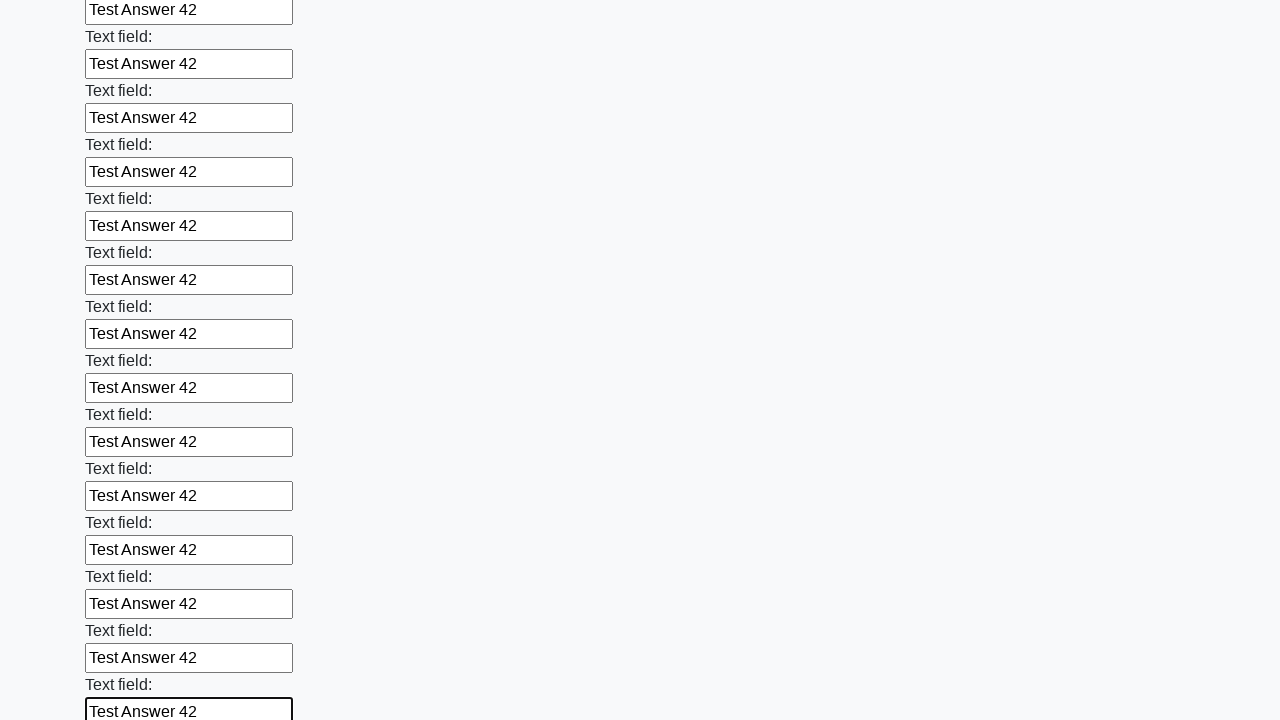

Filled input field with 'Test Answer 42' on input >> nth=81
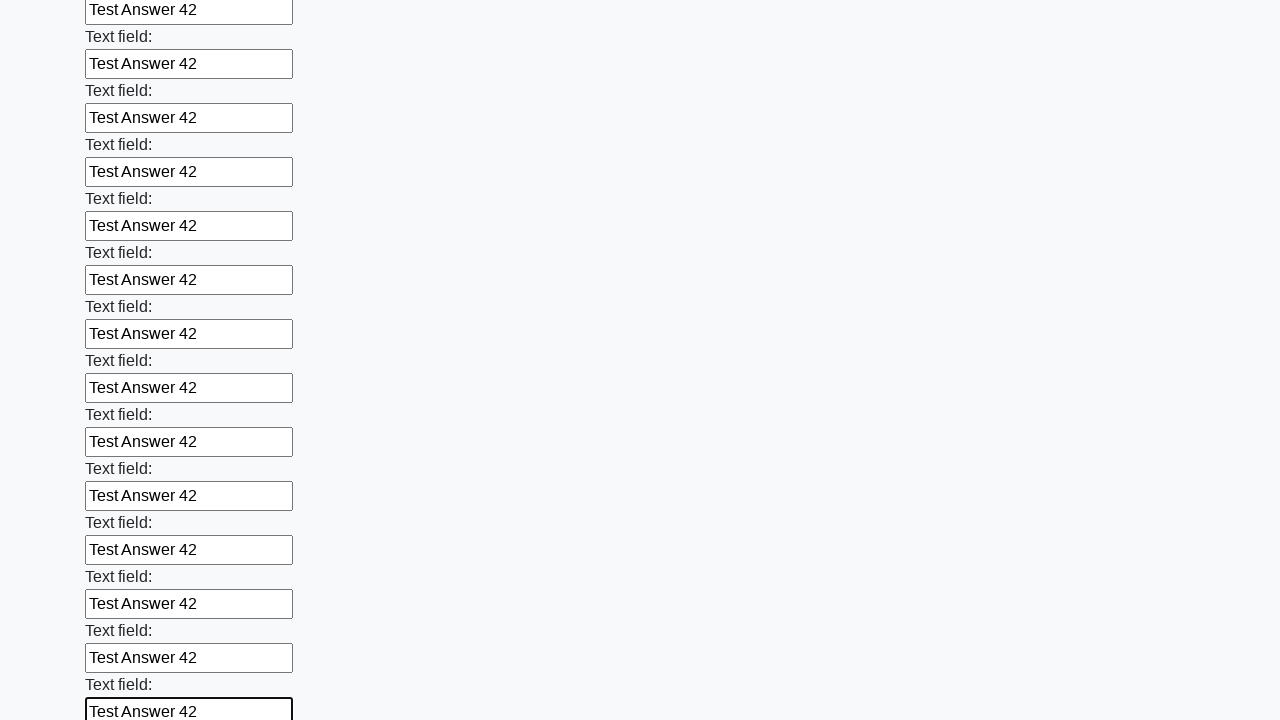

Filled input field with 'Test Answer 42' on input >> nth=82
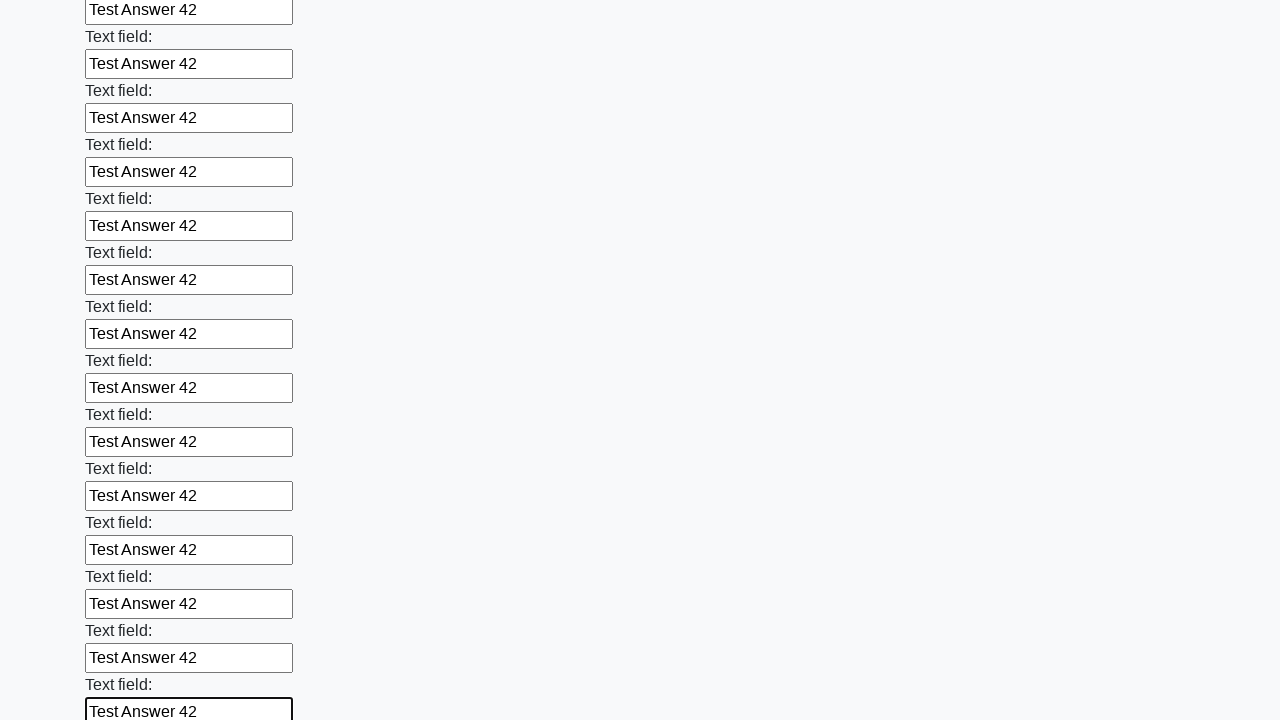

Filled input field with 'Test Answer 42' on input >> nth=83
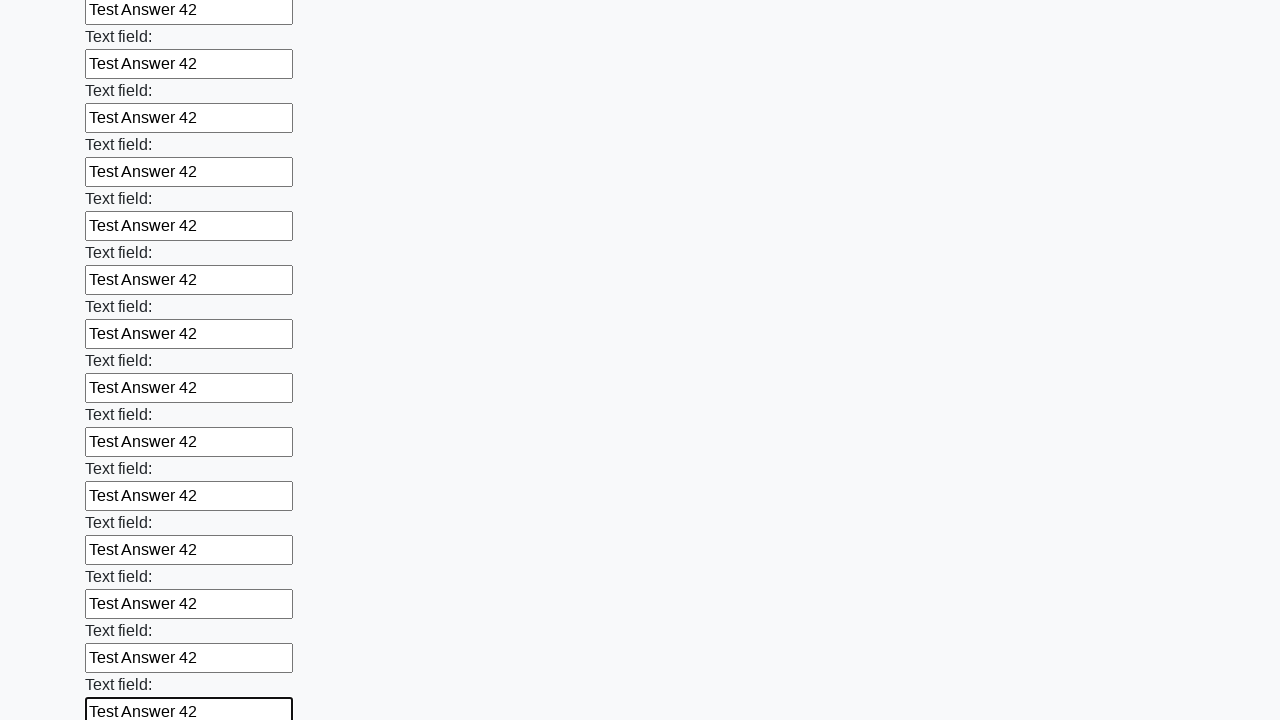

Filled input field with 'Test Answer 42' on input >> nth=84
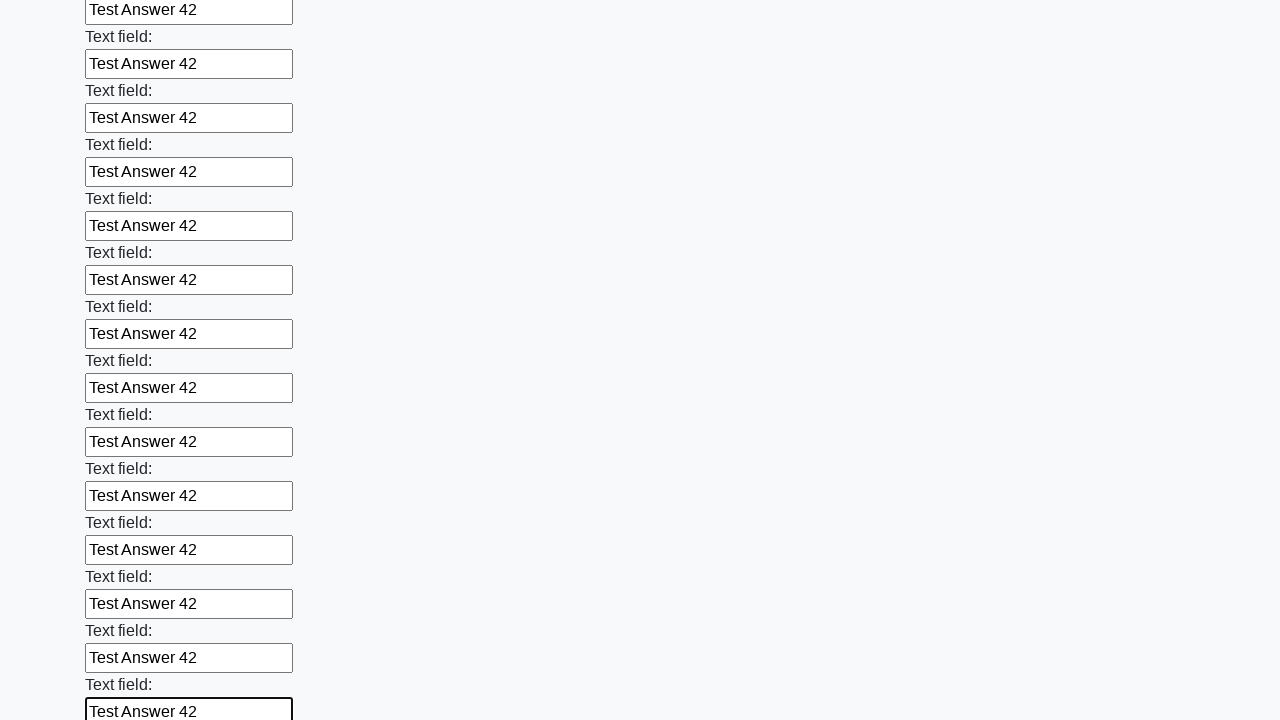

Filled input field with 'Test Answer 42' on input >> nth=85
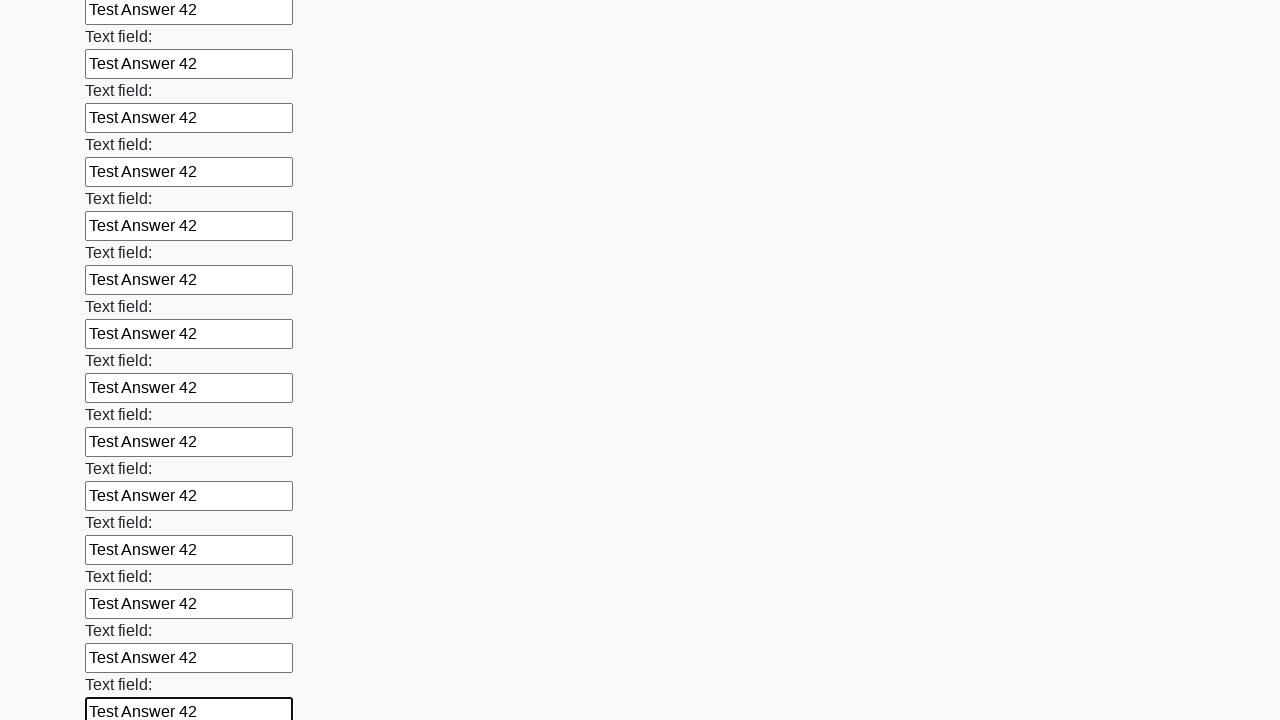

Filled input field with 'Test Answer 42' on input >> nth=86
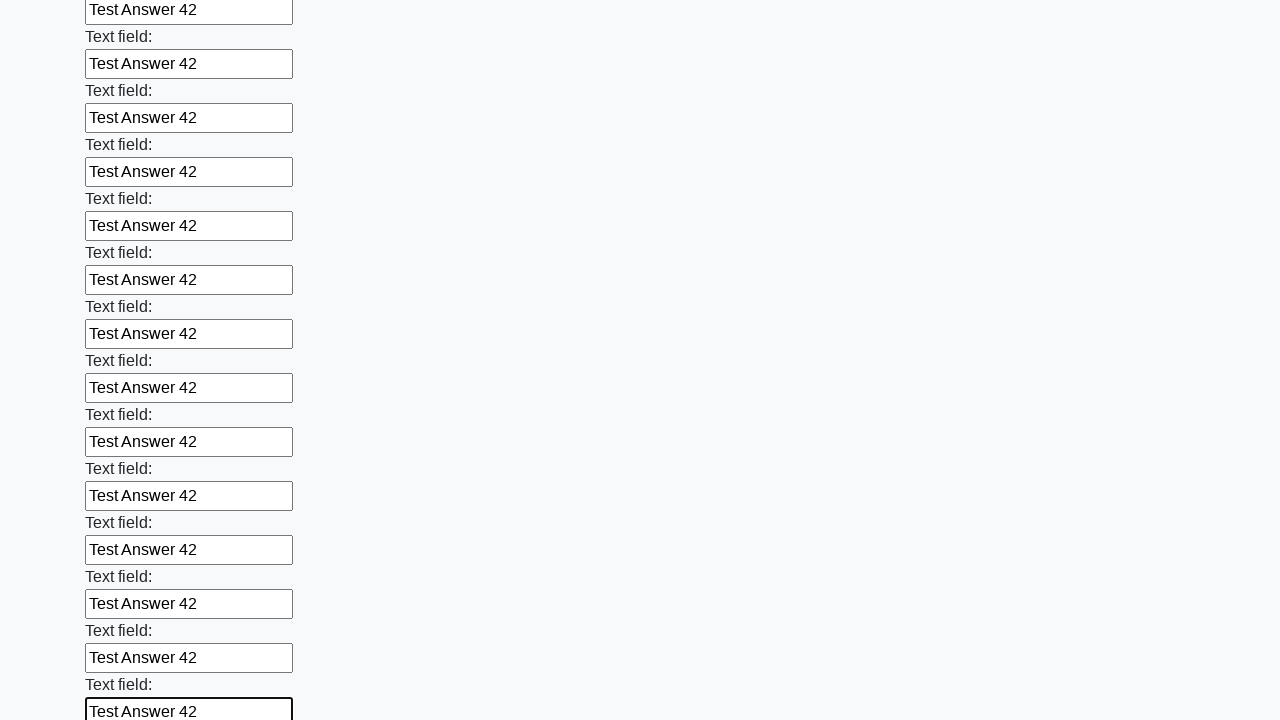

Filled input field with 'Test Answer 42' on input >> nth=87
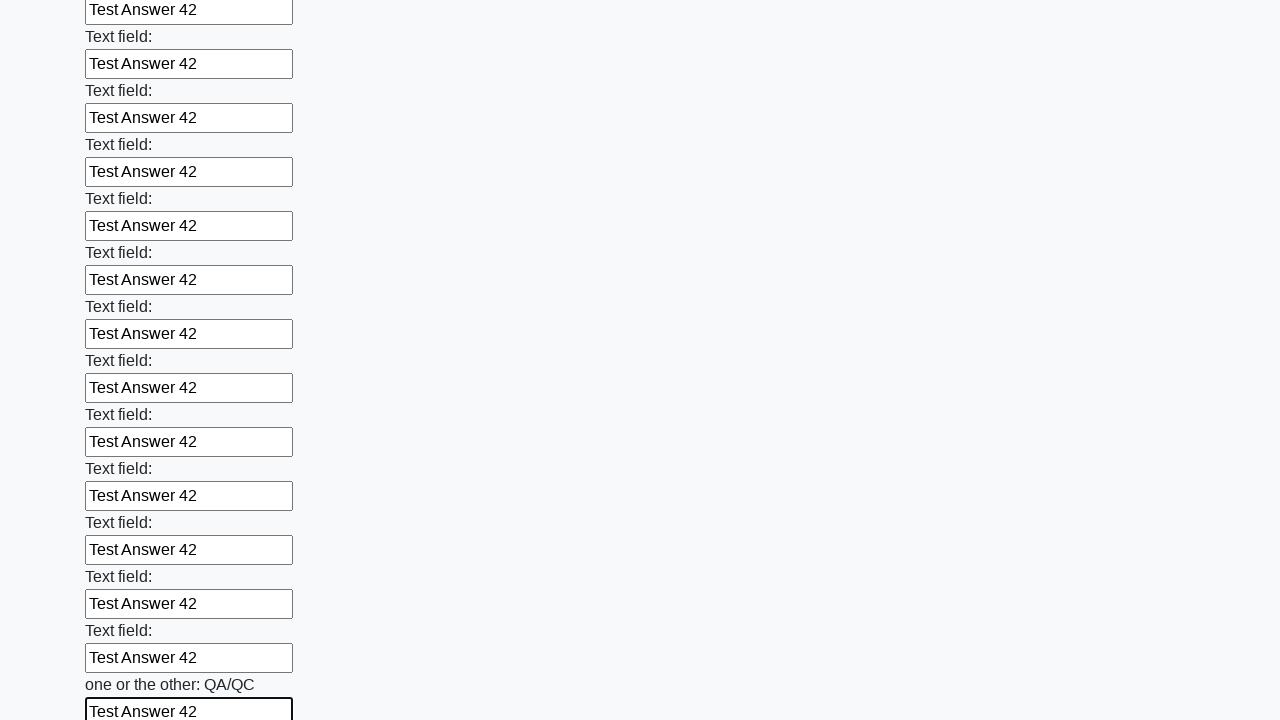

Filled input field with 'Test Answer 42' on input >> nth=88
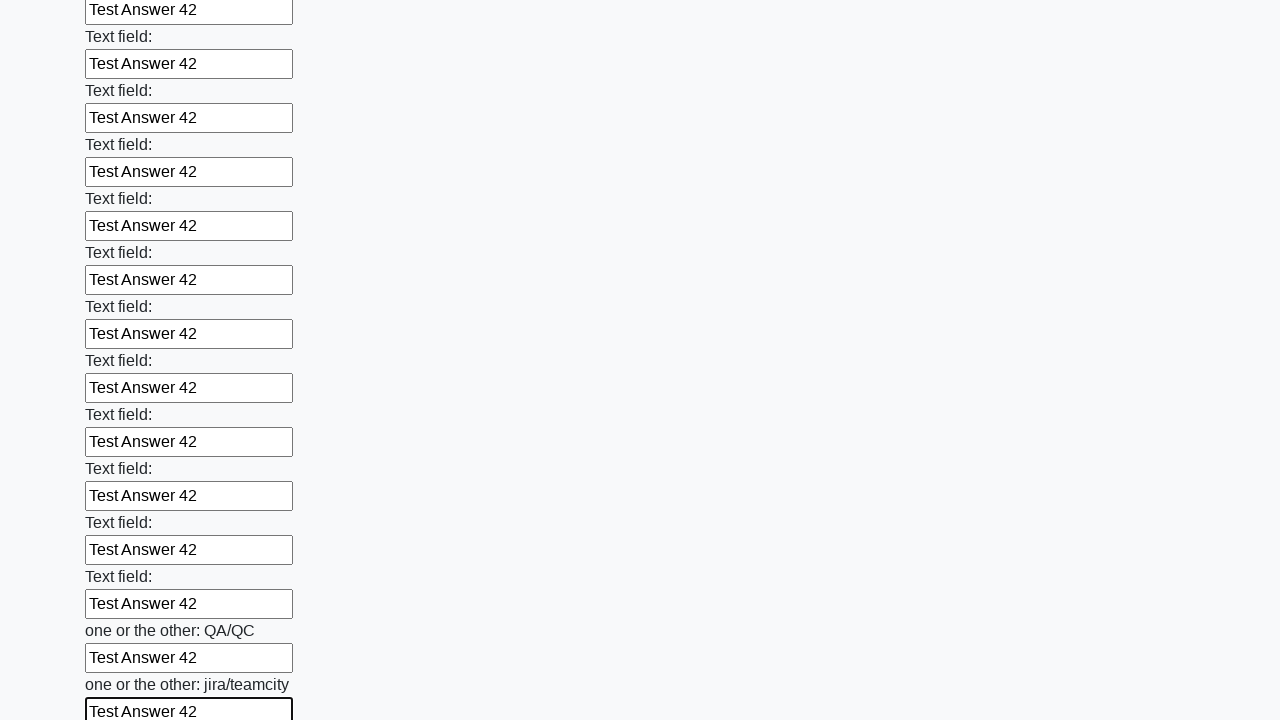

Filled input field with 'Test Answer 42' on input >> nth=89
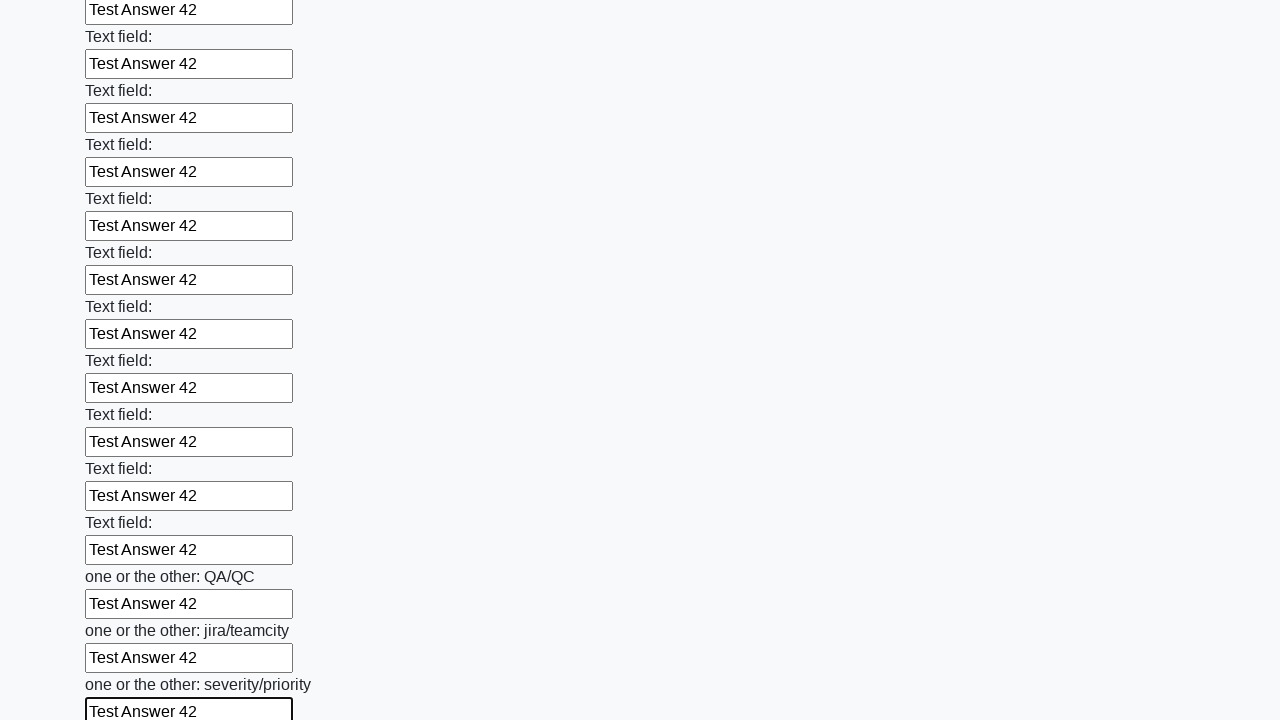

Filled input field with 'Test Answer 42' on input >> nth=90
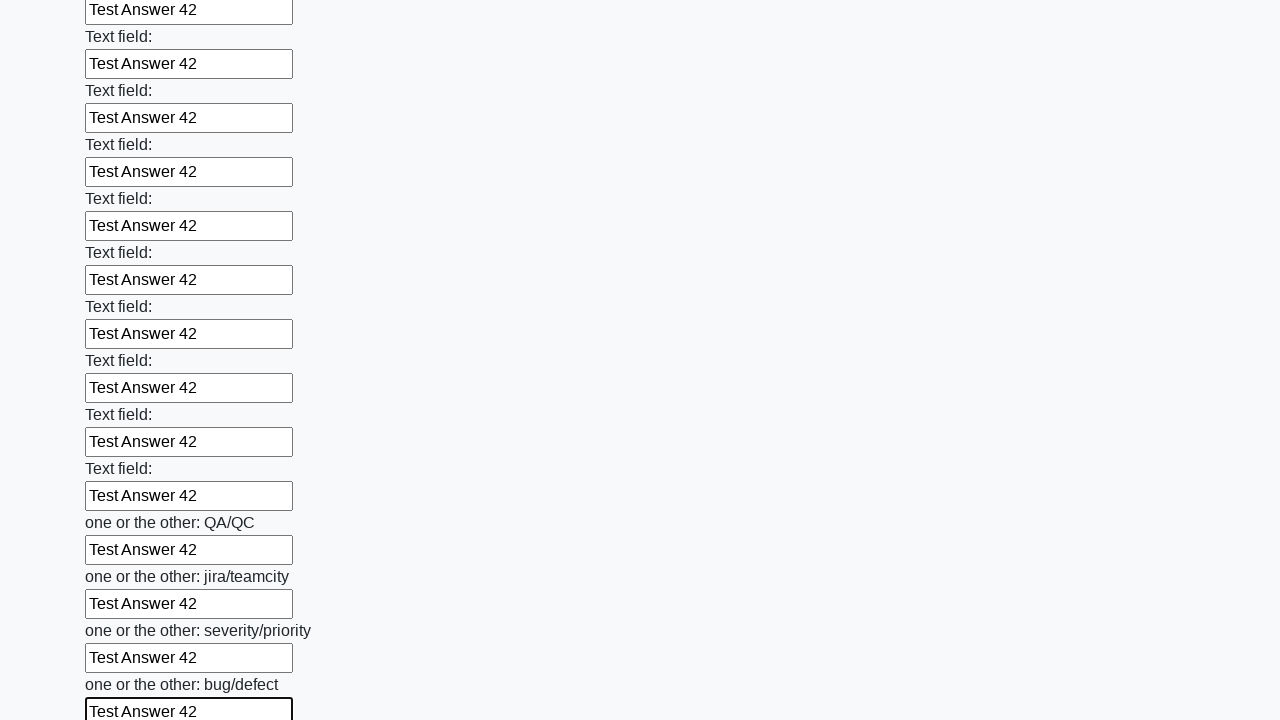

Filled input field with 'Test Answer 42' on input >> nth=91
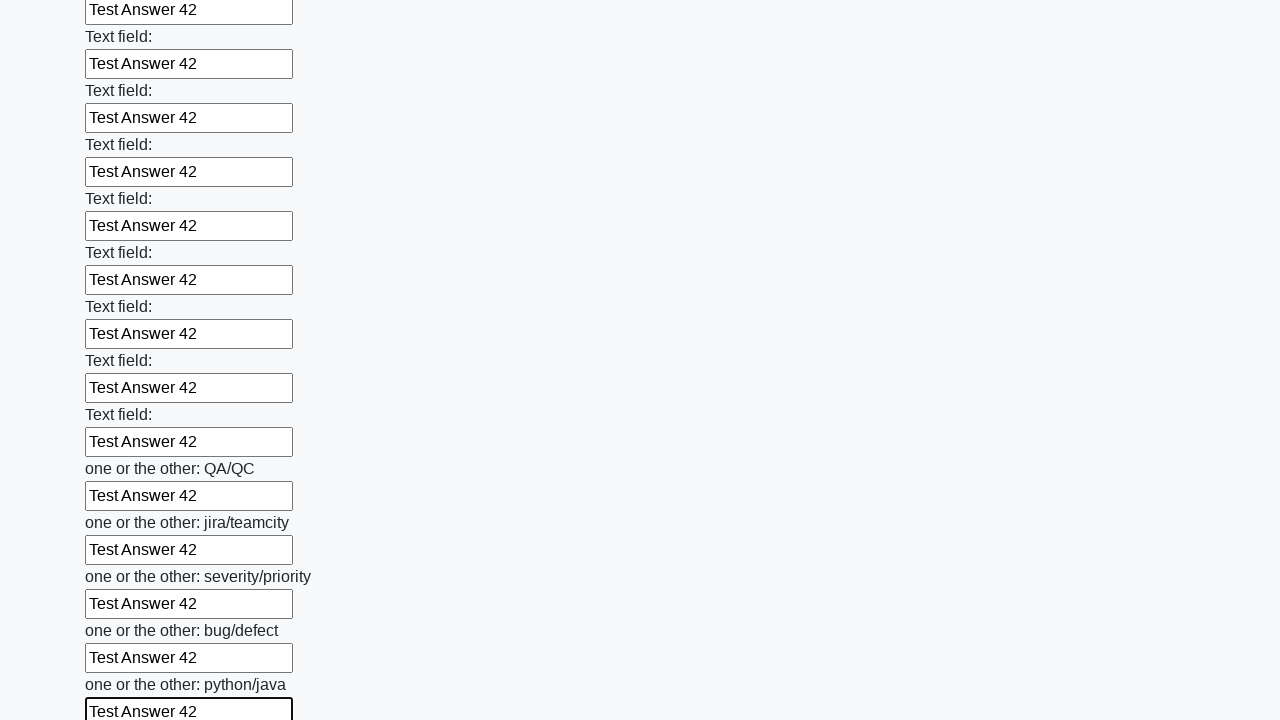

Filled input field with 'Test Answer 42' on input >> nth=92
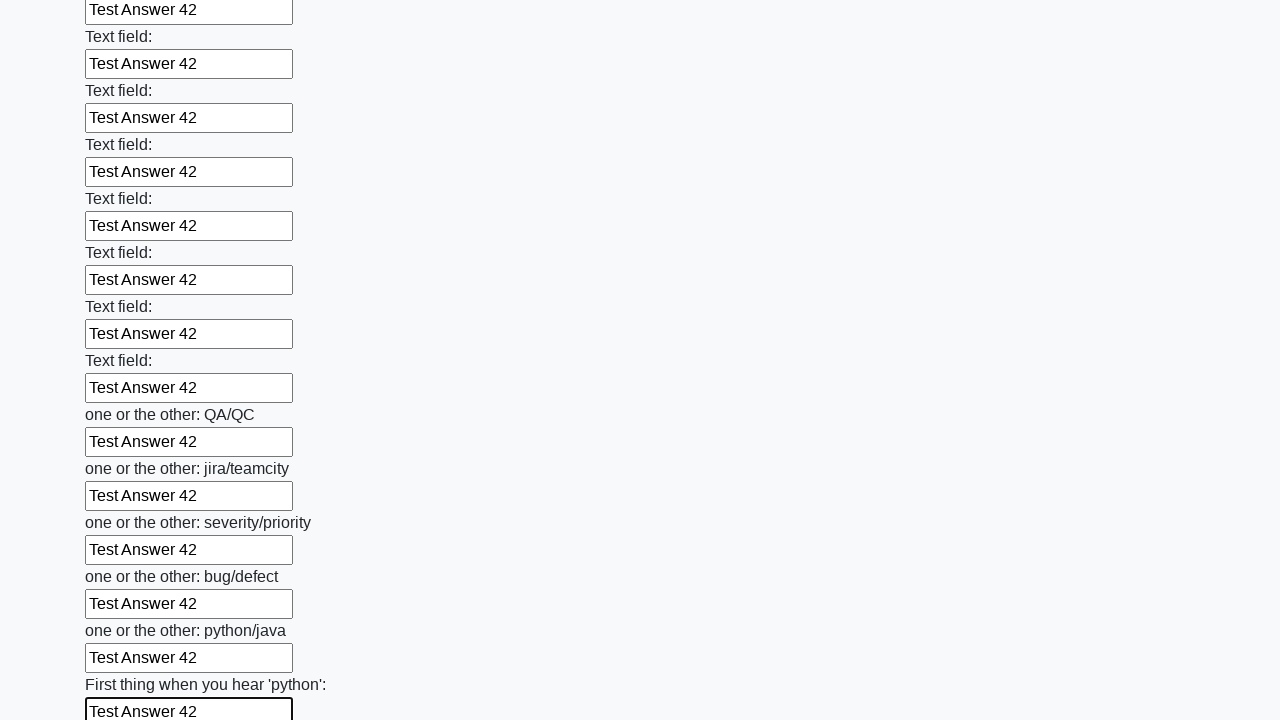

Filled input field with 'Test Answer 42' on input >> nth=93
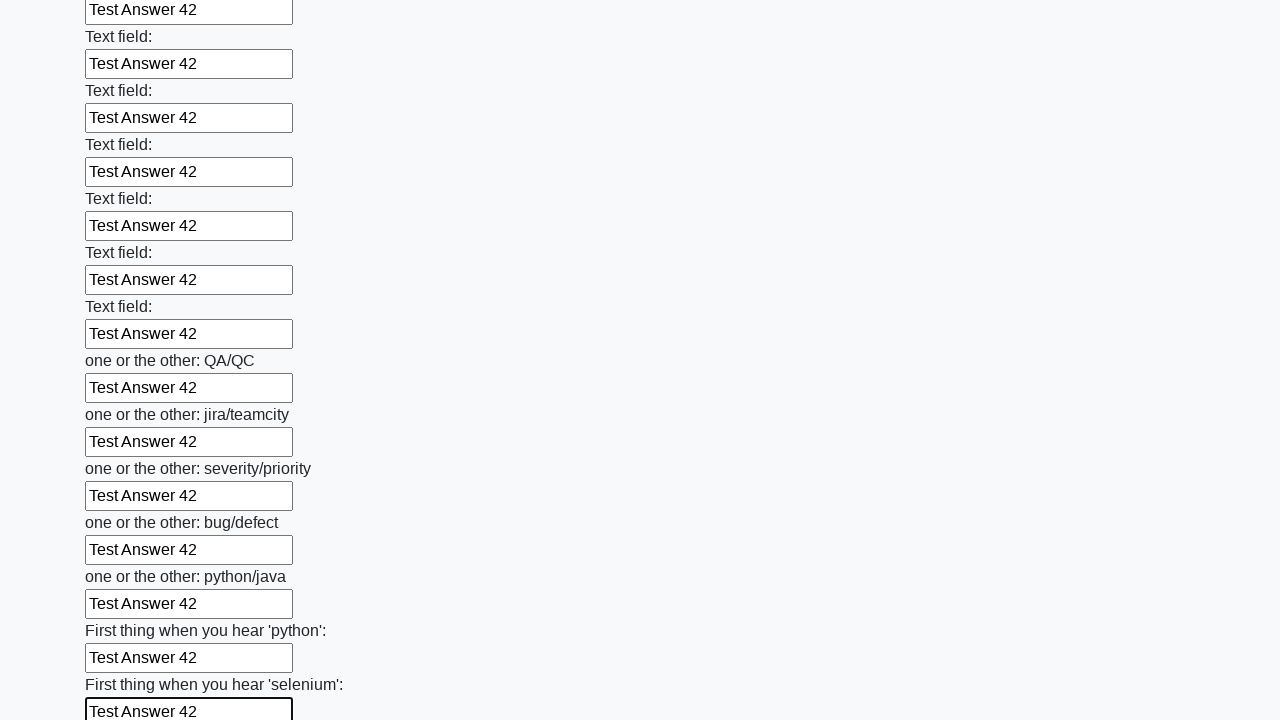

Filled input field with 'Test Answer 42' on input >> nth=94
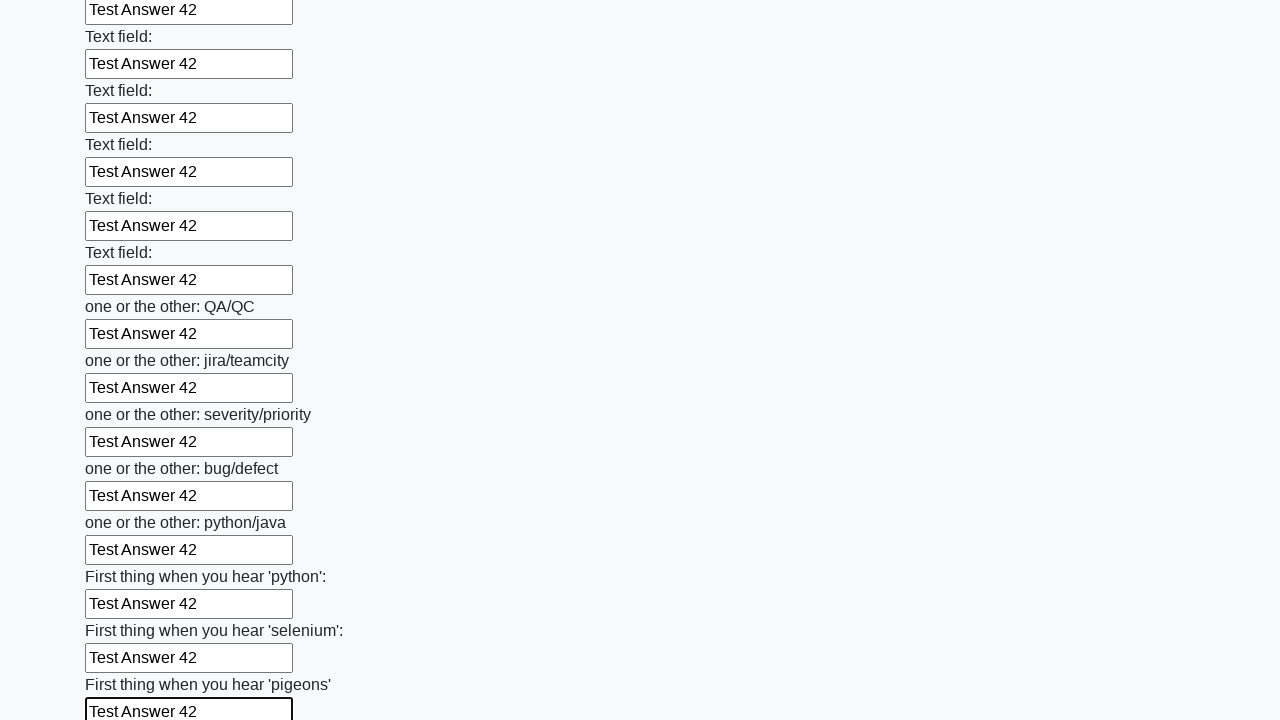

Filled input field with 'Test Answer 42' on input >> nth=95
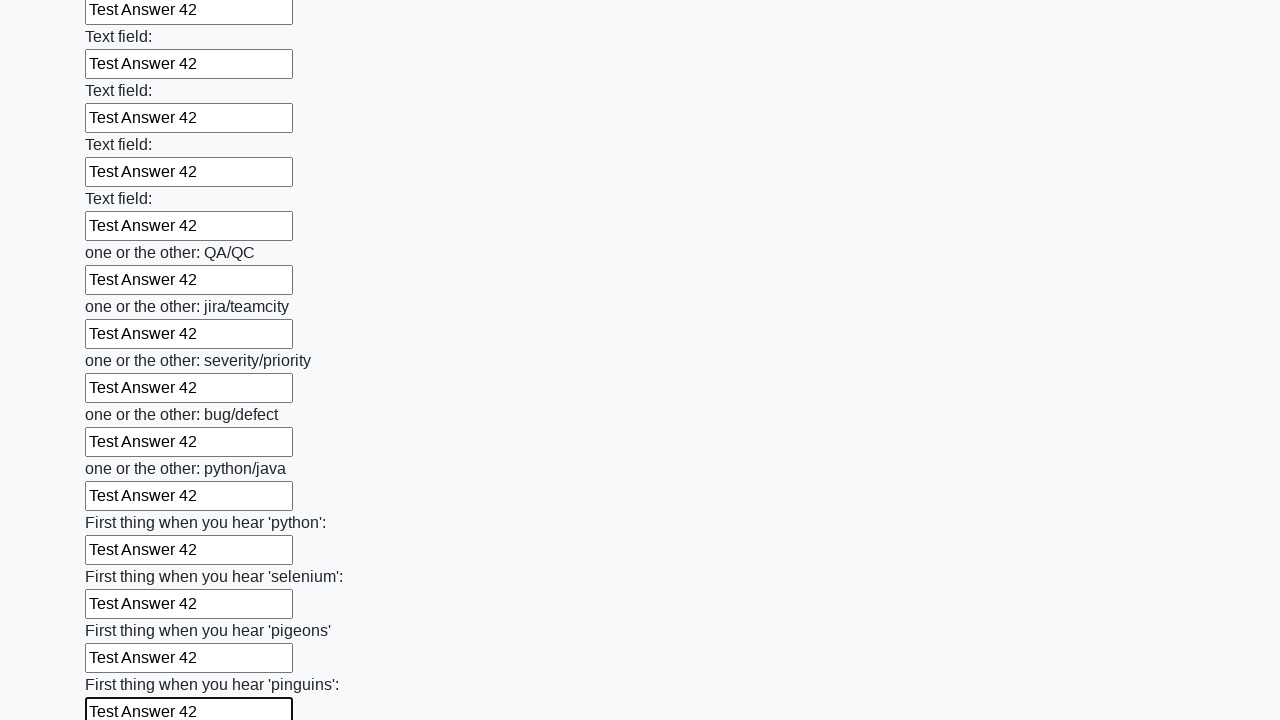

Filled input field with 'Test Answer 42' on input >> nth=96
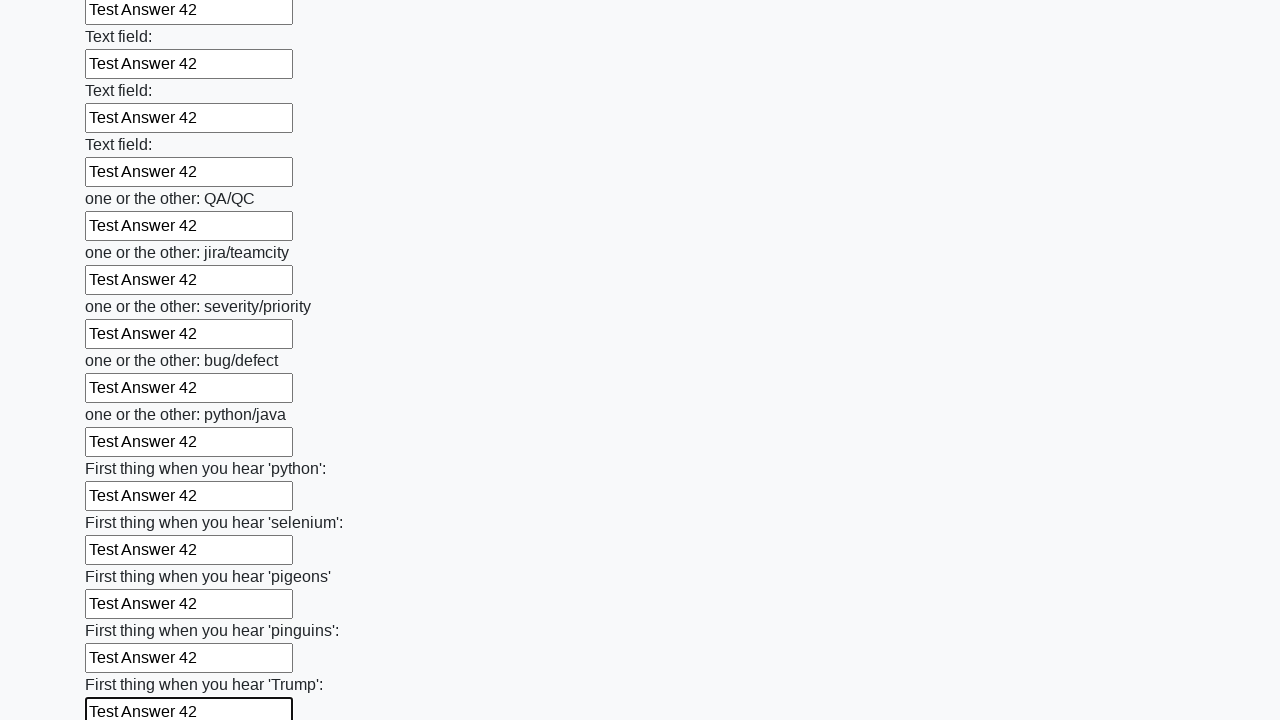

Filled input field with 'Test Answer 42' on input >> nth=97
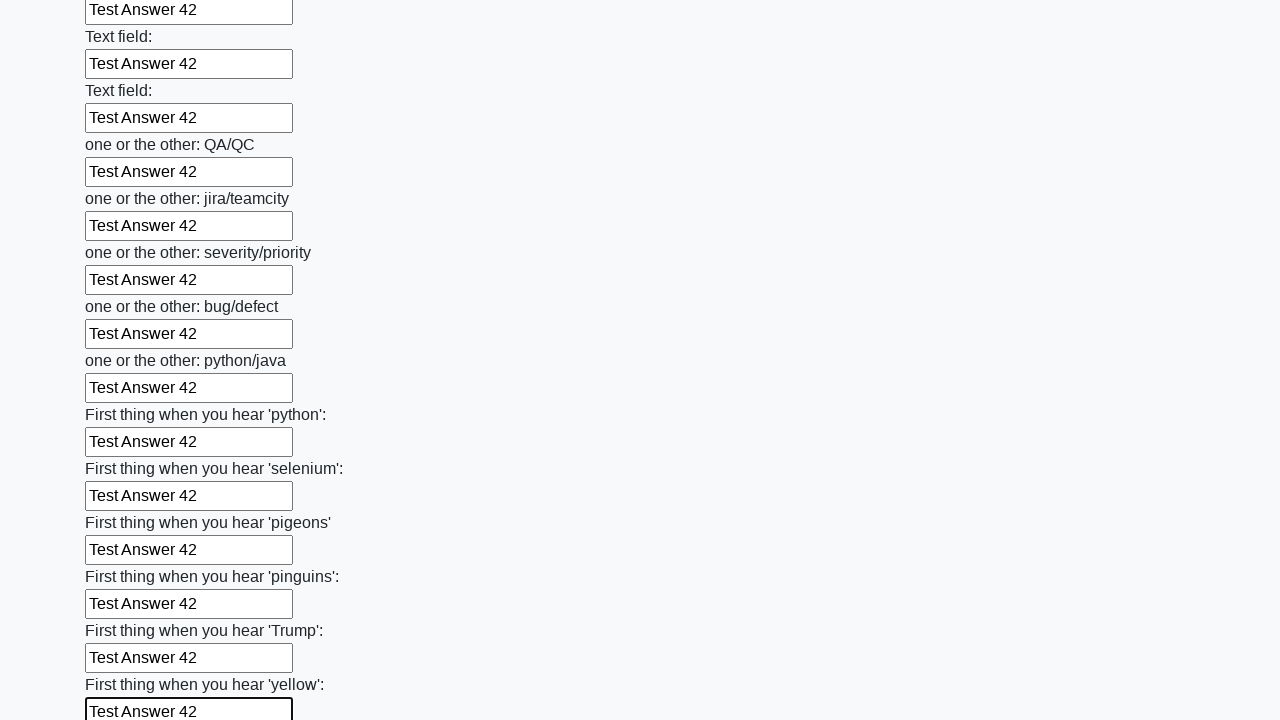

Filled input field with 'Test Answer 42' on input >> nth=98
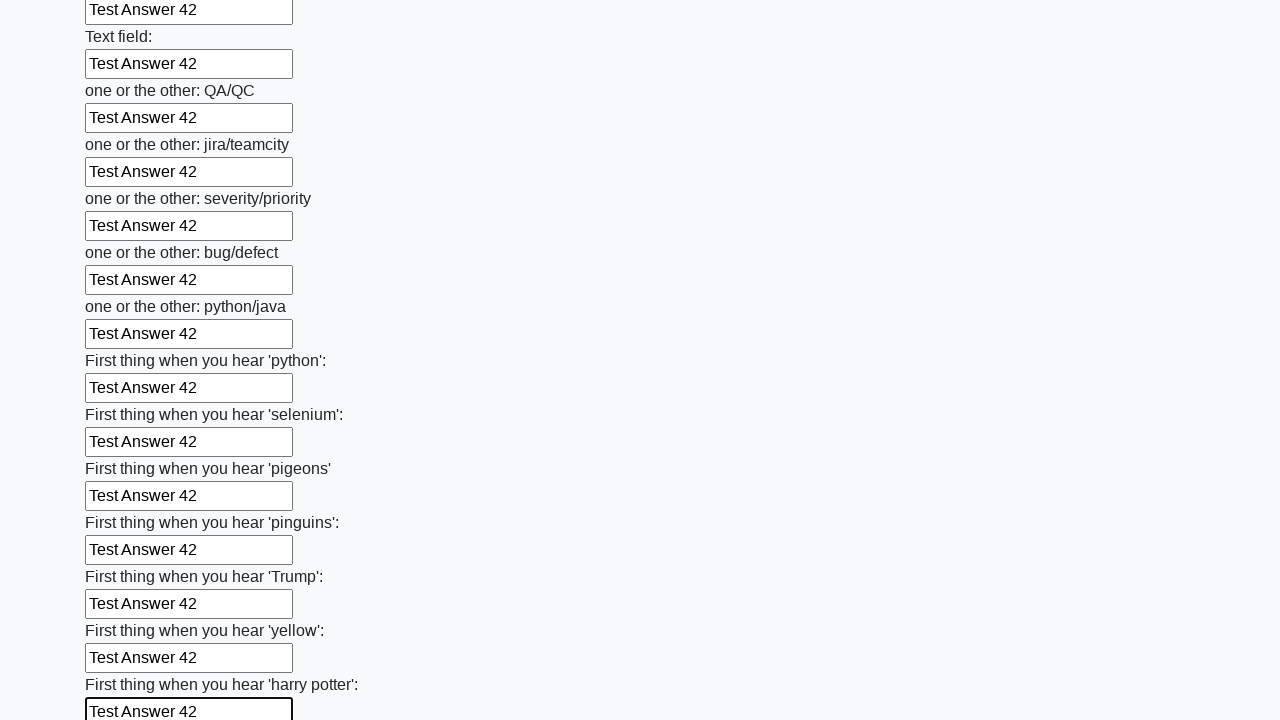

Filled input field with 'Test Answer 42' on input >> nth=99
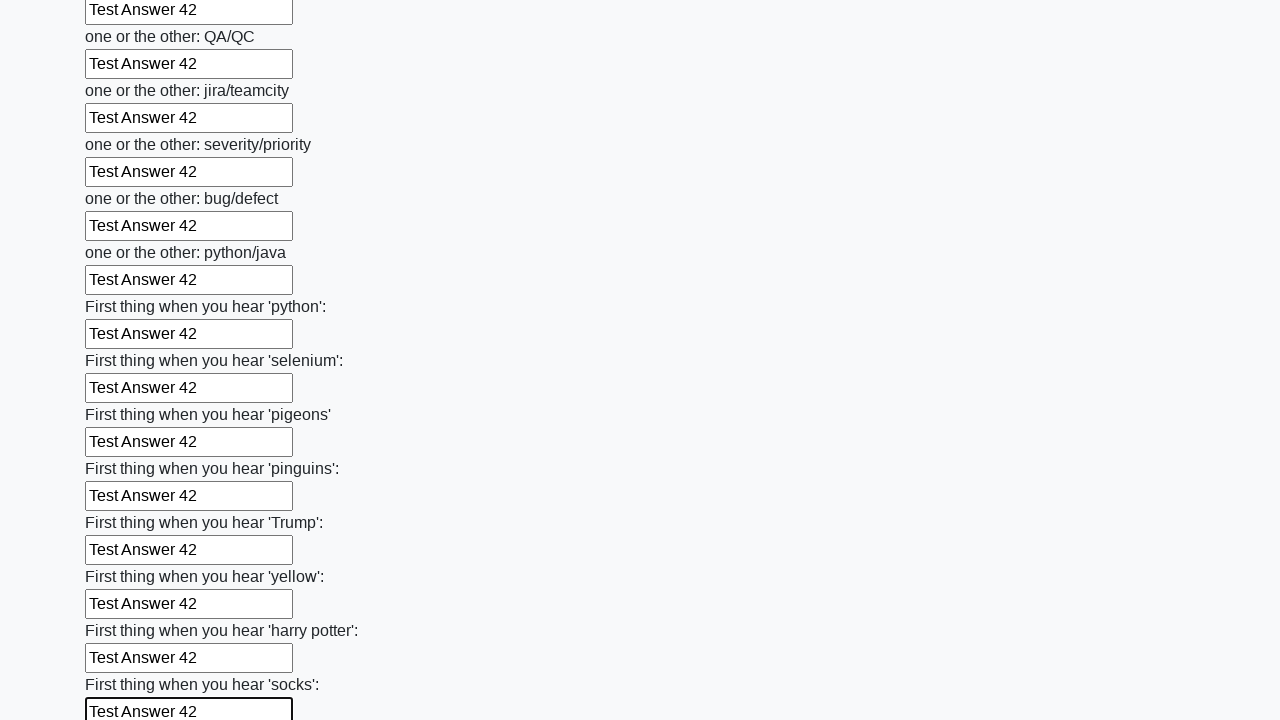

Clicked the submit button at (123, 611) on button.btn
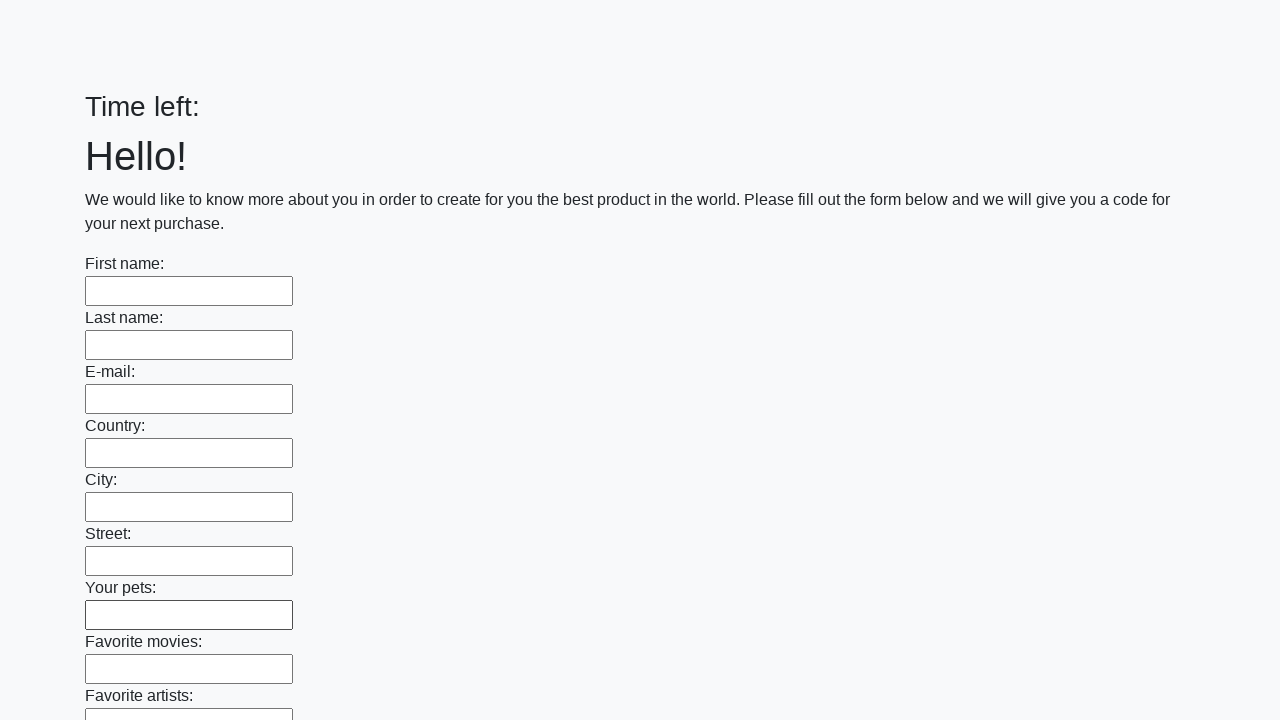

Waited 2 seconds for form submission to complete
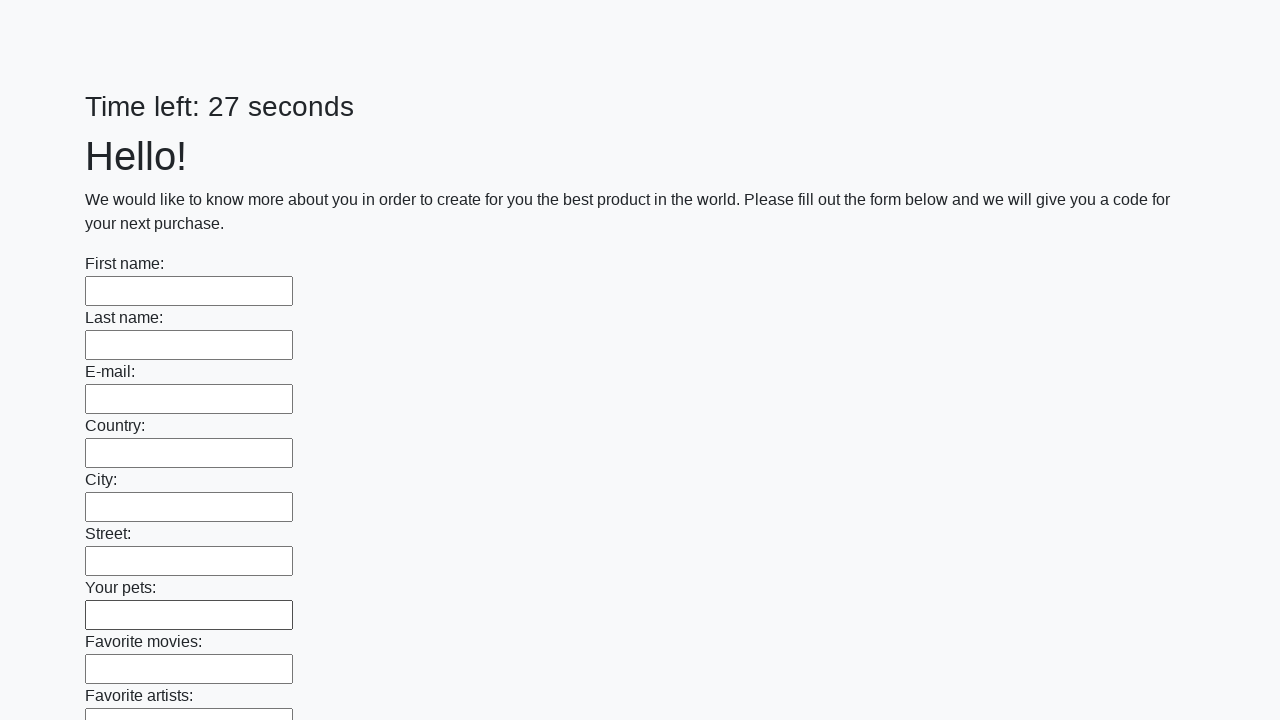

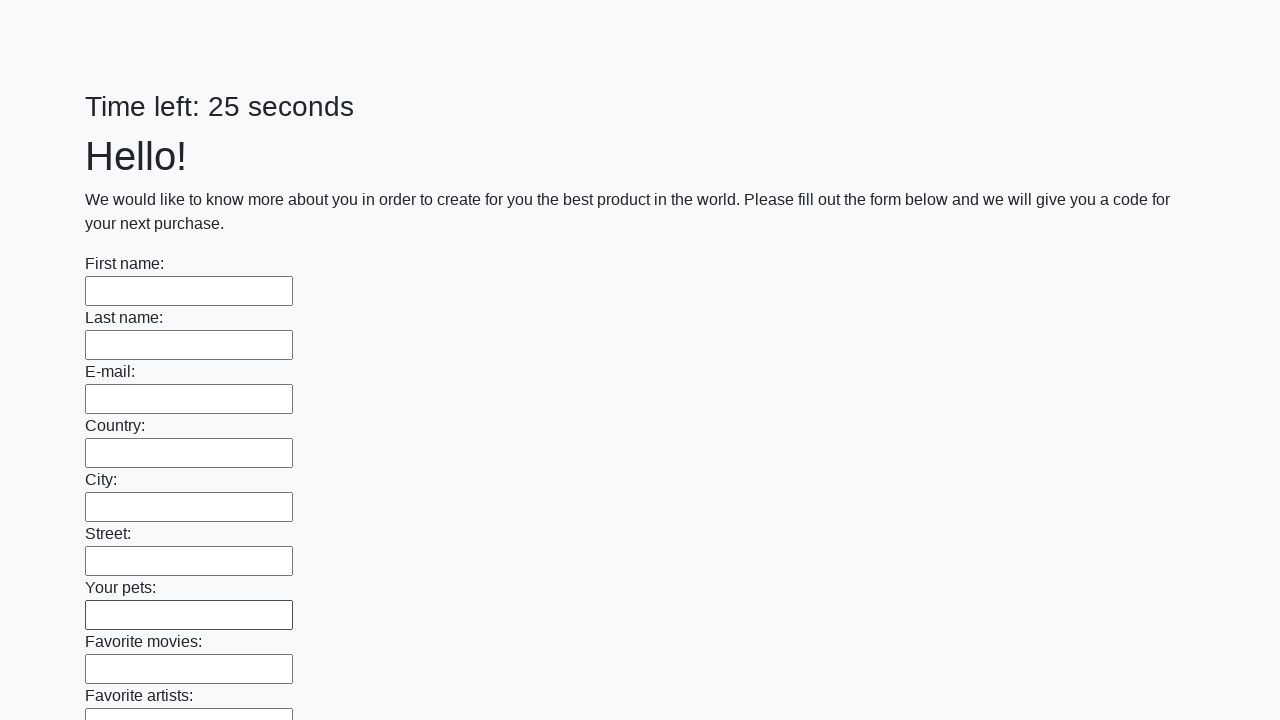